Tests filling a large form by entering "M" into all input fields and submitting the form by clicking the submit button.

Starting URL: http://suninjuly.github.io/huge_form.html

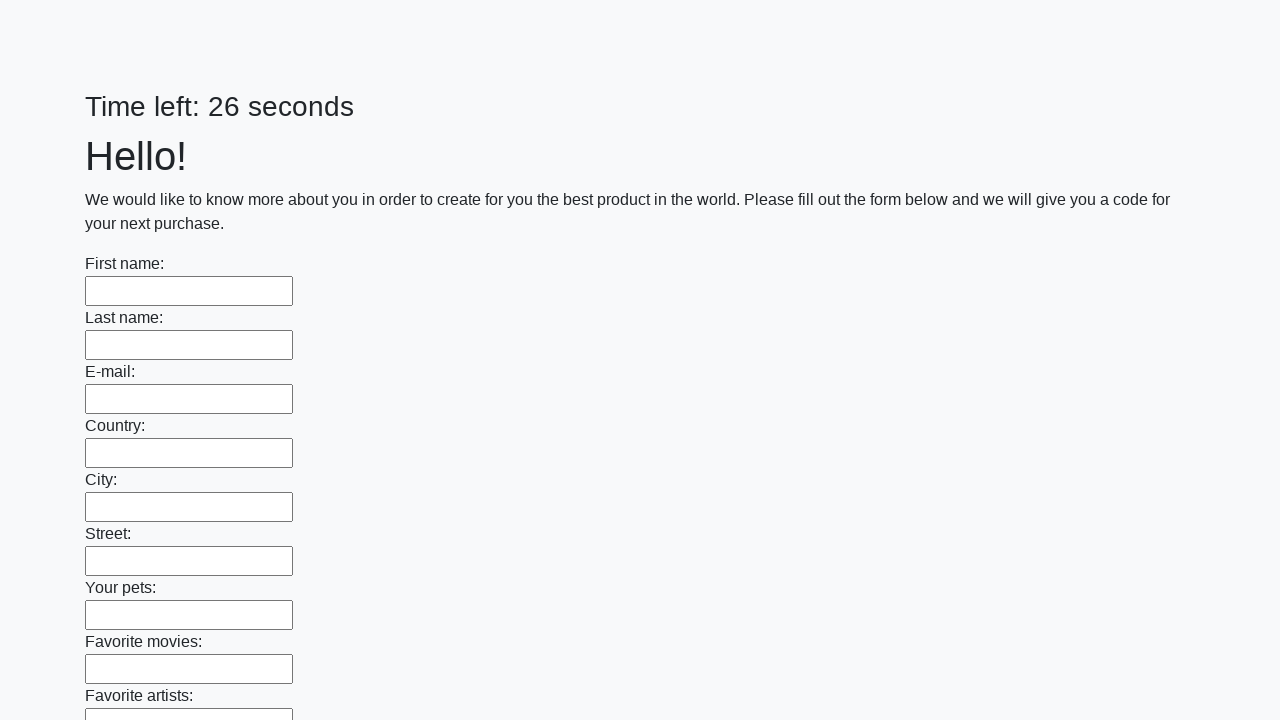

Located all input elements on the huge form
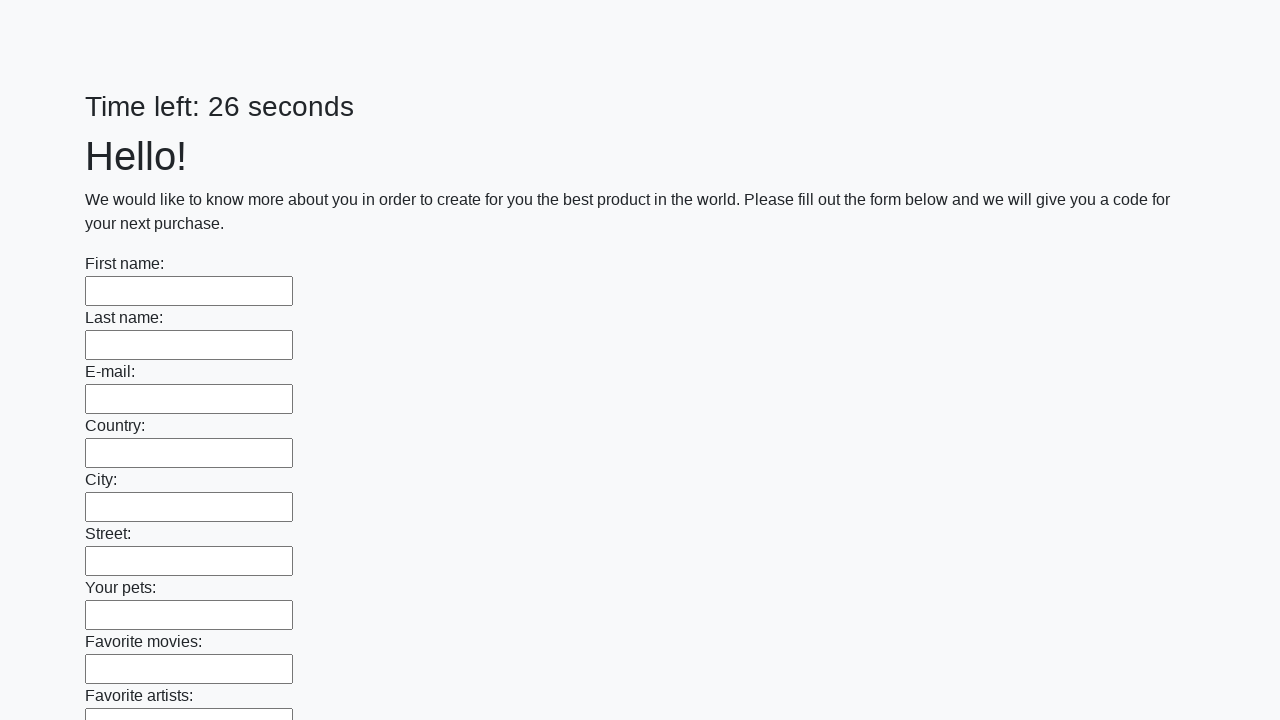

Filled an input field with 'M' on input >> nth=0
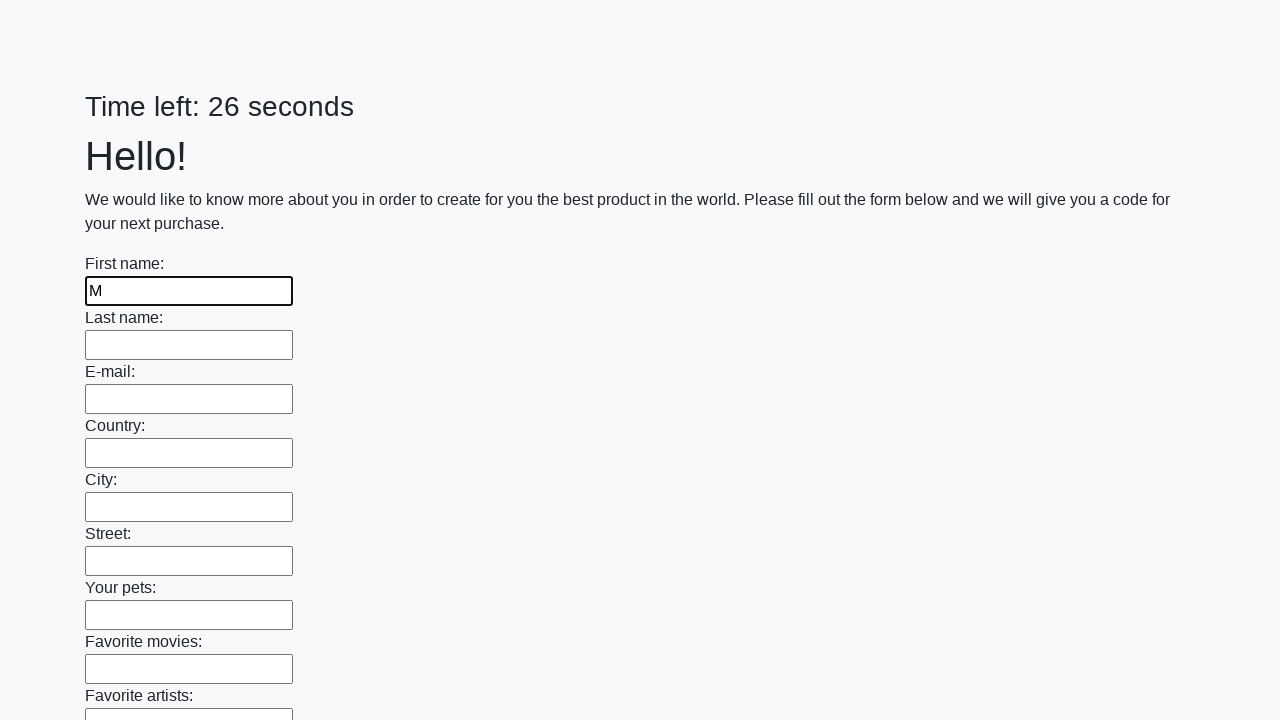

Filled an input field with 'M' on input >> nth=1
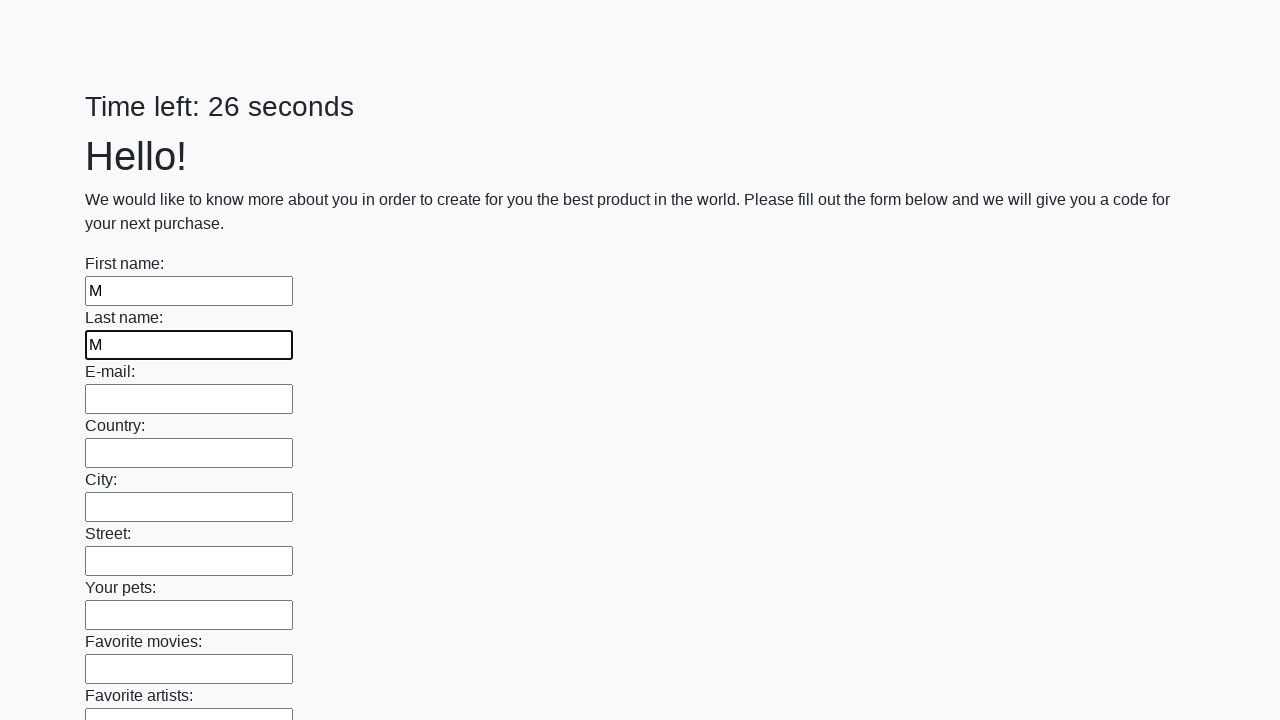

Filled an input field with 'M' on input >> nth=2
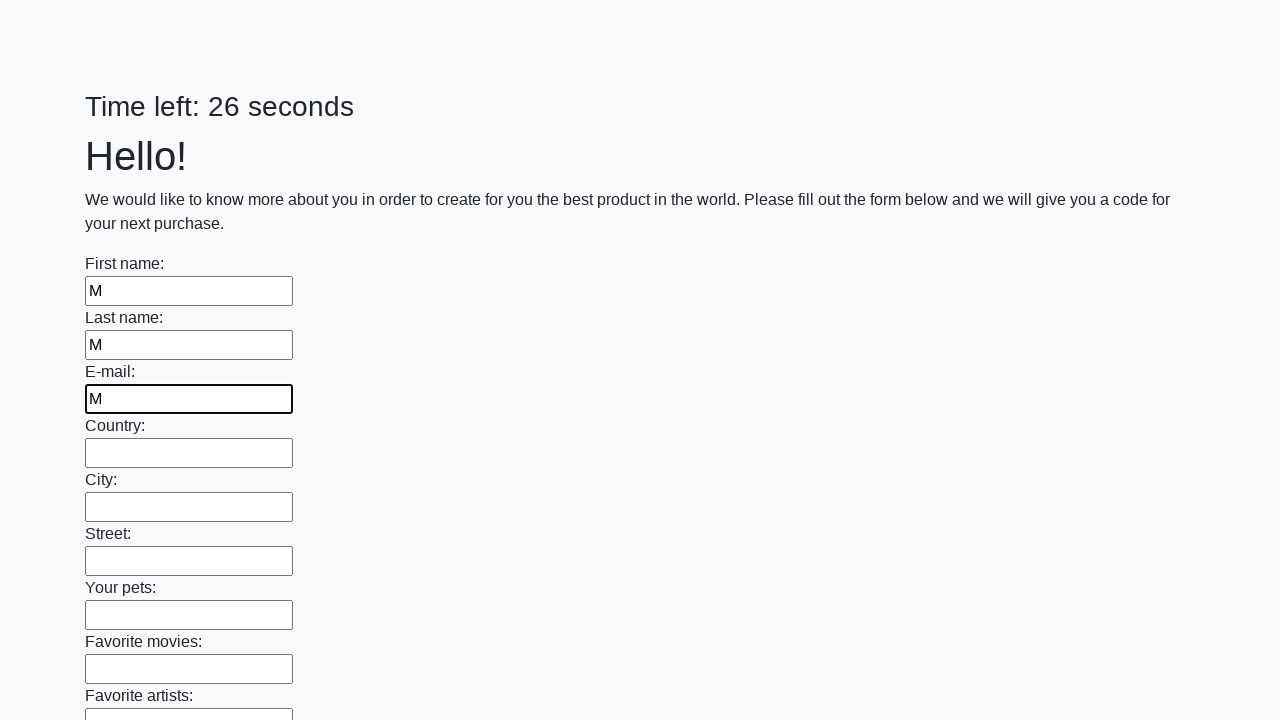

Filled an input field with 'M' on input >> nth=3
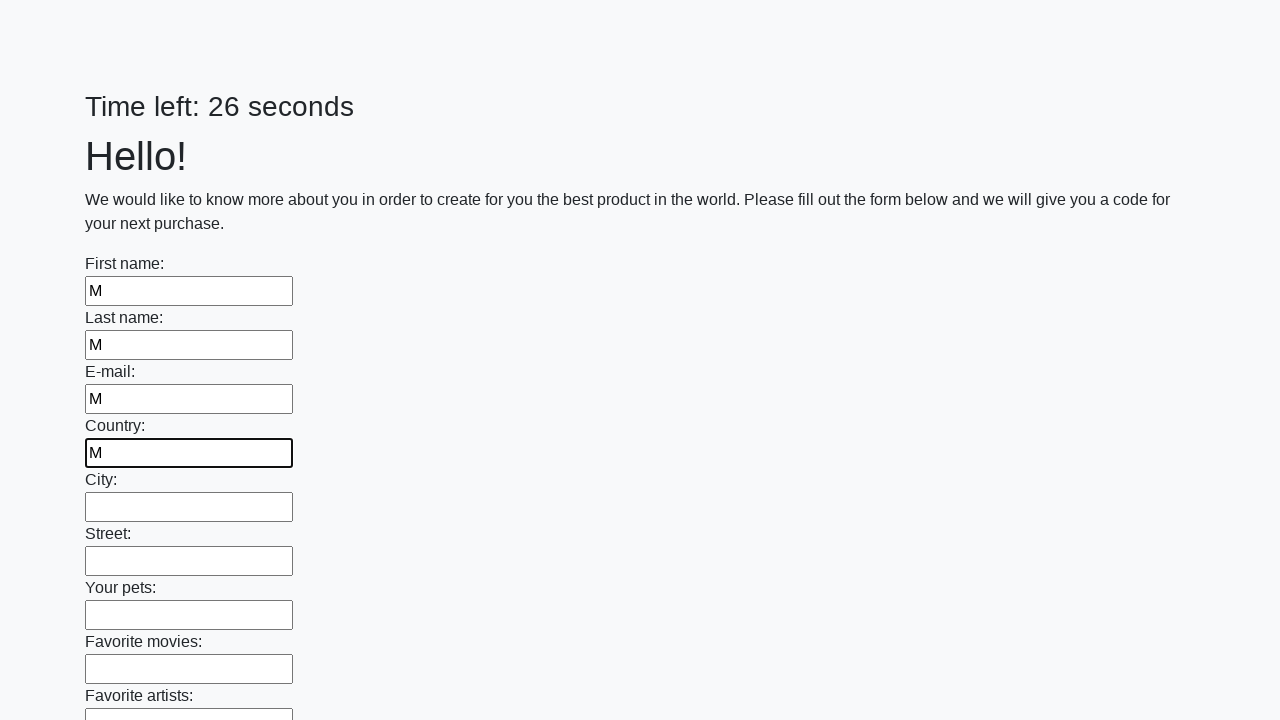

Filled an input field with 'M' on input >> nth=4
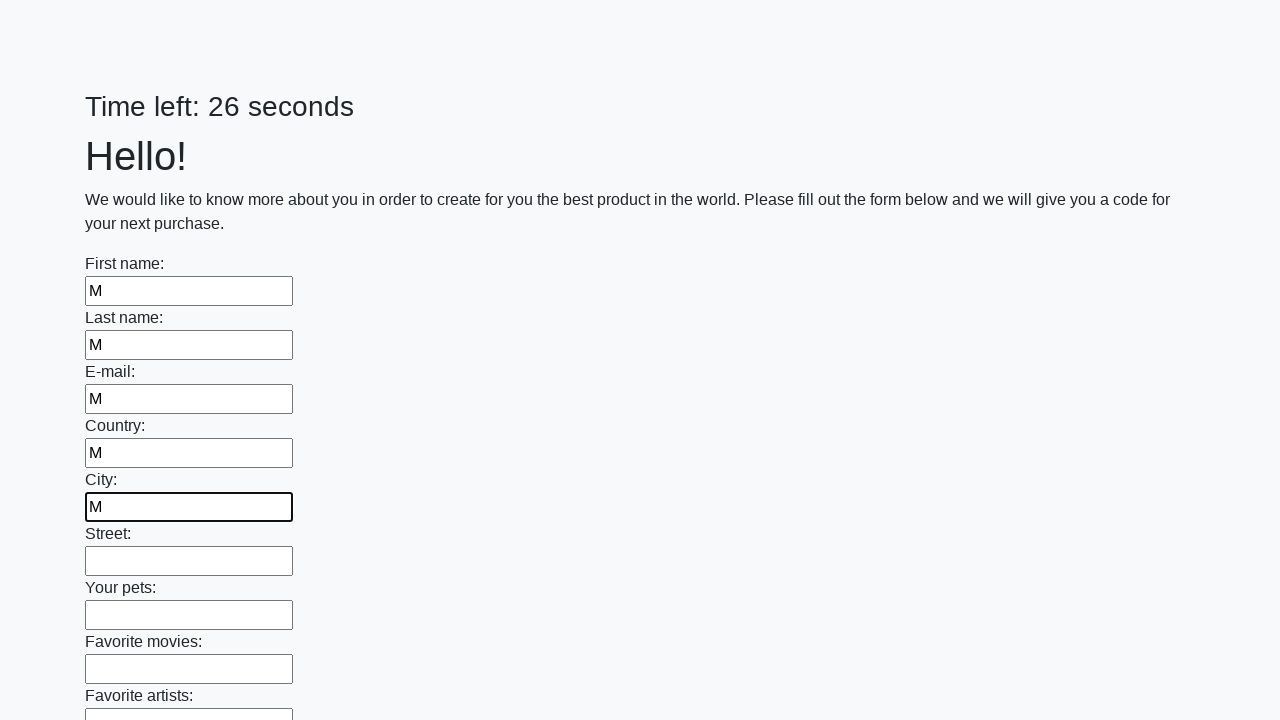

Filled an input field with 'M' on input >> nth=5
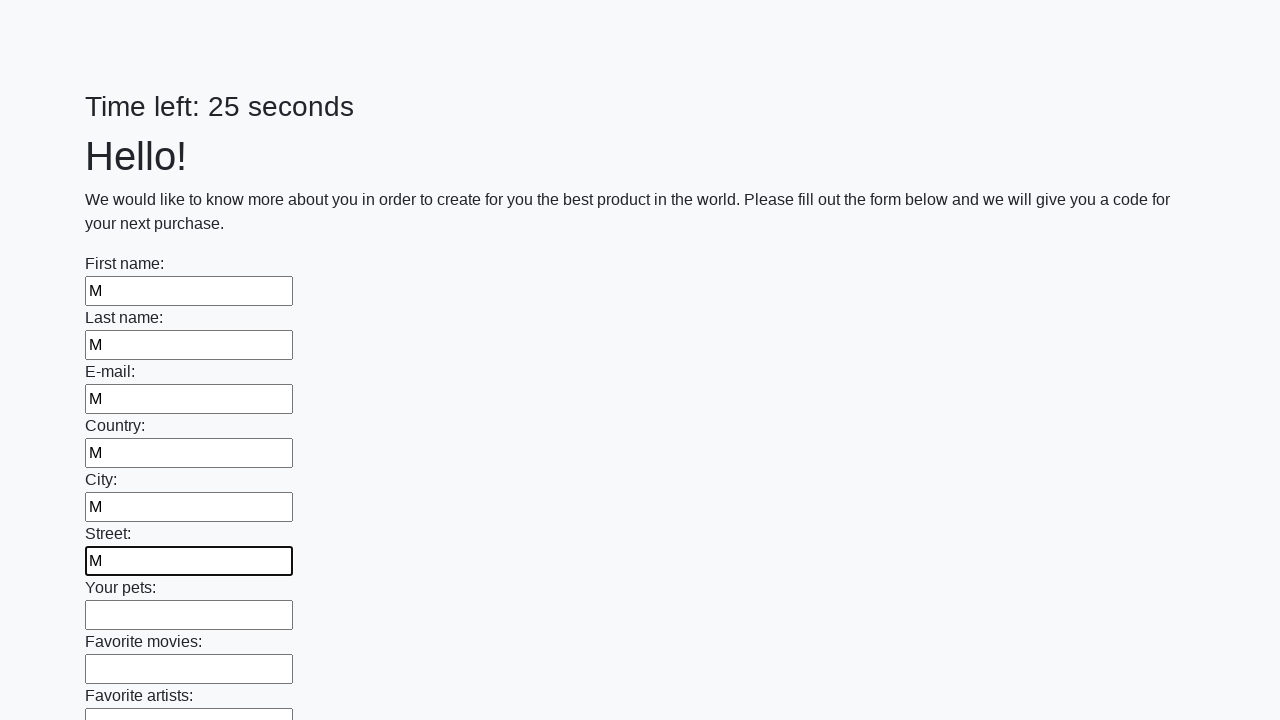

Filled an input field with 'M' on input >> nth=6
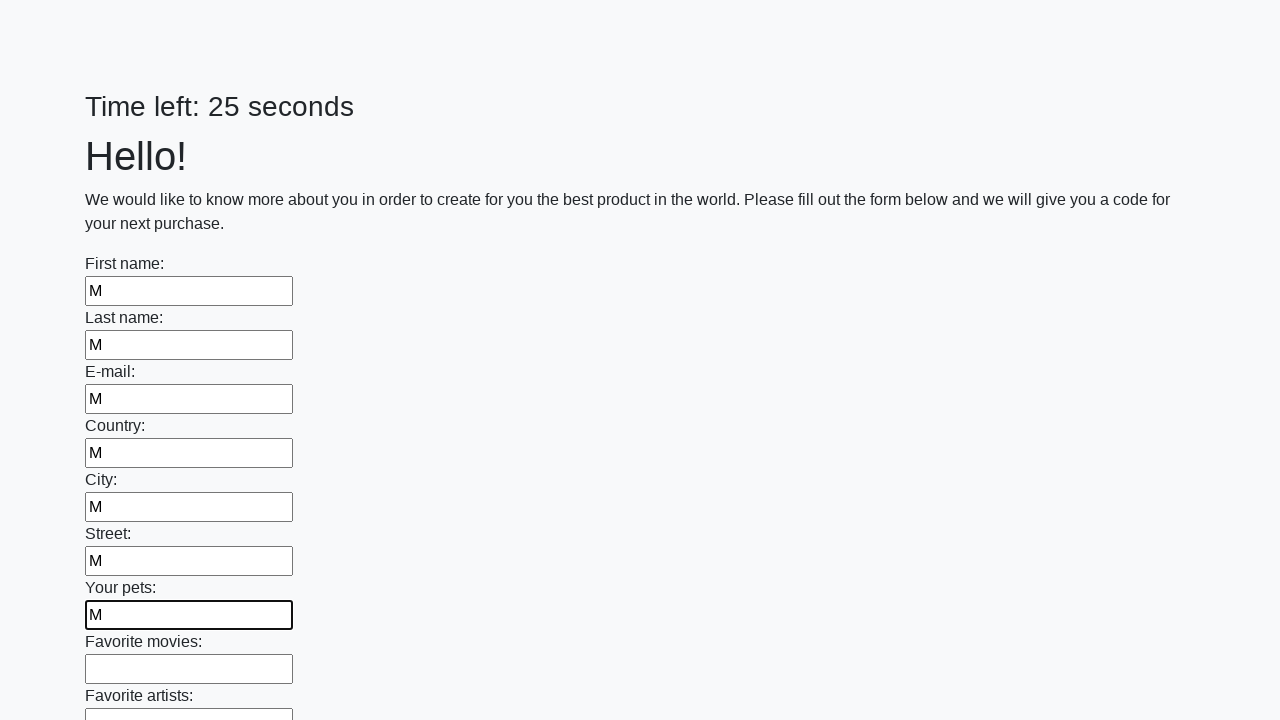

Filled an input field with 'M' on input >> nth=7
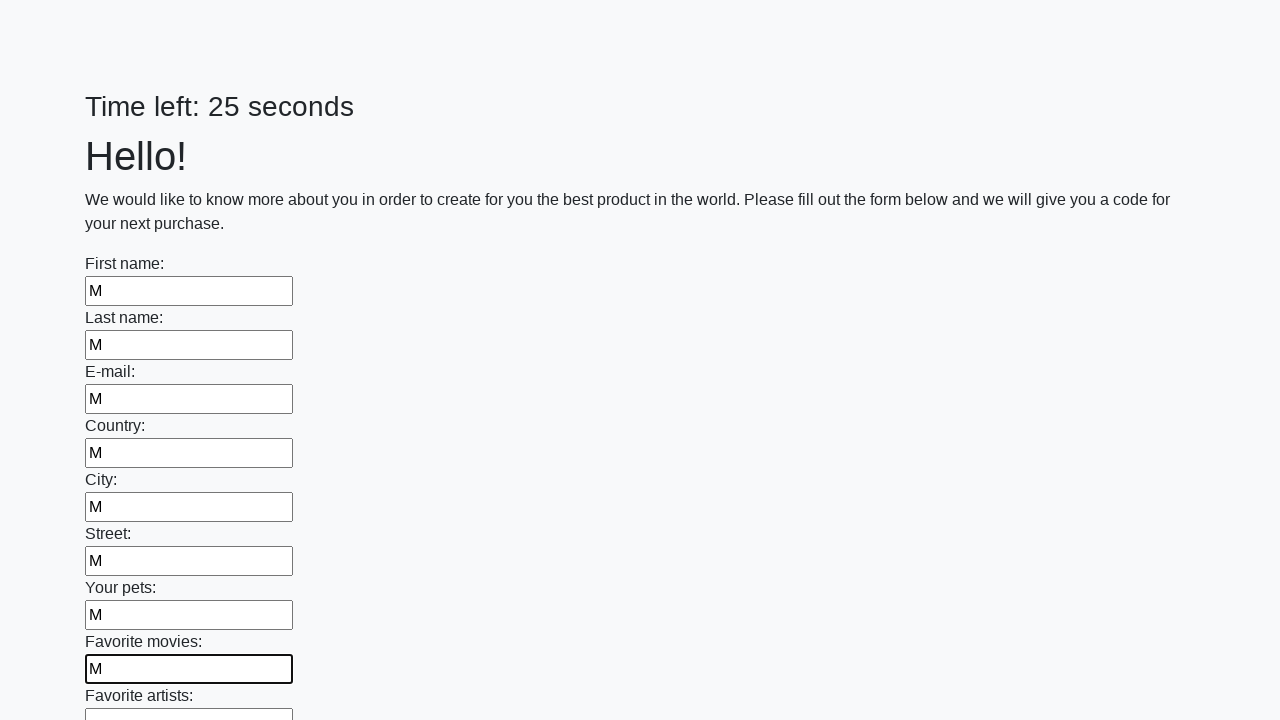

Filled an input field with 'M' on input >> nth=8
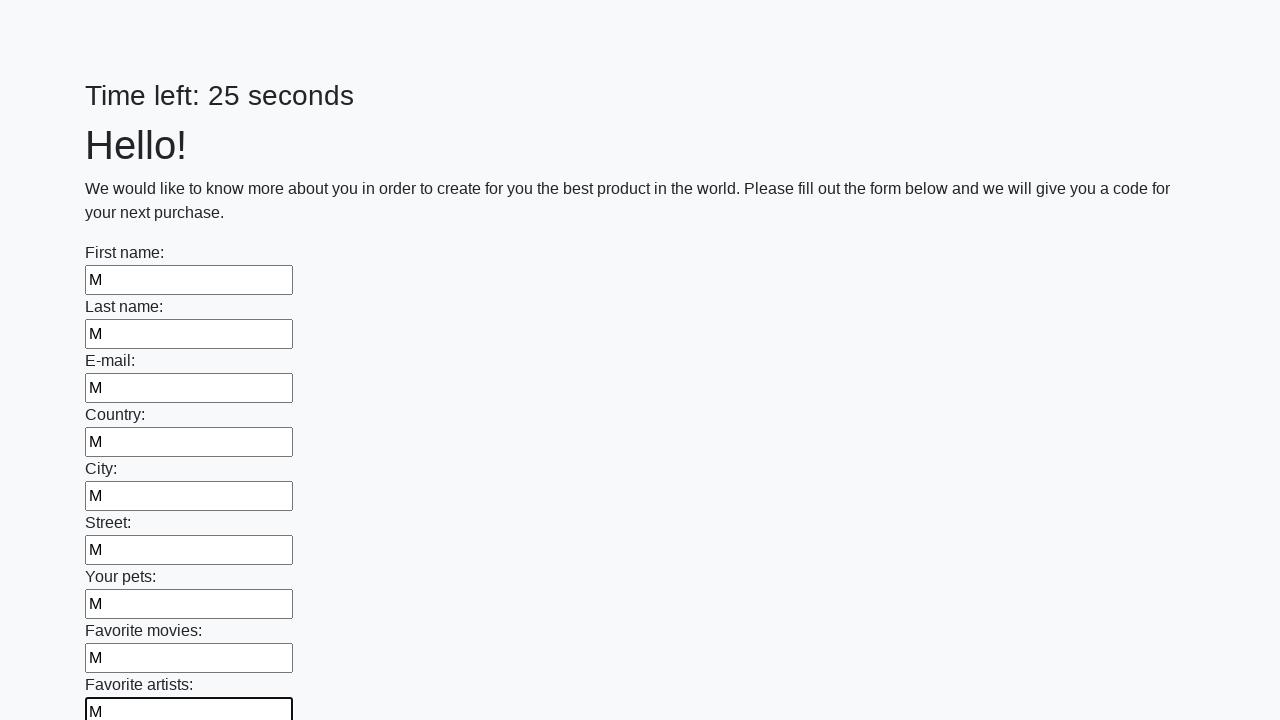

Filled an input field with 'M' on input >> nth=9
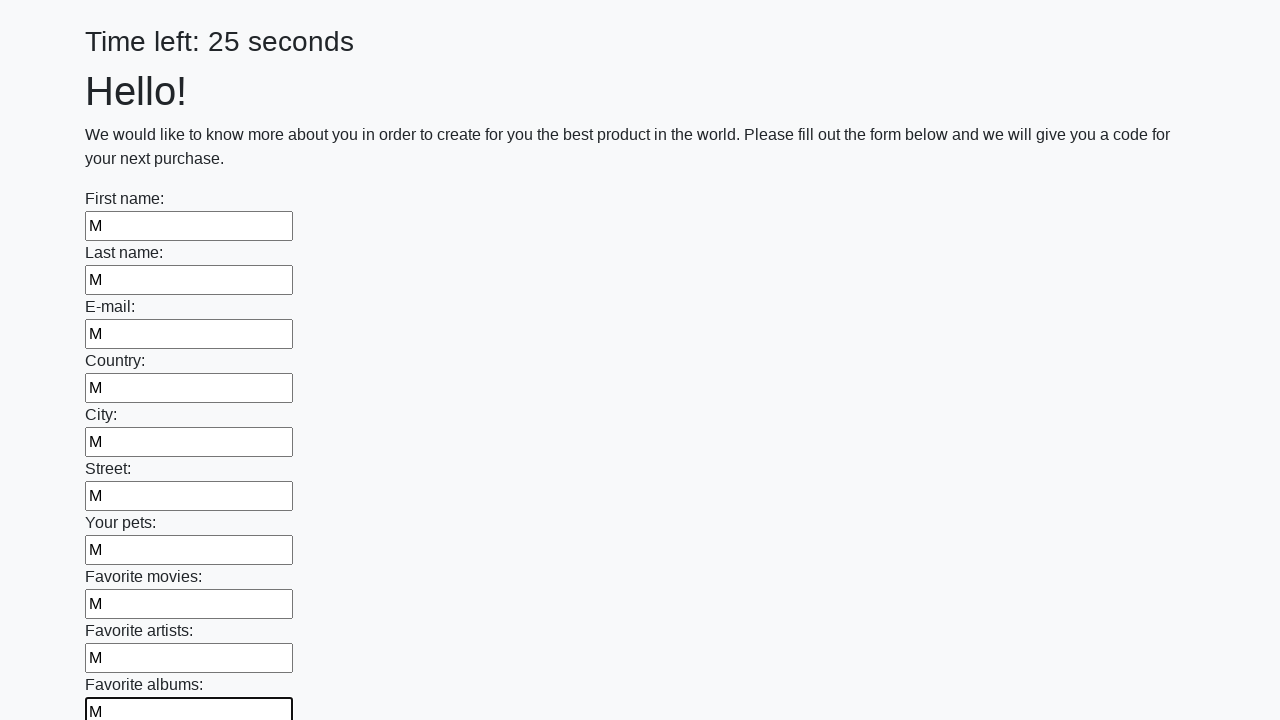

Filled an input field with 'M' on input >> nth=10
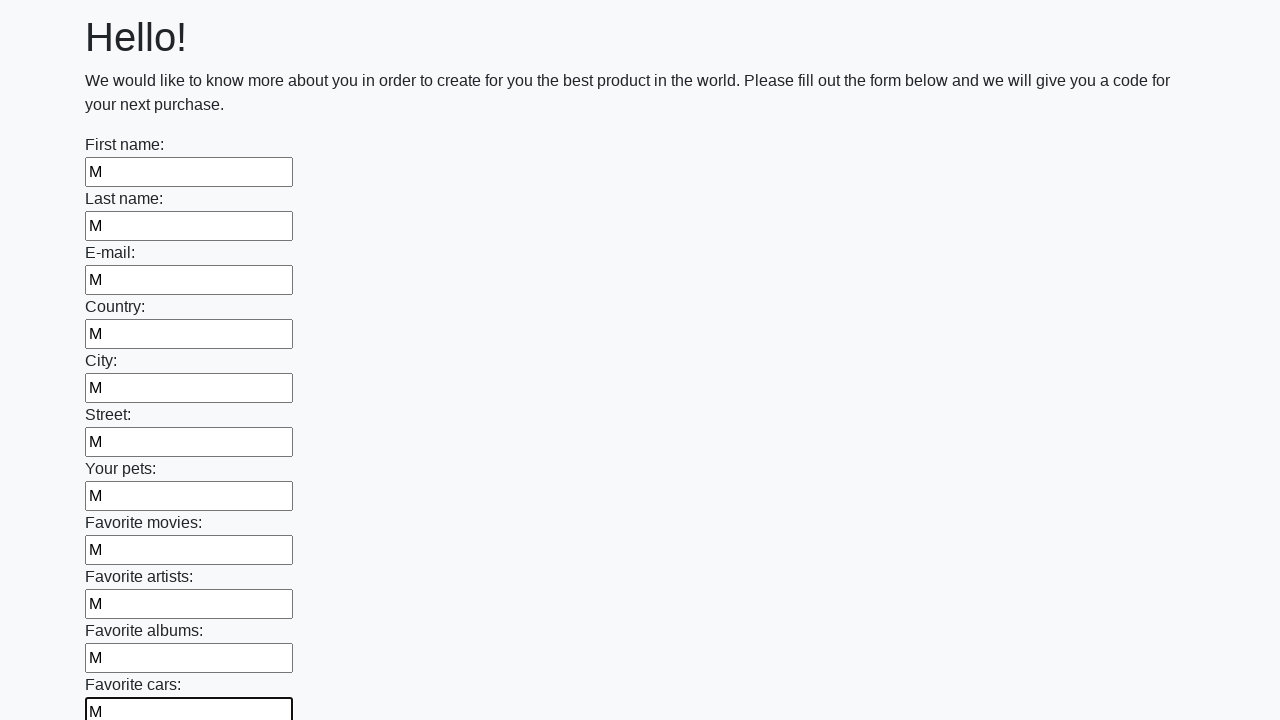

Filled an input field with 'M' on input >> nth=11
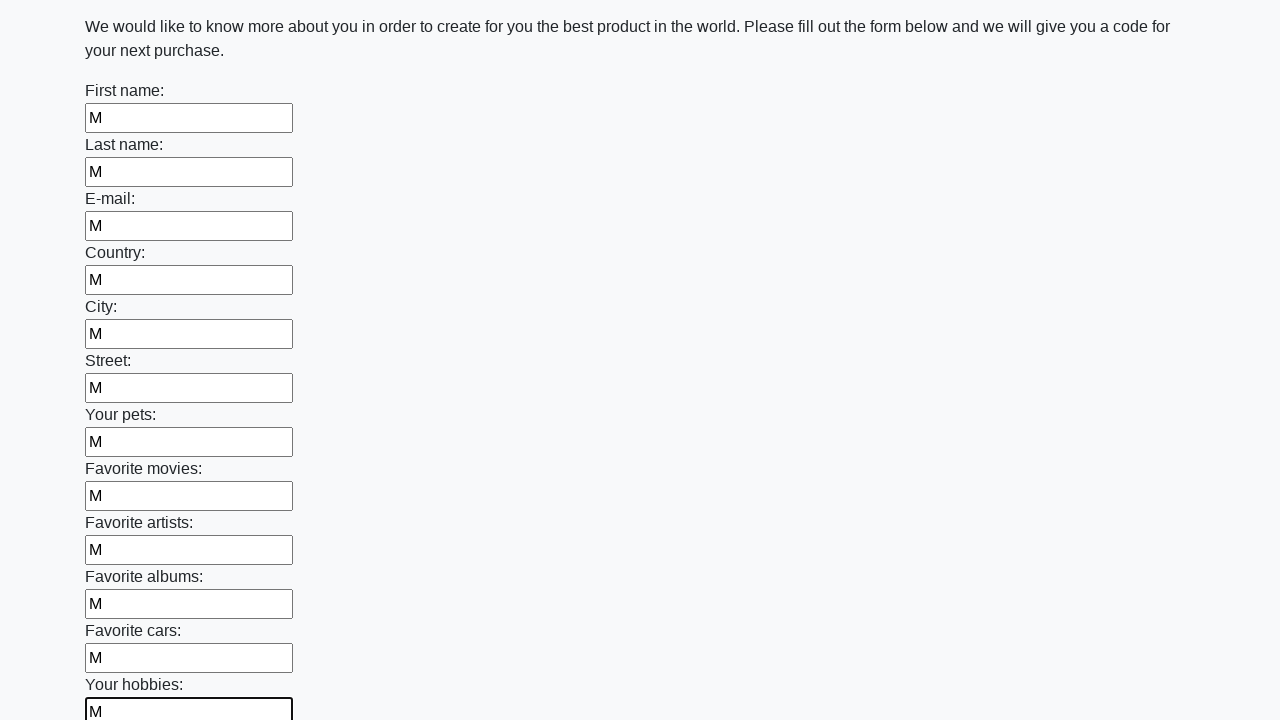

Filled an input field with 'M' on input >> nth=12
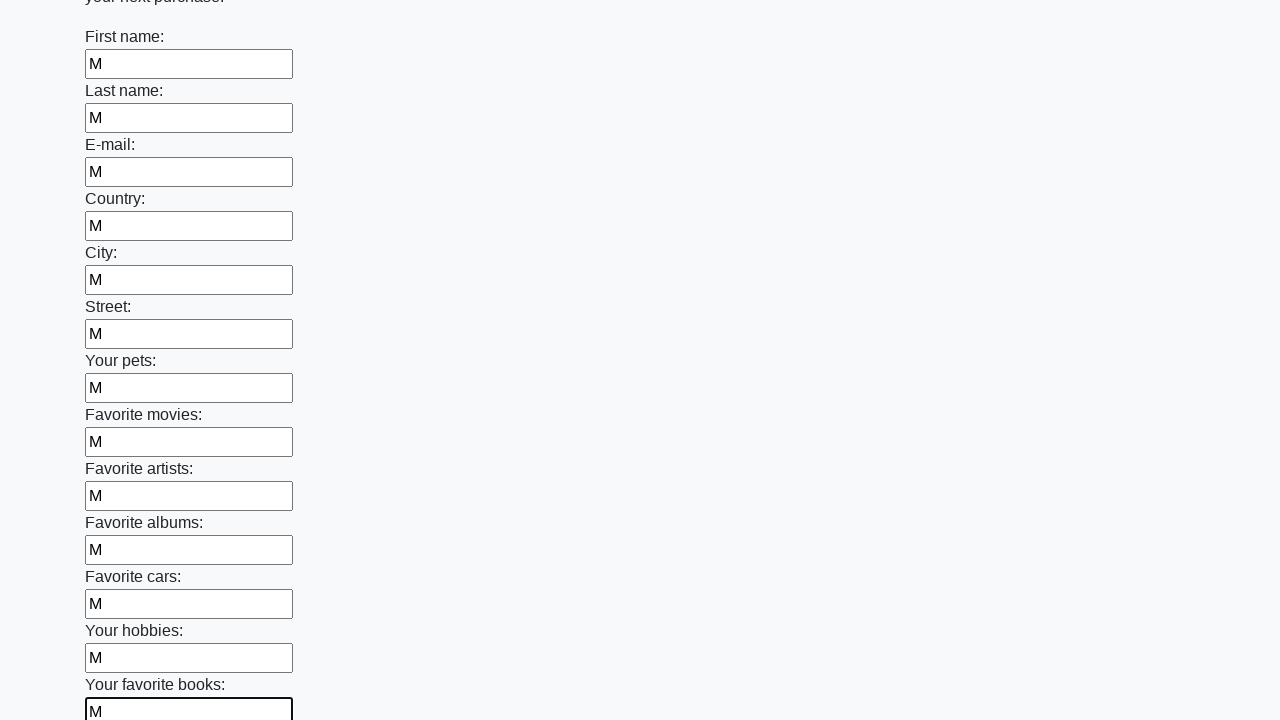

Filled an input field with 'M' on input >> nth=13
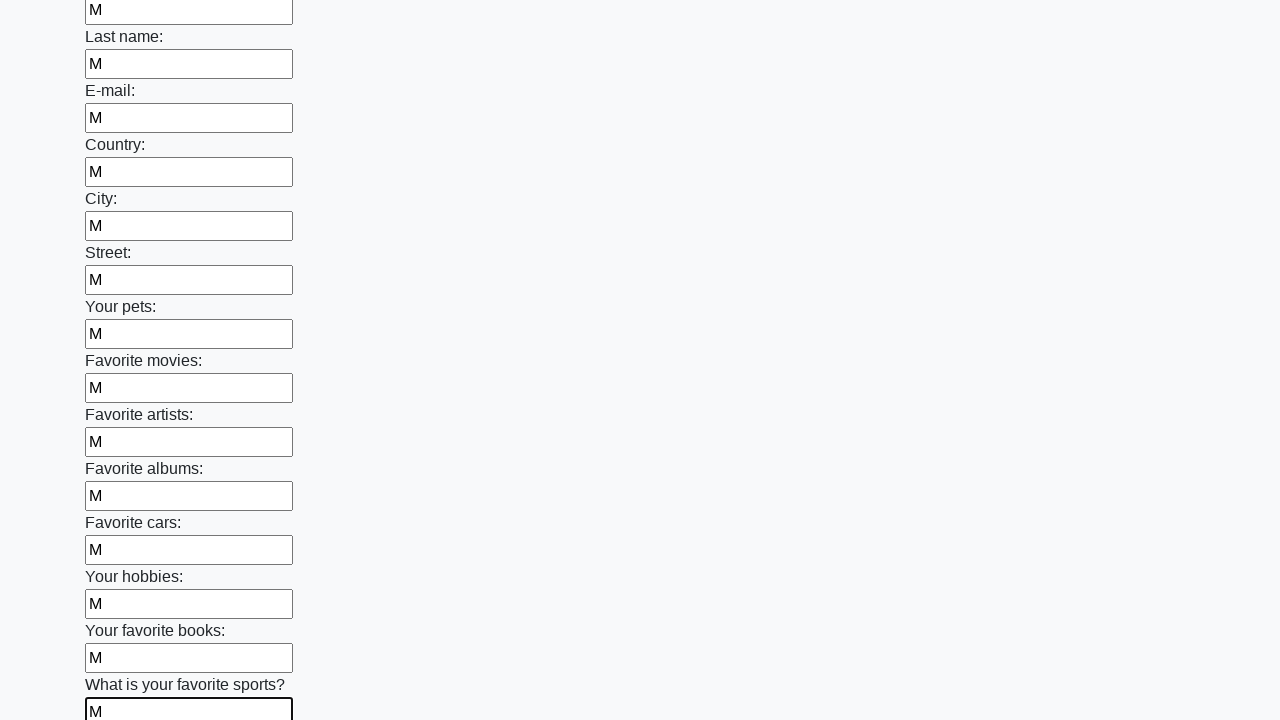

Filled an input field with 'M' on input >> nth=14
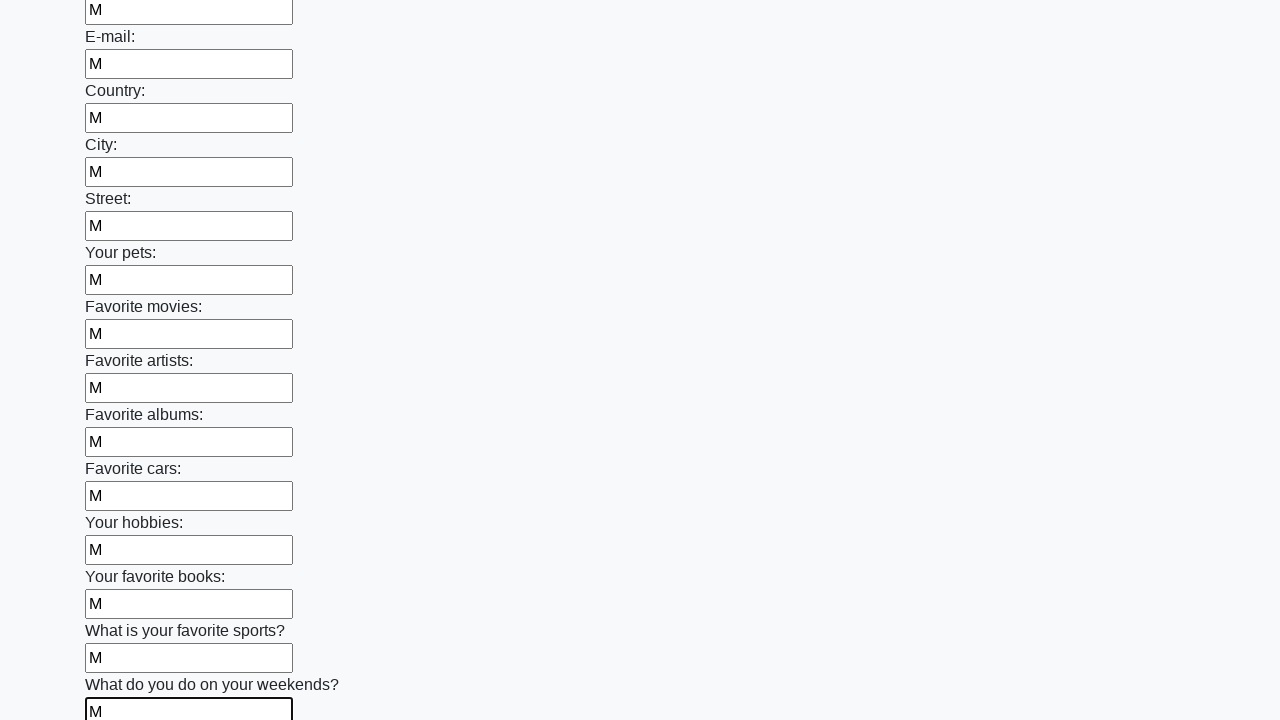

Filled an input field with 'M' on input >> nth=15
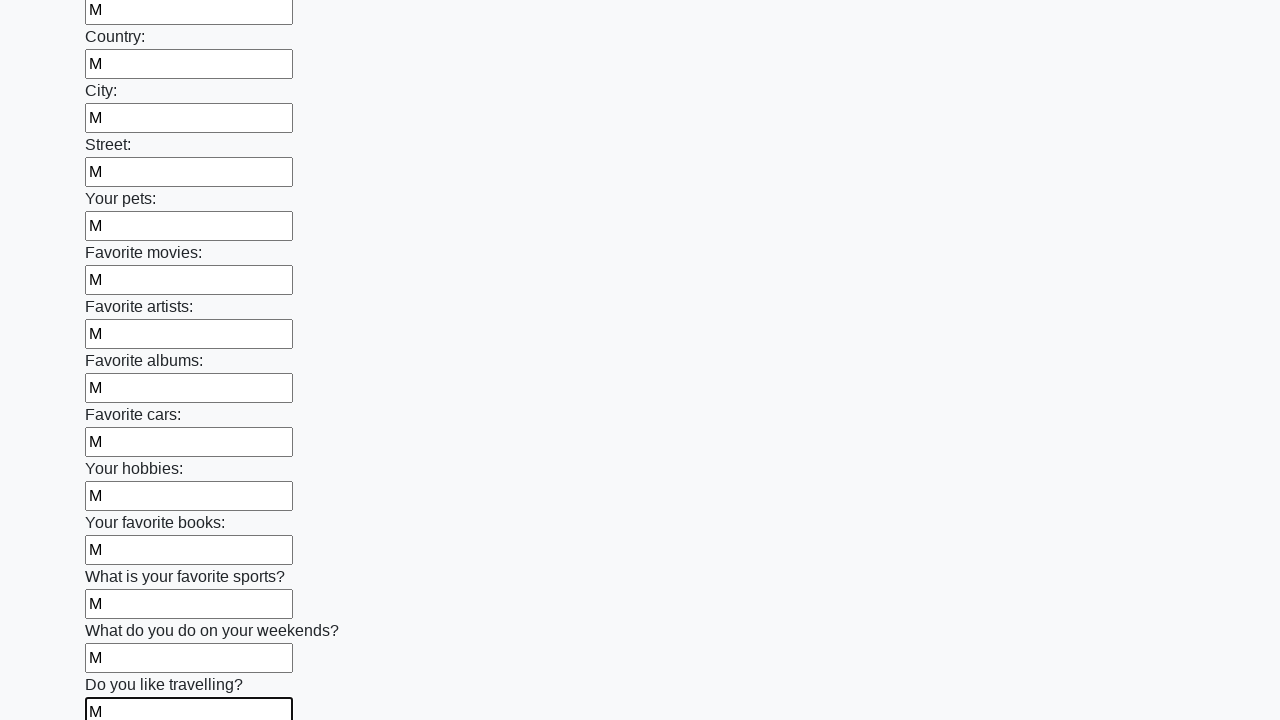

Filled an input field with 'M' on input >> nth=16
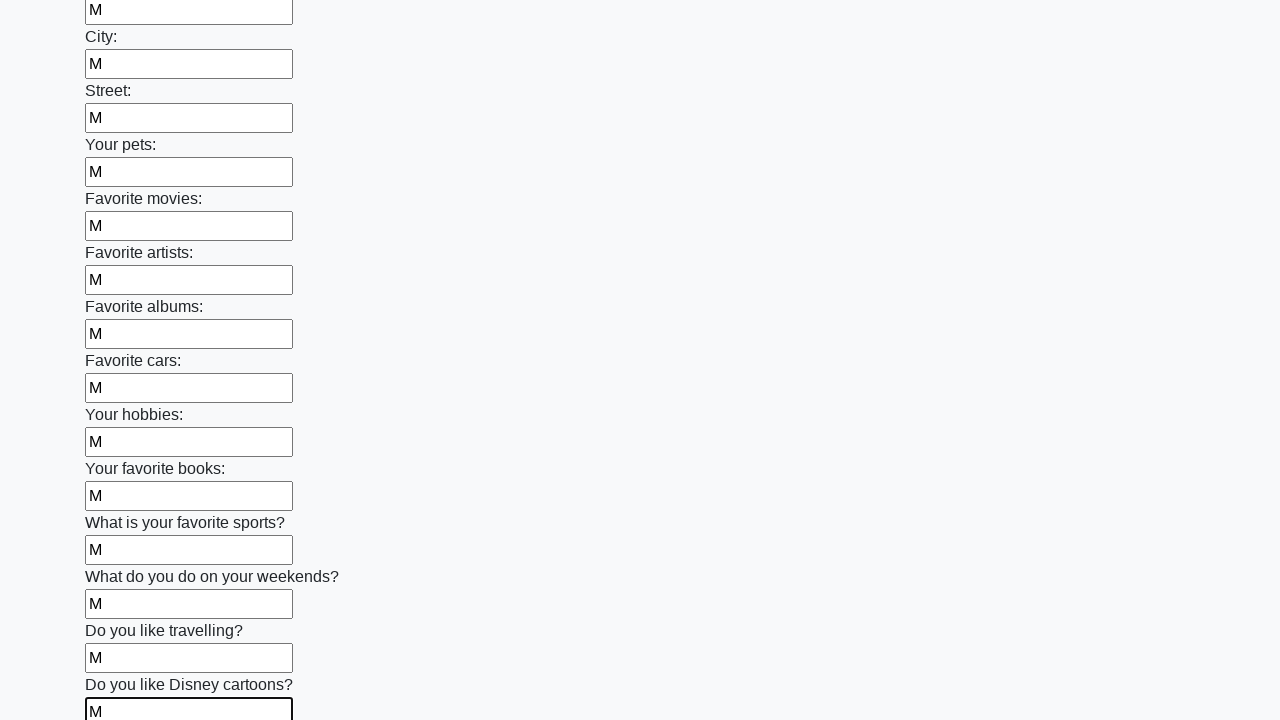

Filled an input field with 'M' on input >> nth=17
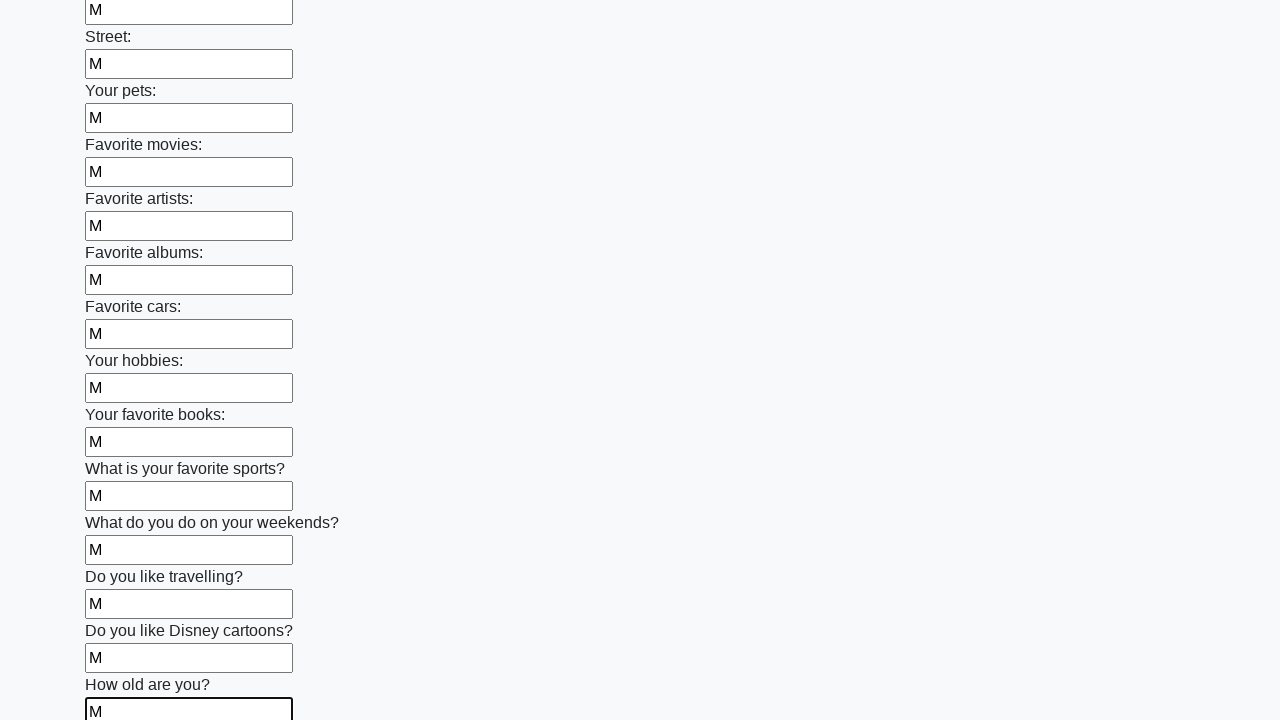

Filled an input field with 'M' on input >> nth=18
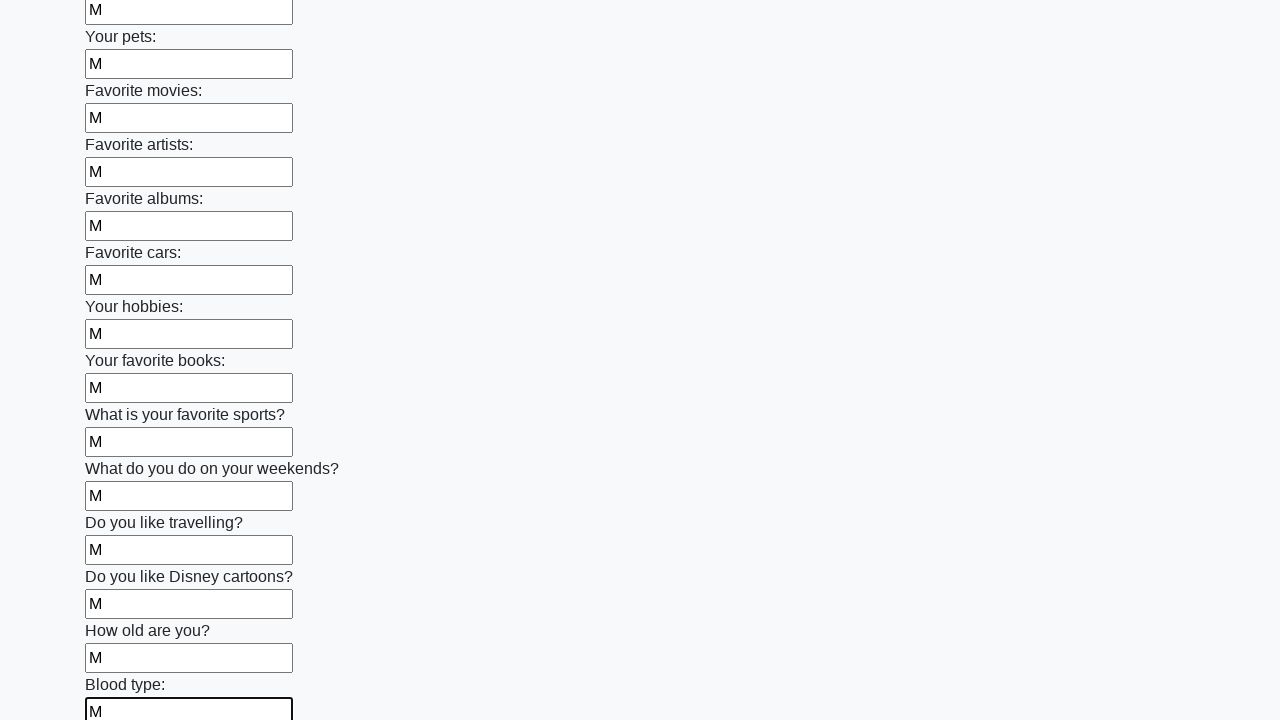

Filled an input field with 'M' on input >> nth=19
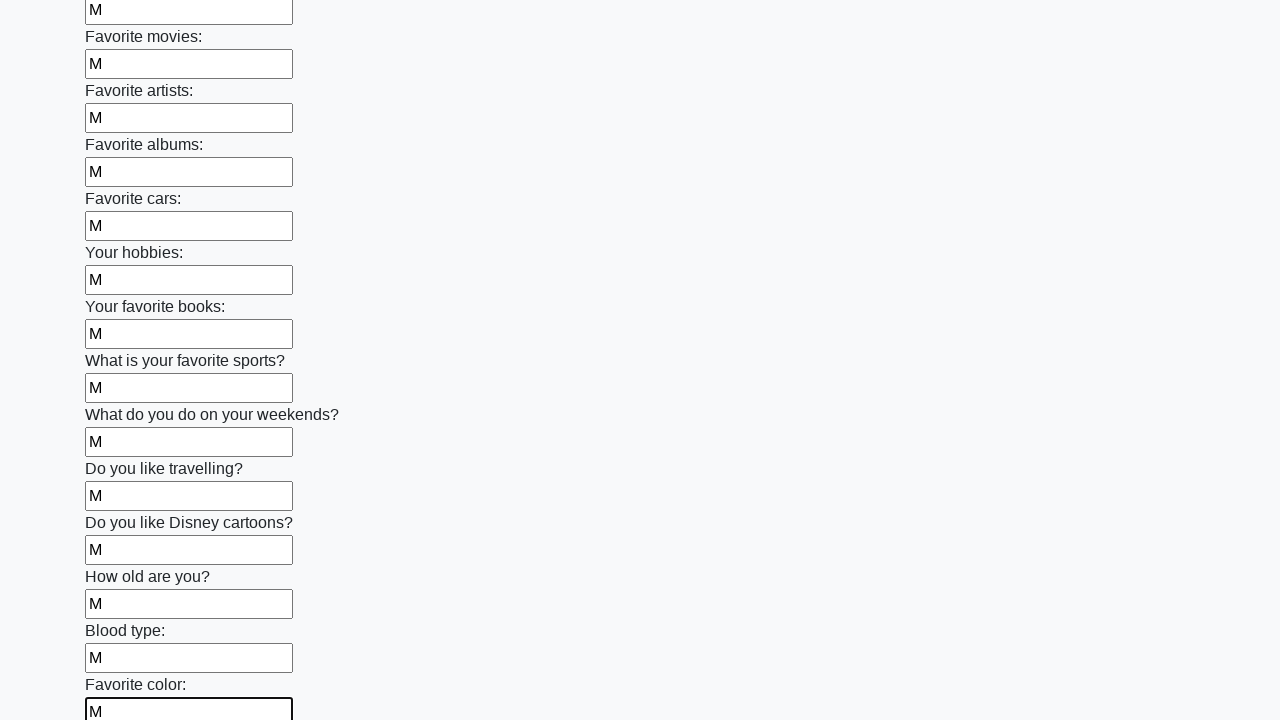

Filled an input field with 'M' on input >> nth=20
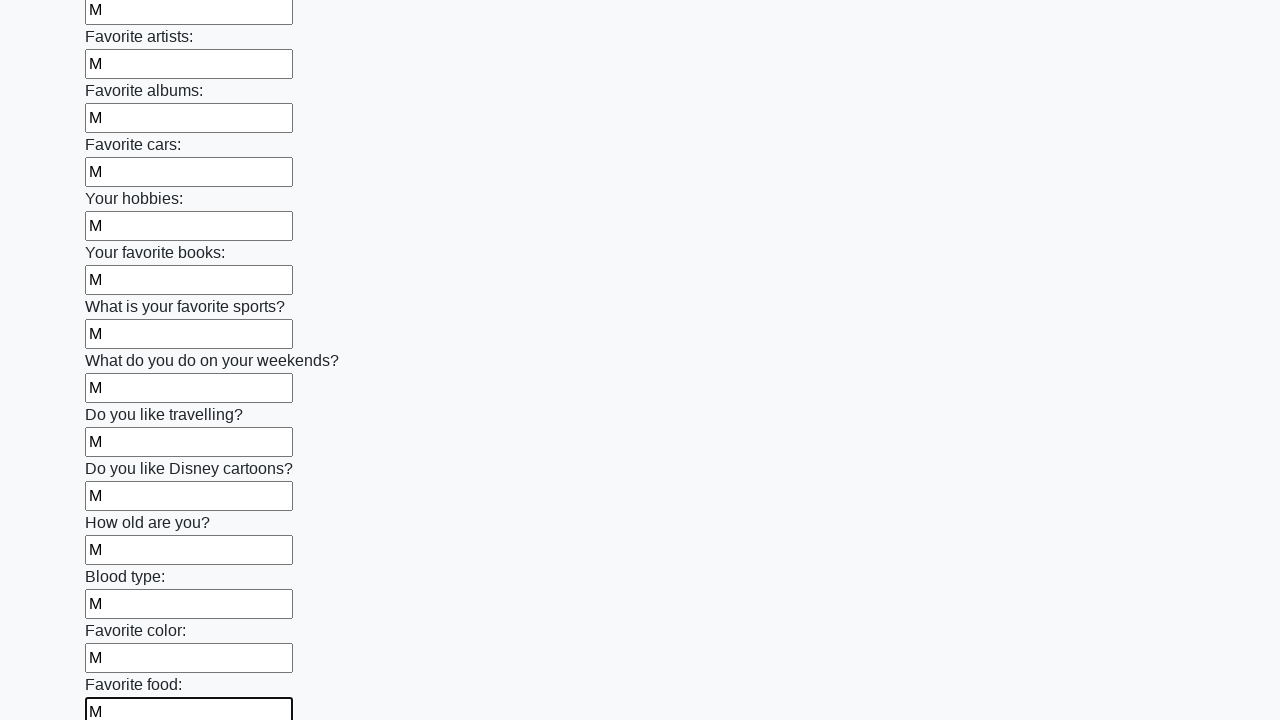

Filled an input field with 'M' on input >> nth=21
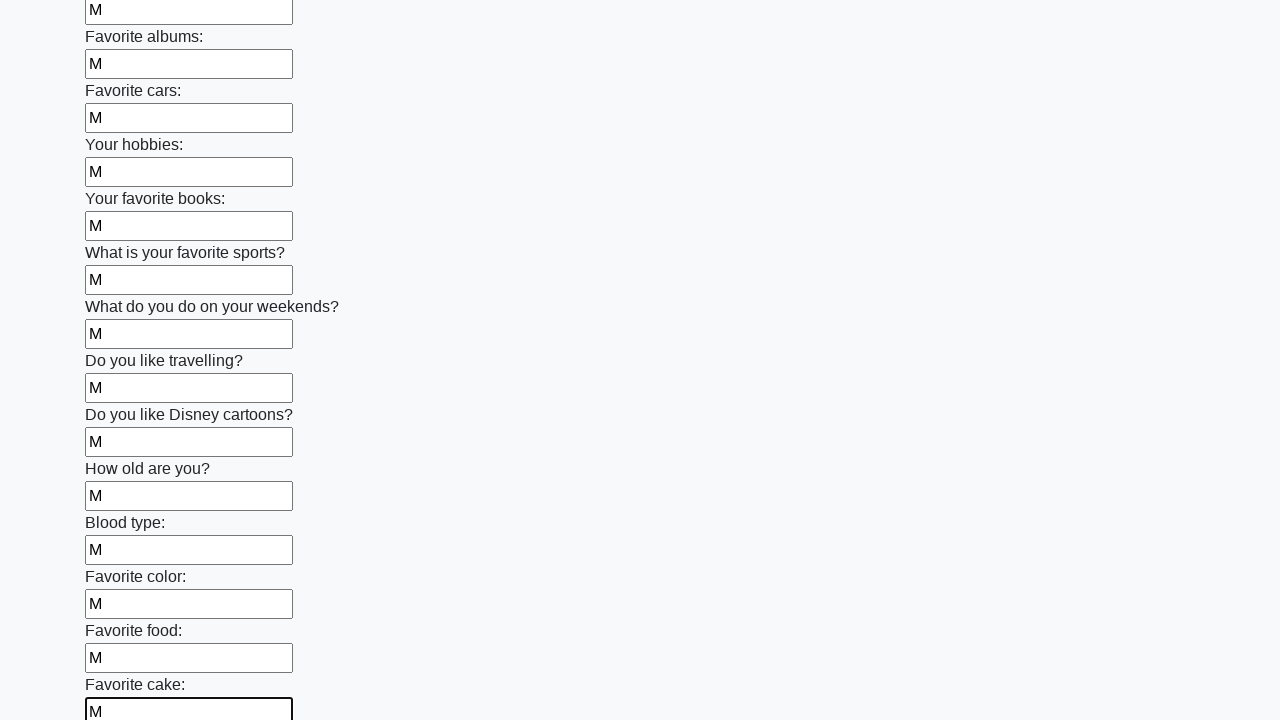

Filled an input field with 'M' on input >> nth=22
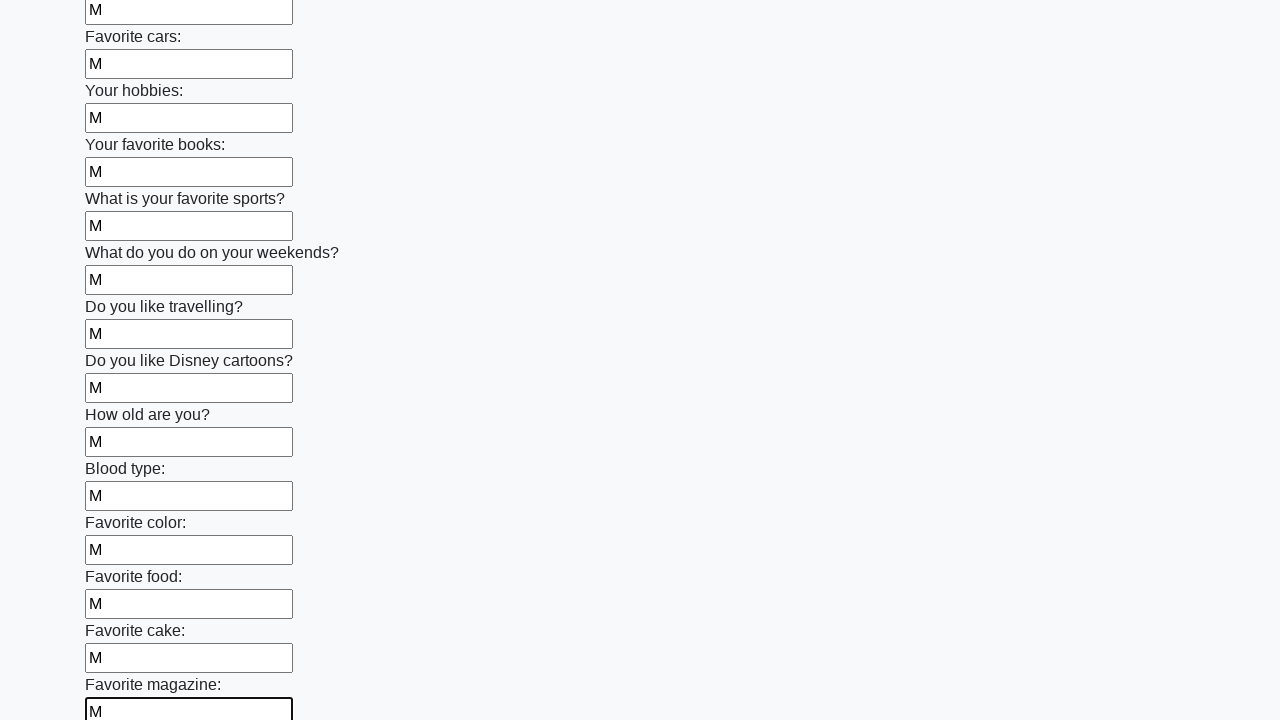

Filled an input field with 'M' on input >> nth=23
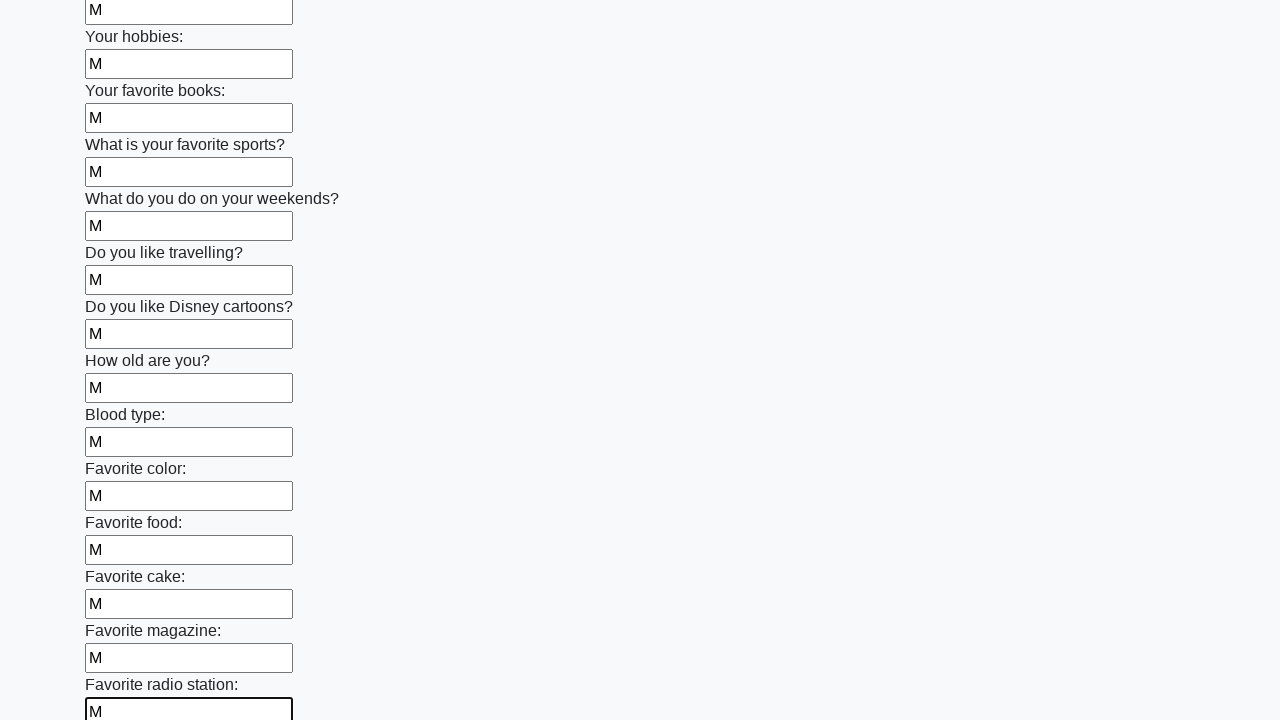

Filled an input field with 'M' on input >> nth=24
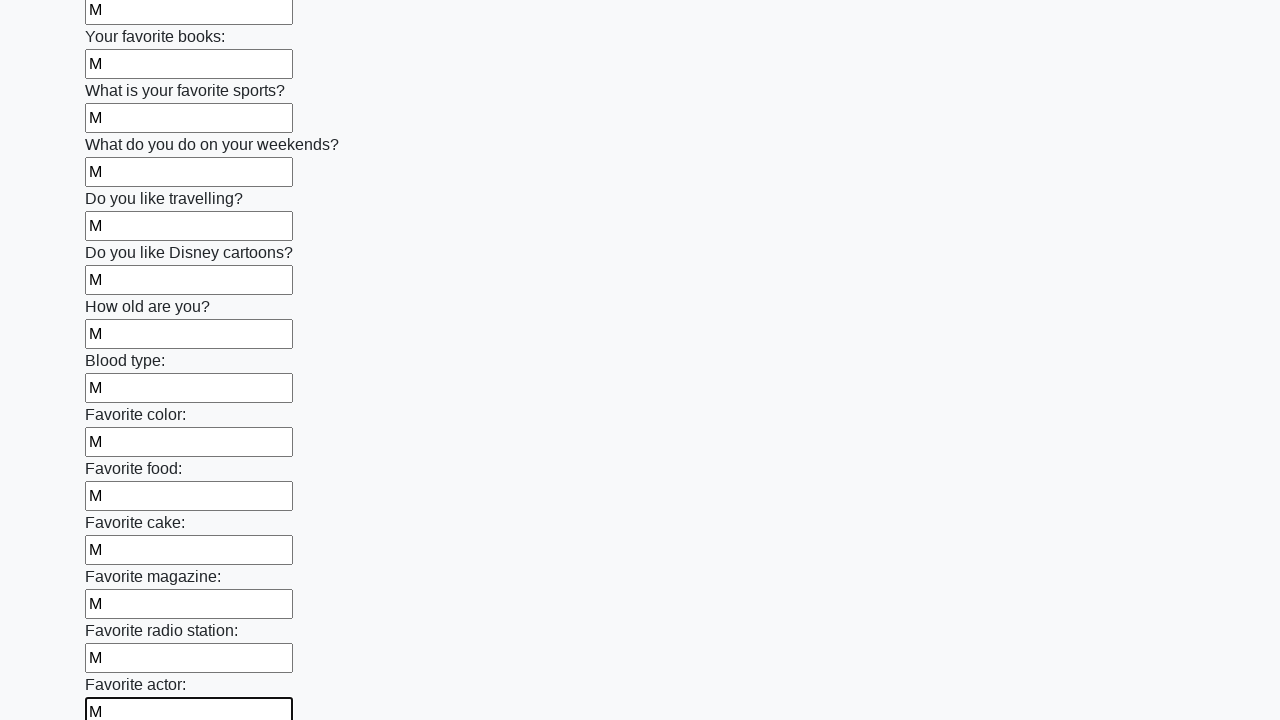

Filled an input field with 'M' on input >> nth=25
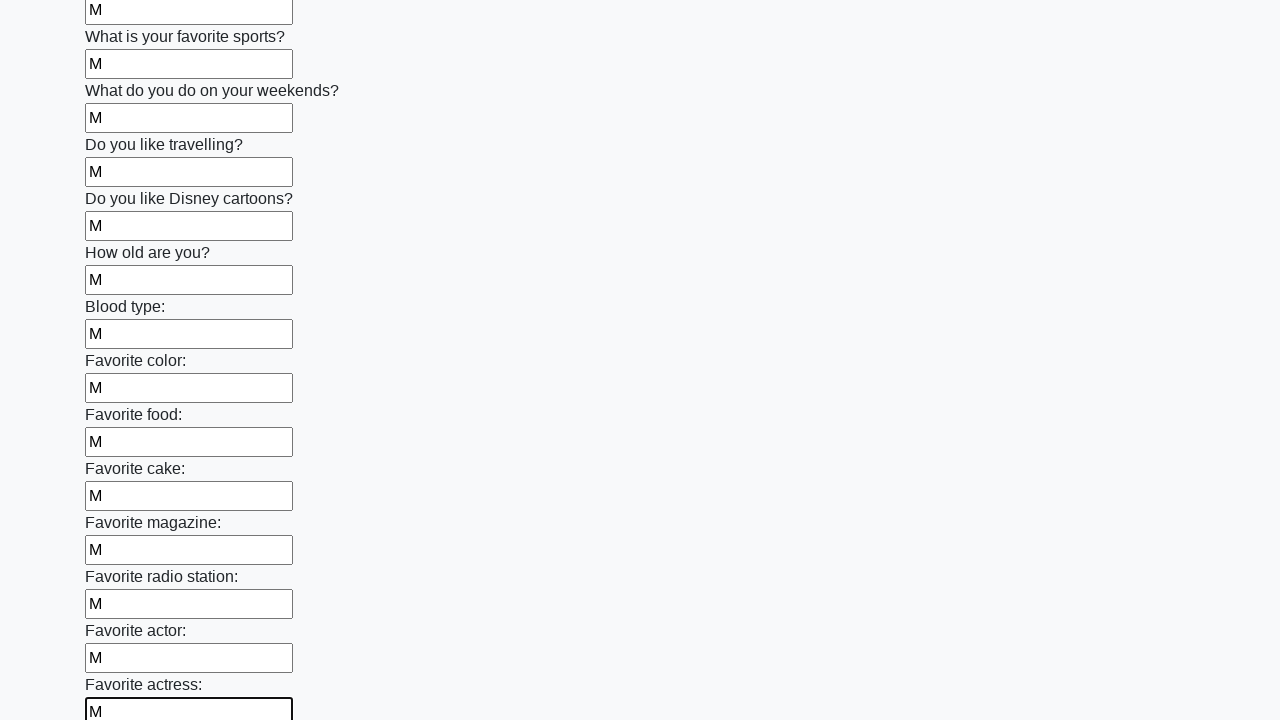

Filled an input field with 'M' on input >> nth=26
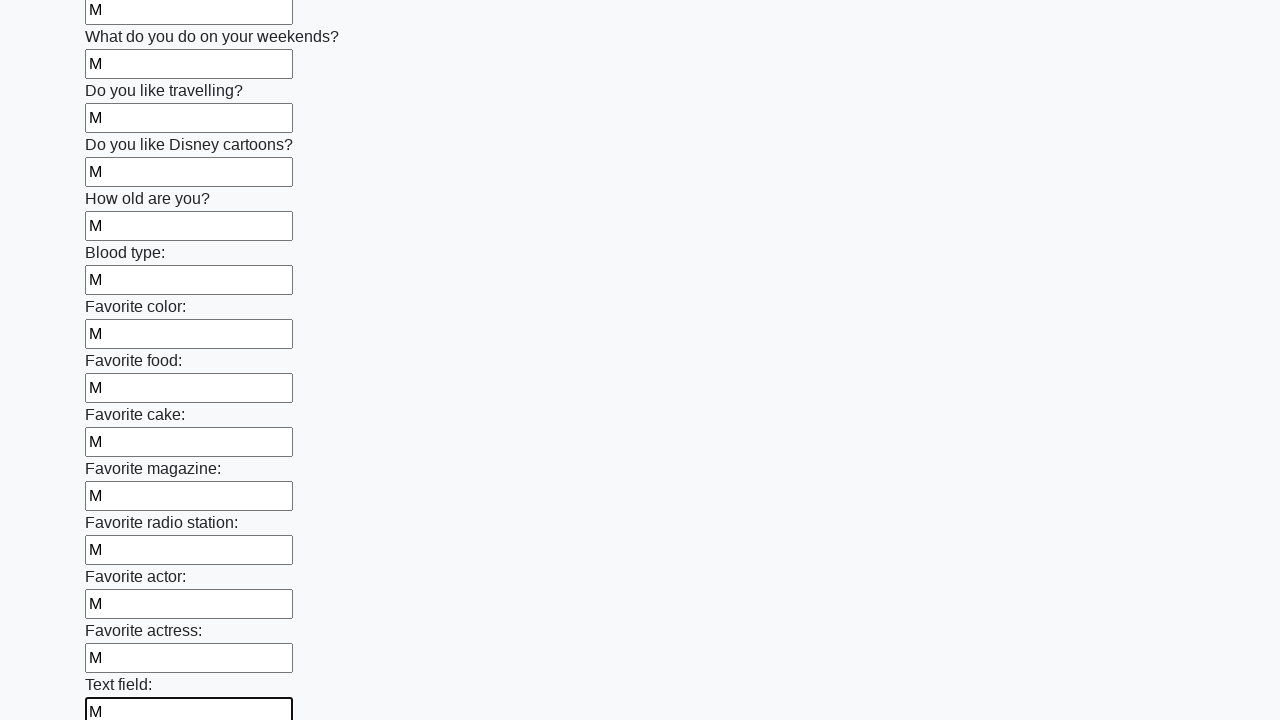

Filled an input field with 'M' on input >> nth=27
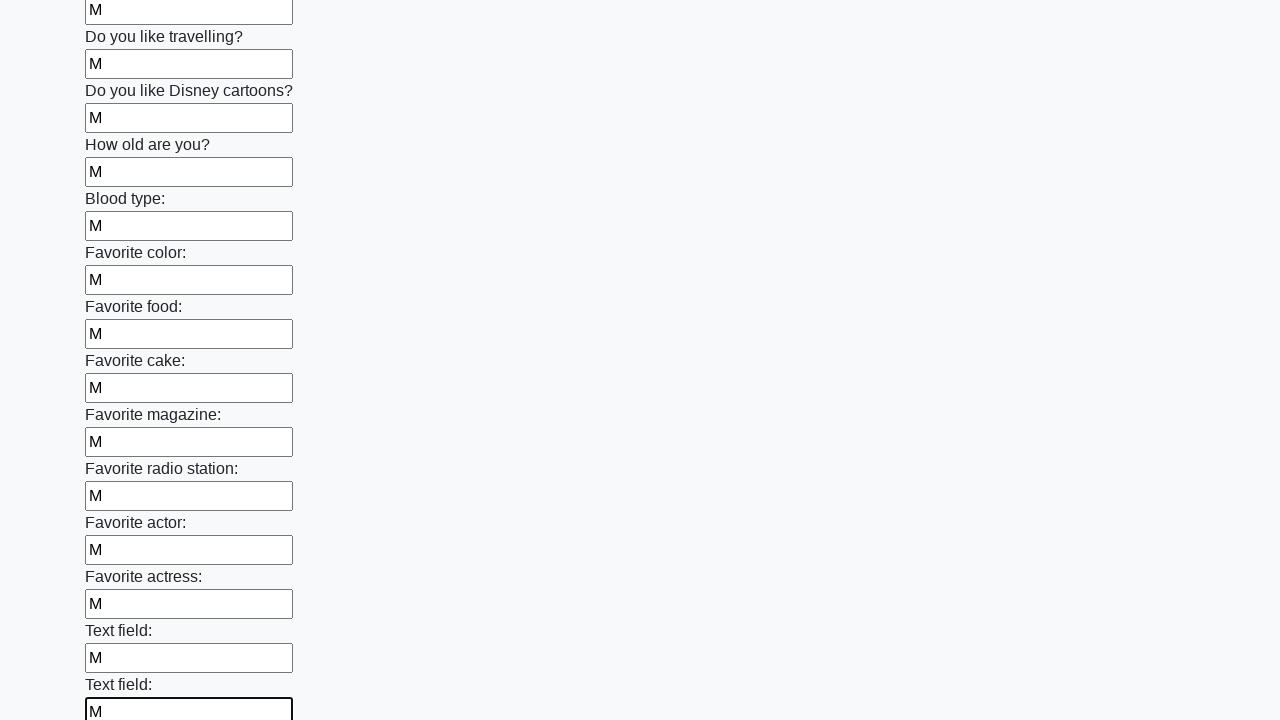

Filled an input field with 'M' on input >> nth=28
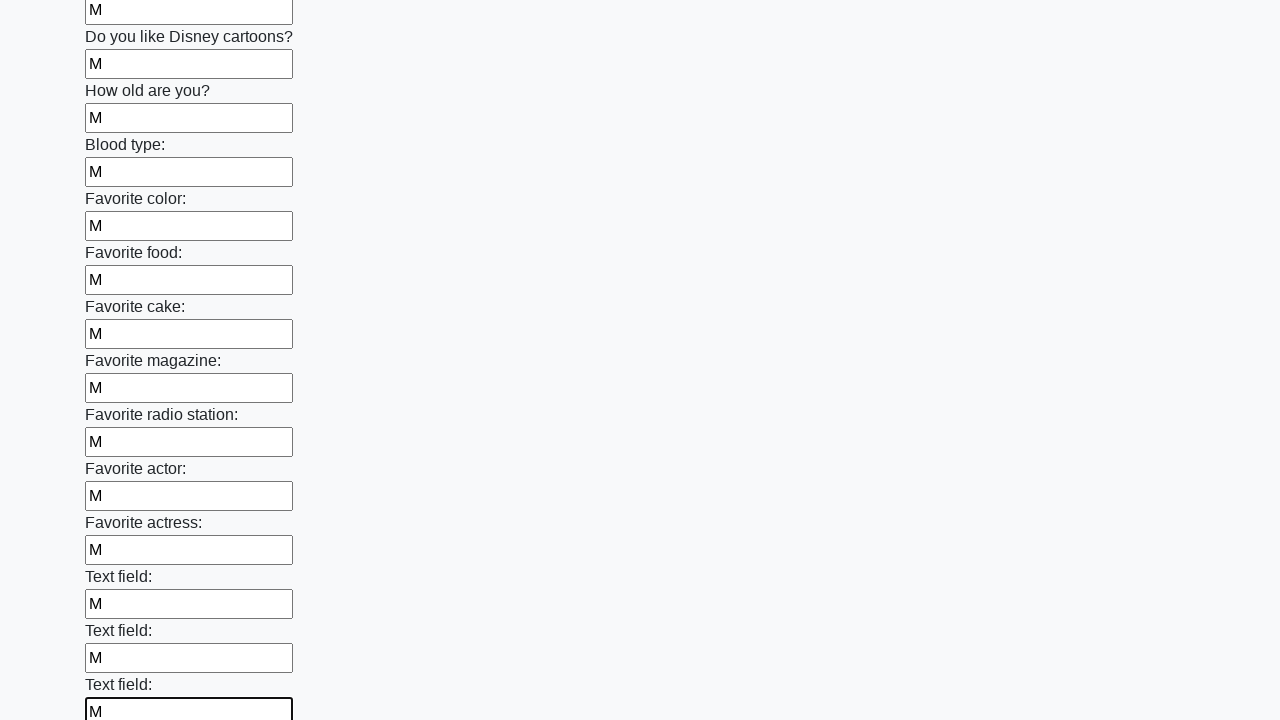

Filled an input field with 'M' on input >> nth=29
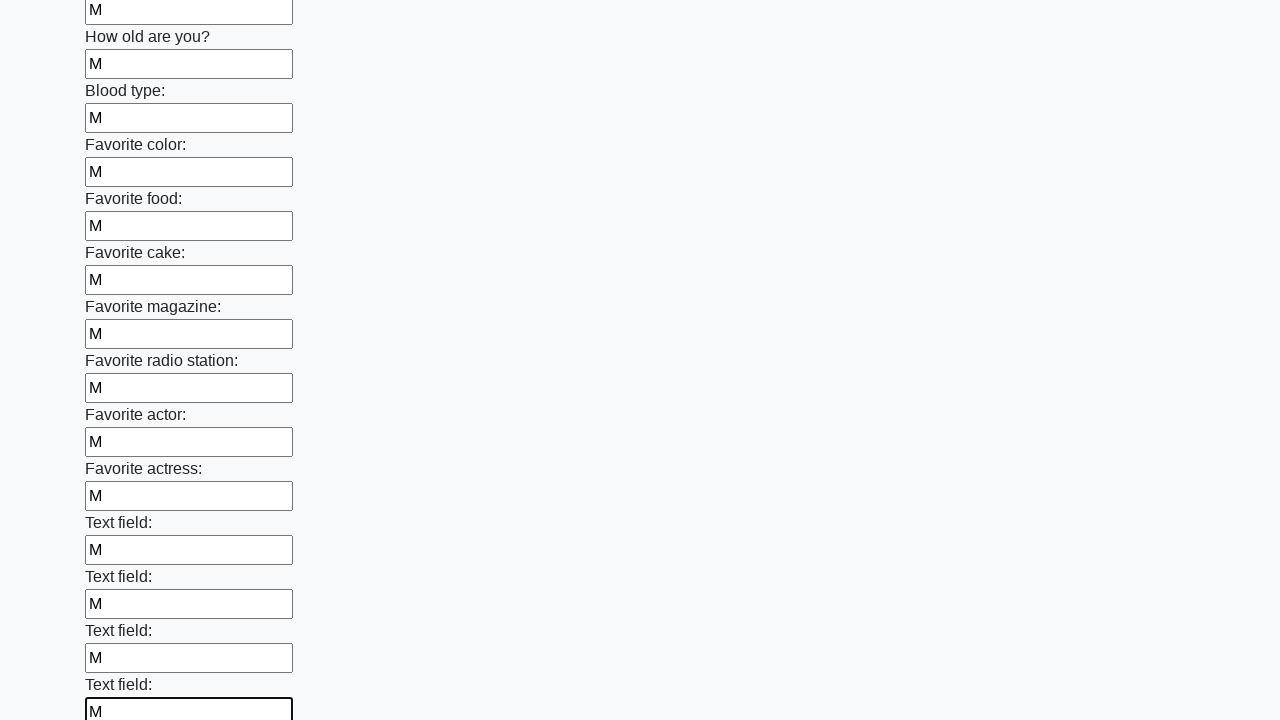

Filled an input field with 'M' on input >> nth=30
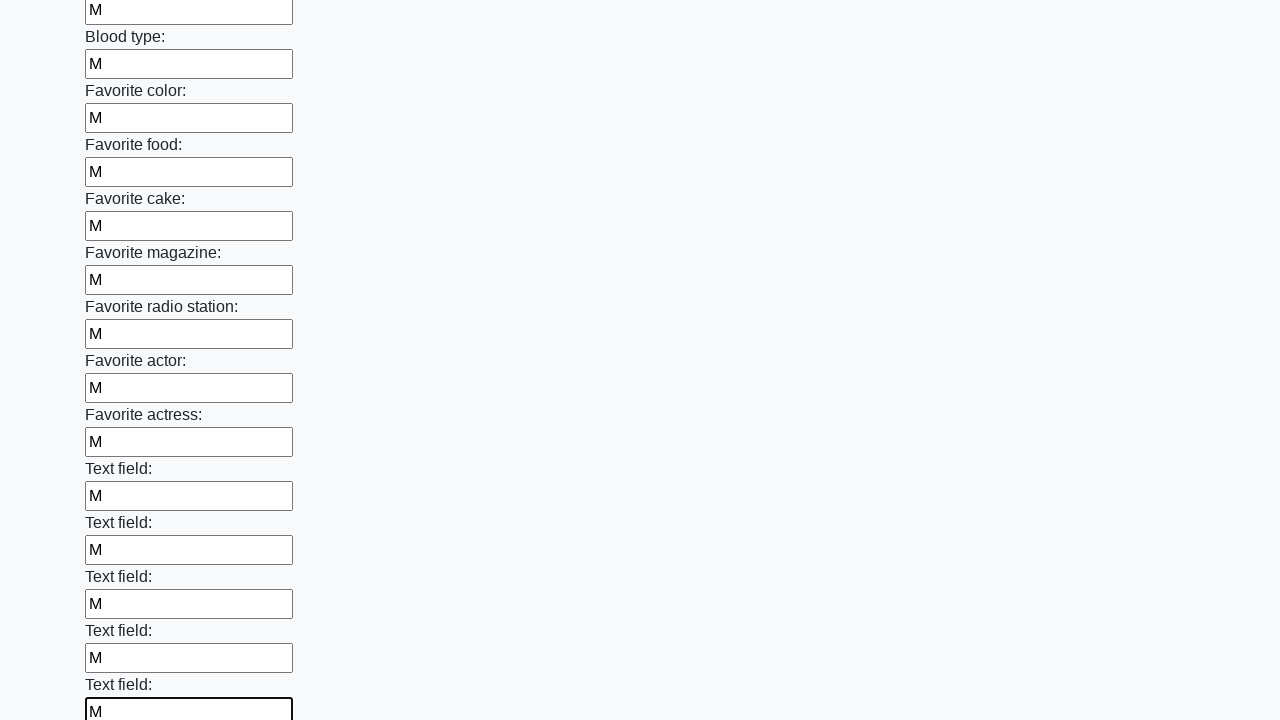

Filled an input field with 'M' on input >> nth=31
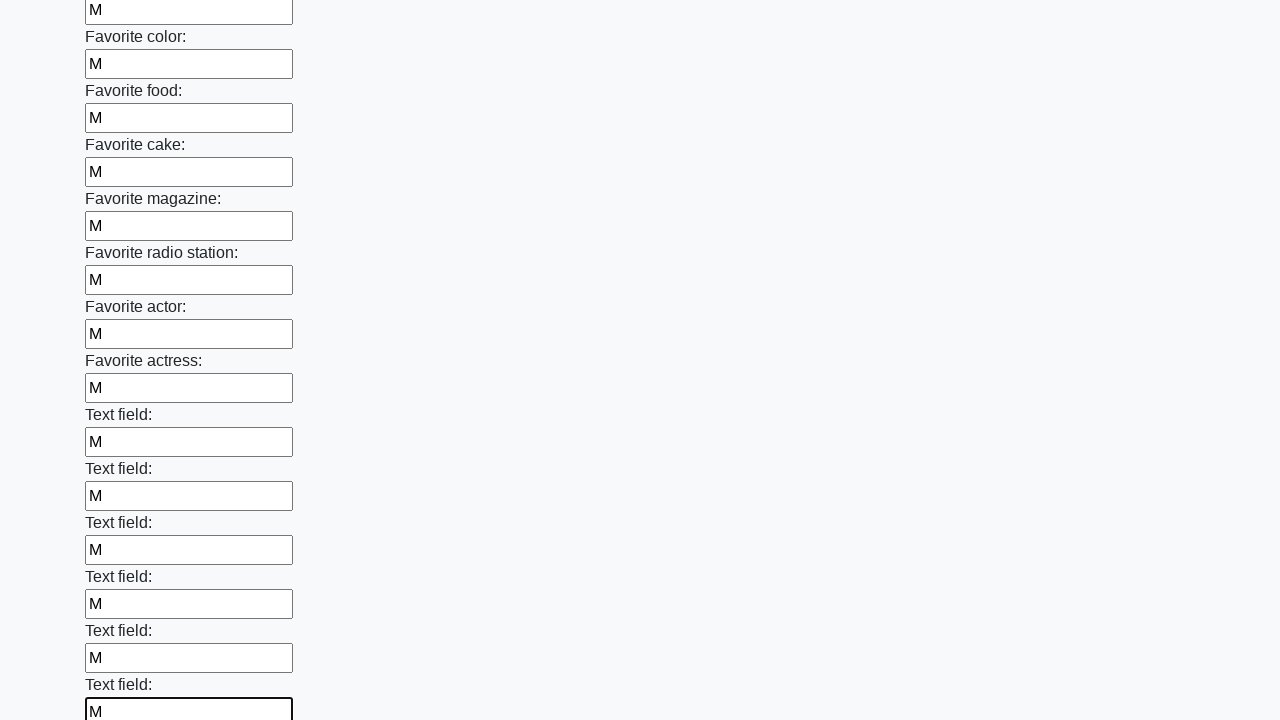

Filled an input field with 'M' on input >> nth=32
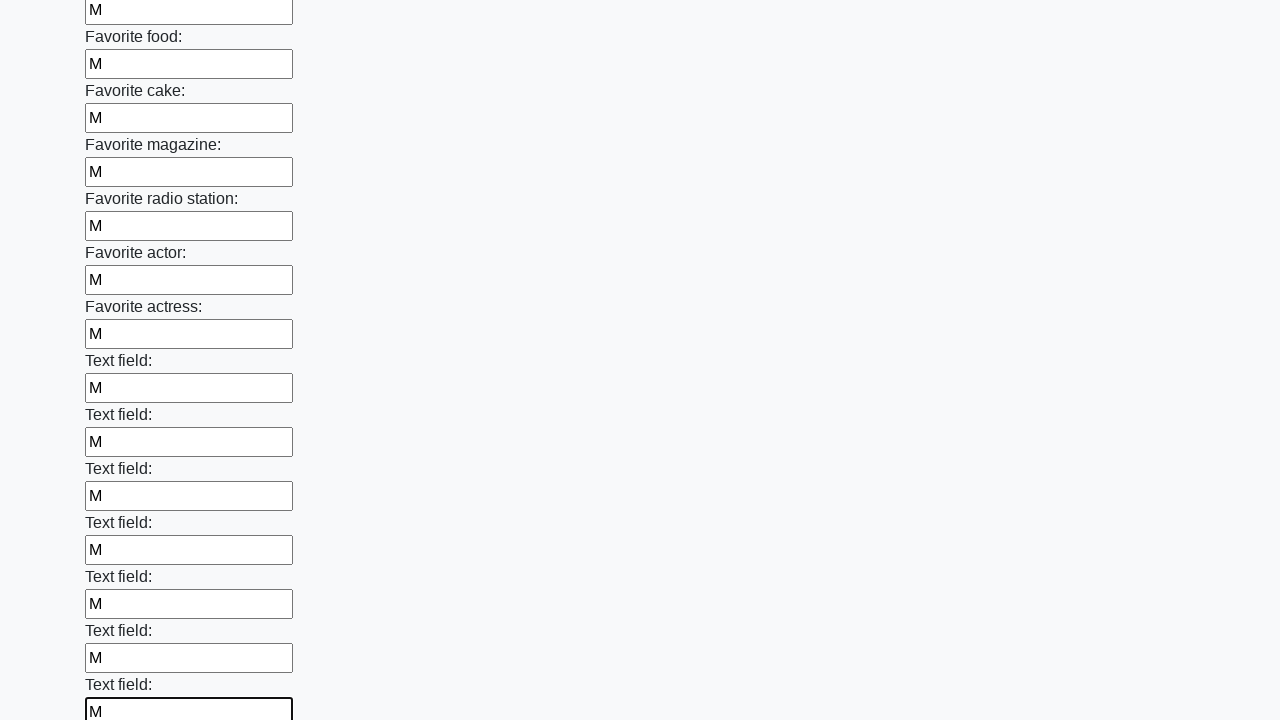

Filled an input field with 'M' on input >> nth=33
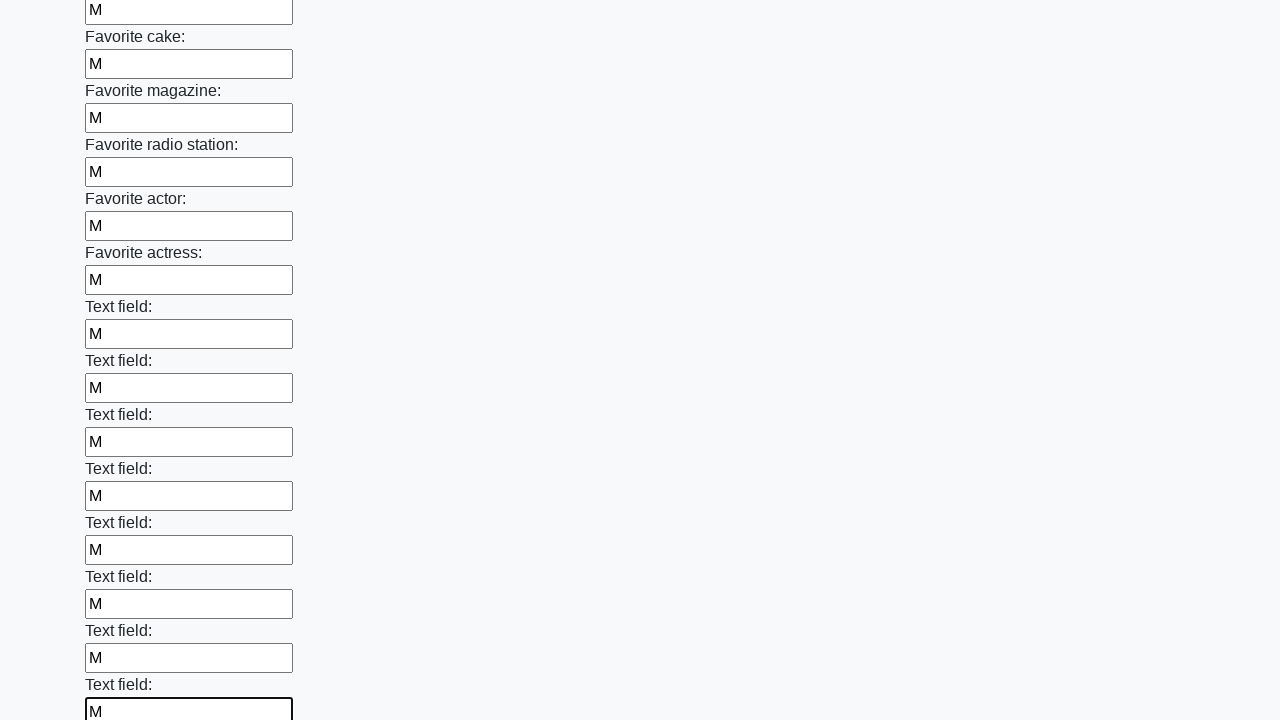

Filled an input field with 'M' on input >> nth=34
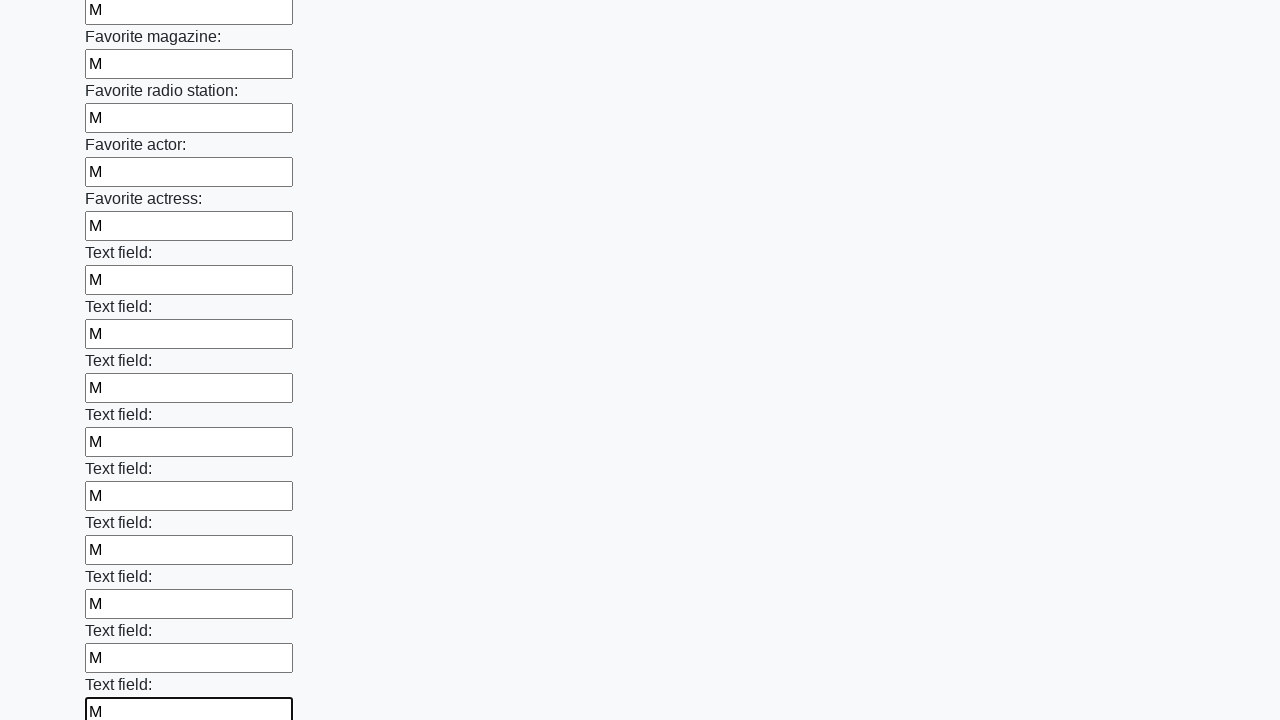

Filled an input field with 'M' on input >> nth=35
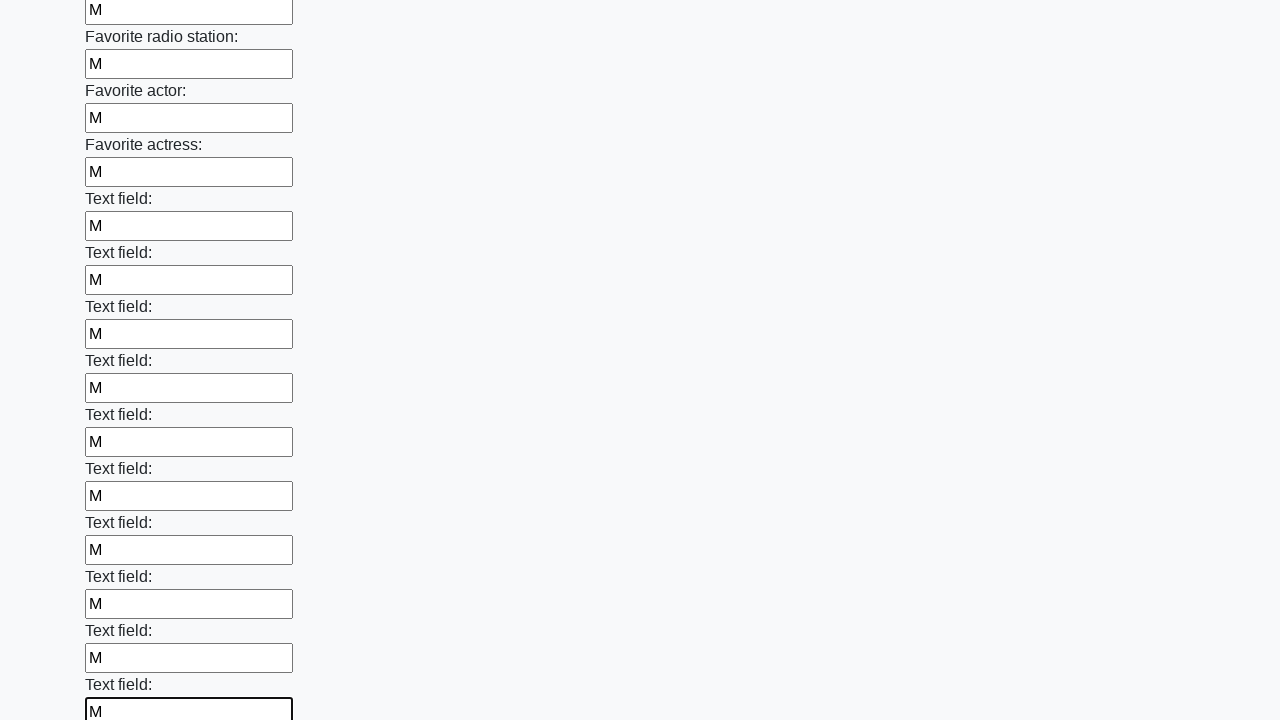

Filled an input field with 'M' on input >> nth=36
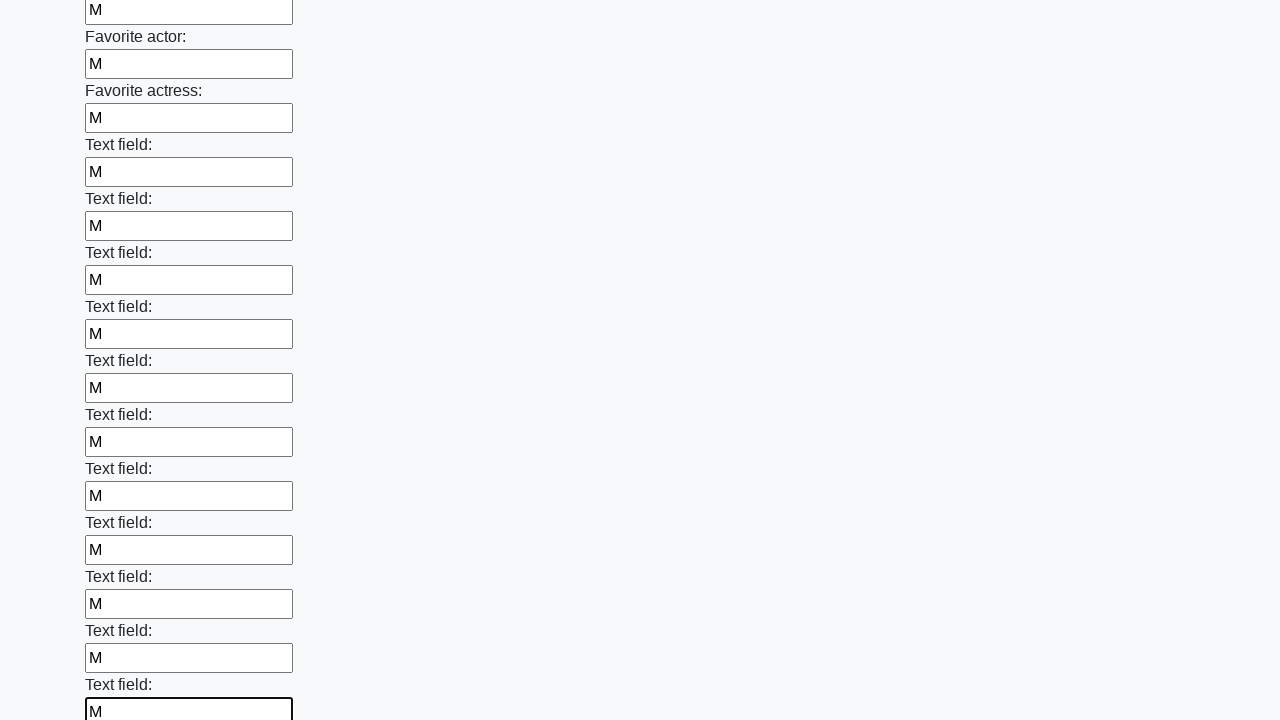

Filled an input field with 'M' on input >> nth=37
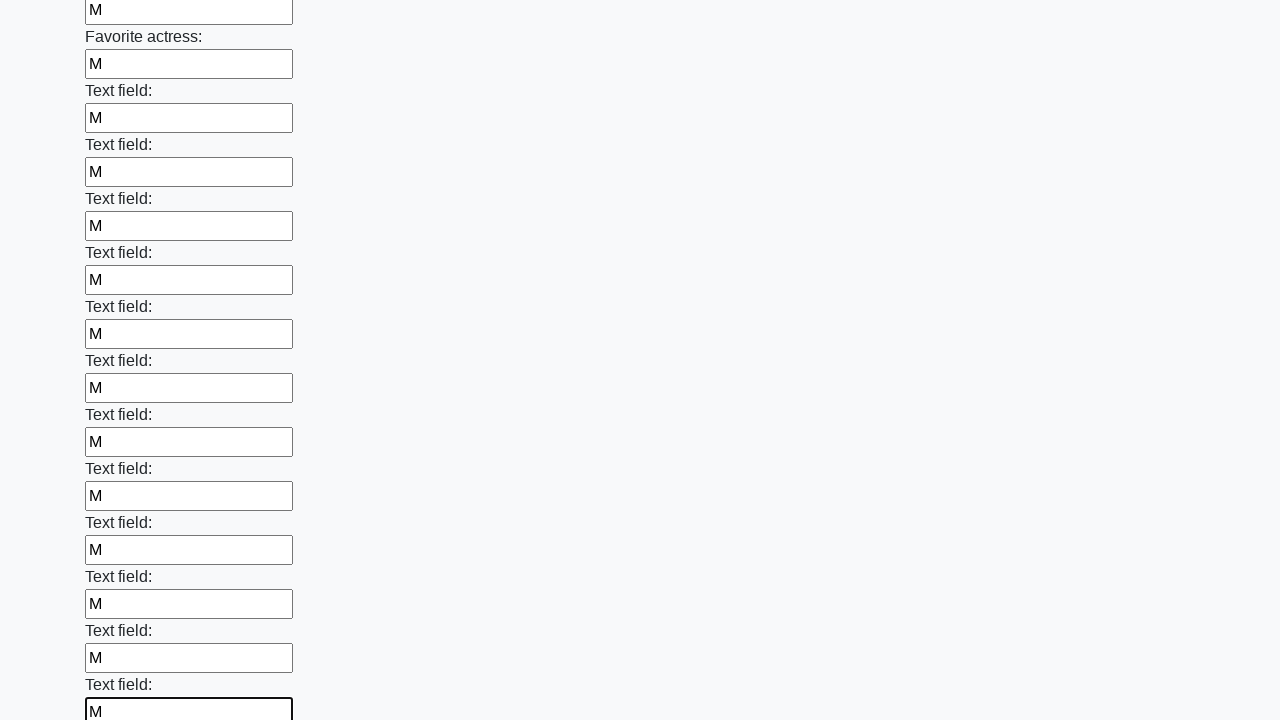

Filled an input field with 'M' on input >> nth=38
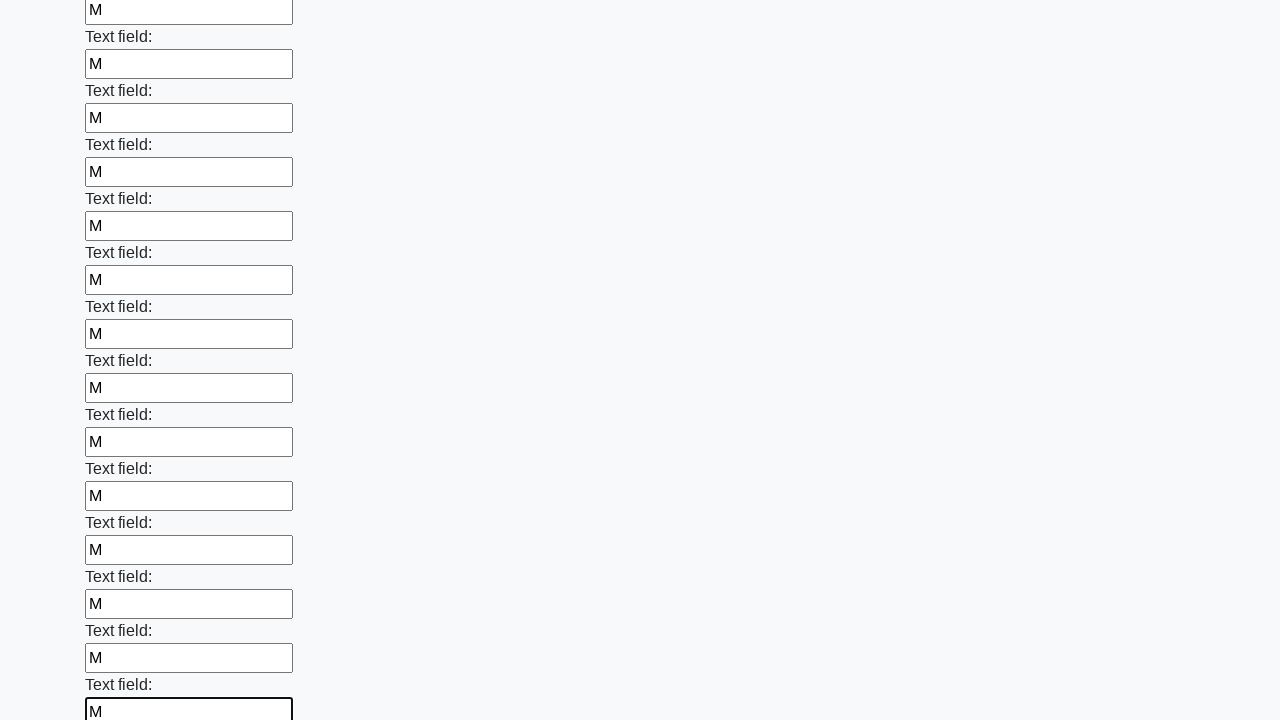

Filled an input field with 'M' on input >> nth=39
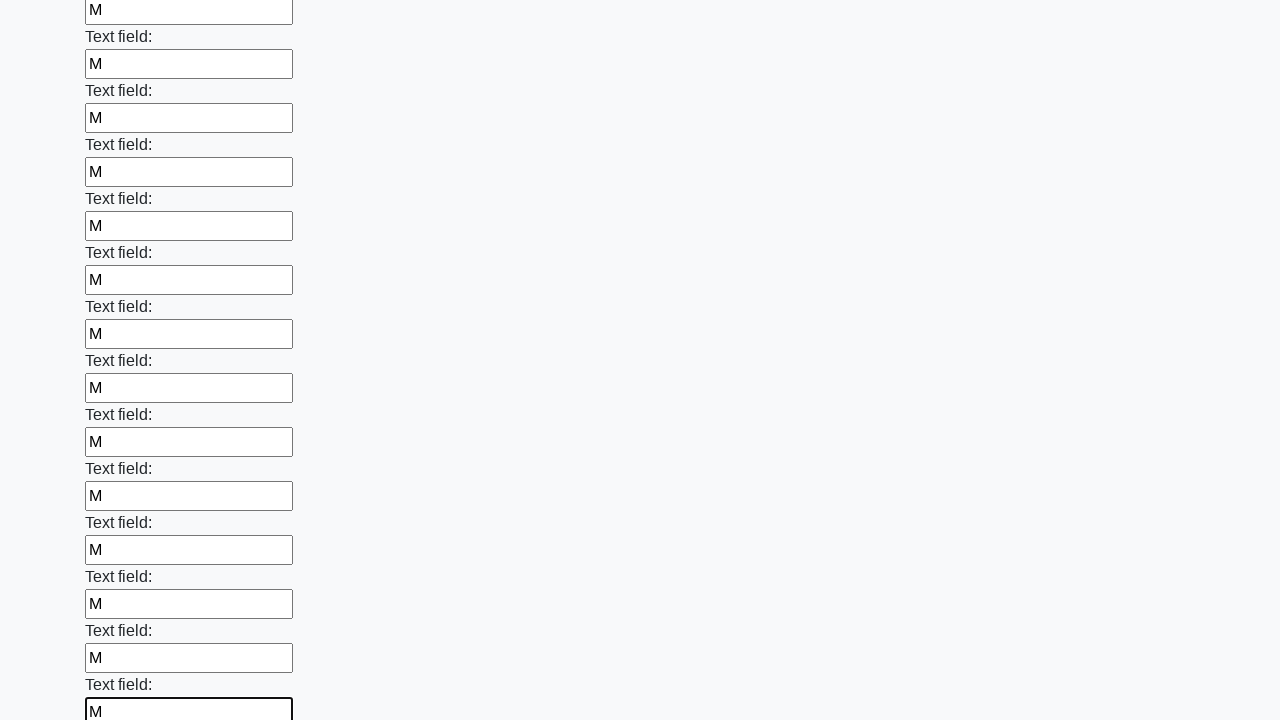

Filled an input field with 'M' on input >> nth=40
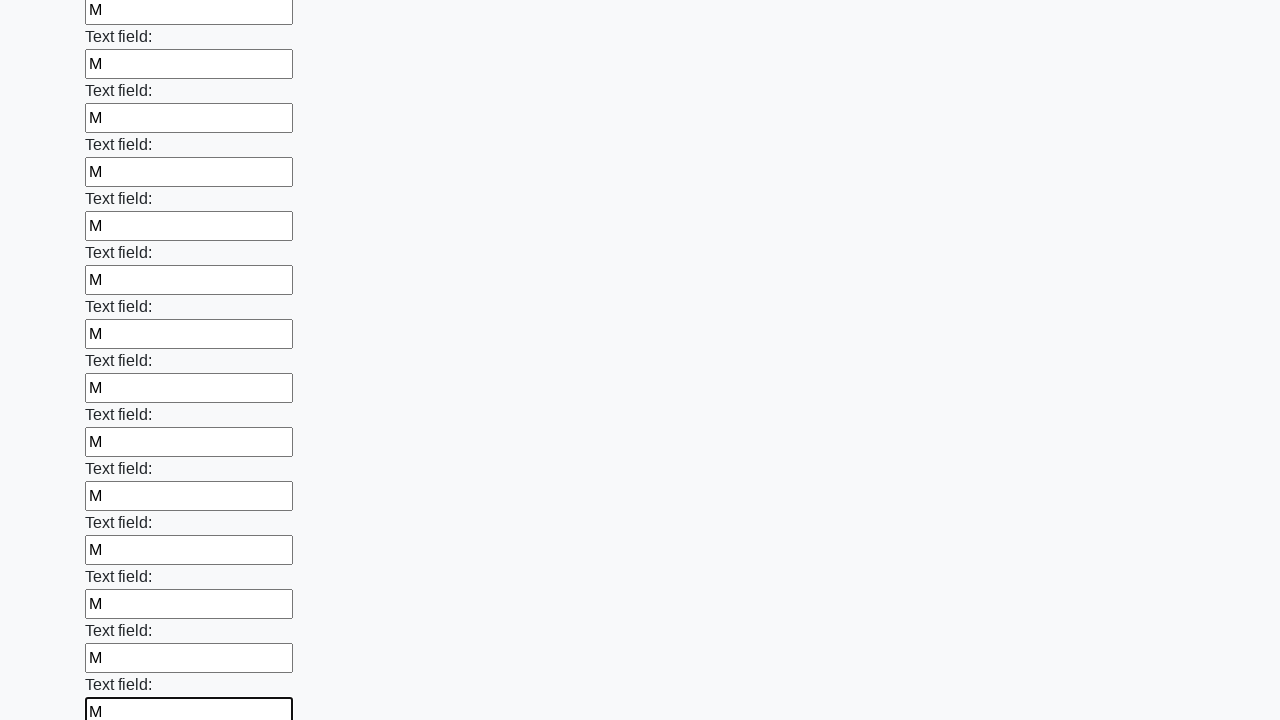

Filled an input field with 'M' on input >> nth=41
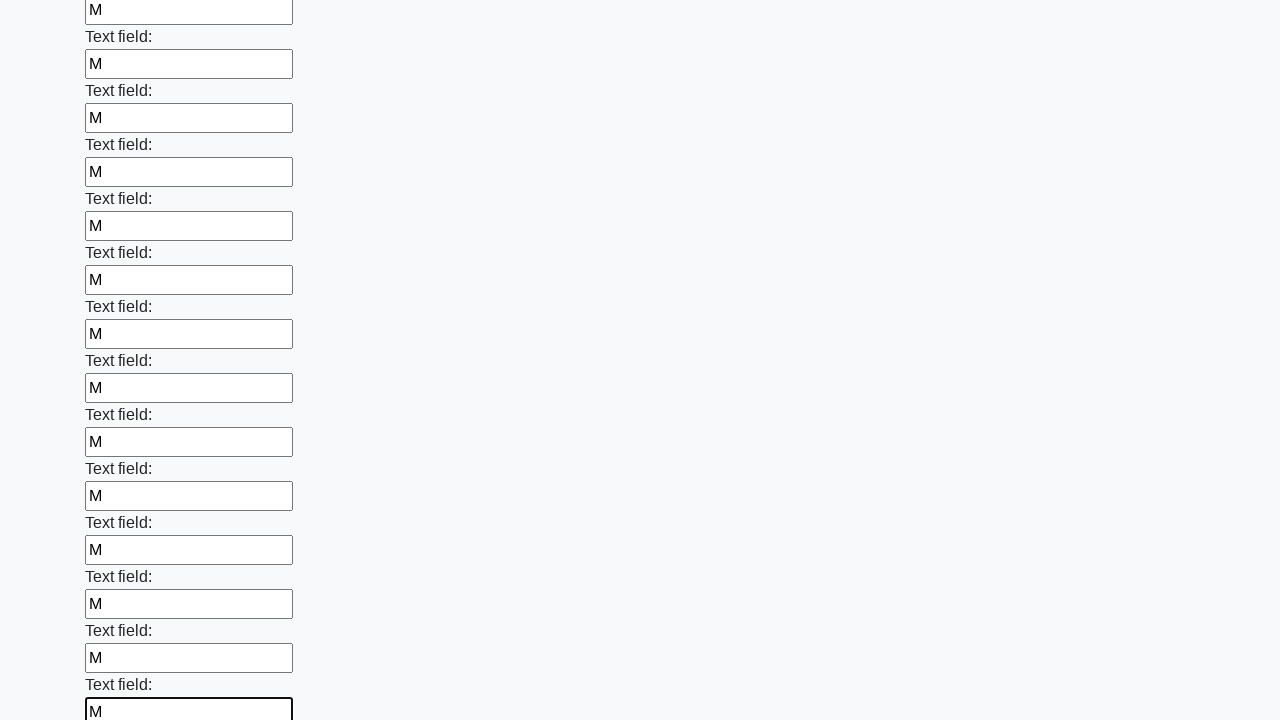

Filled an input field with 'M' on input >> nth=42
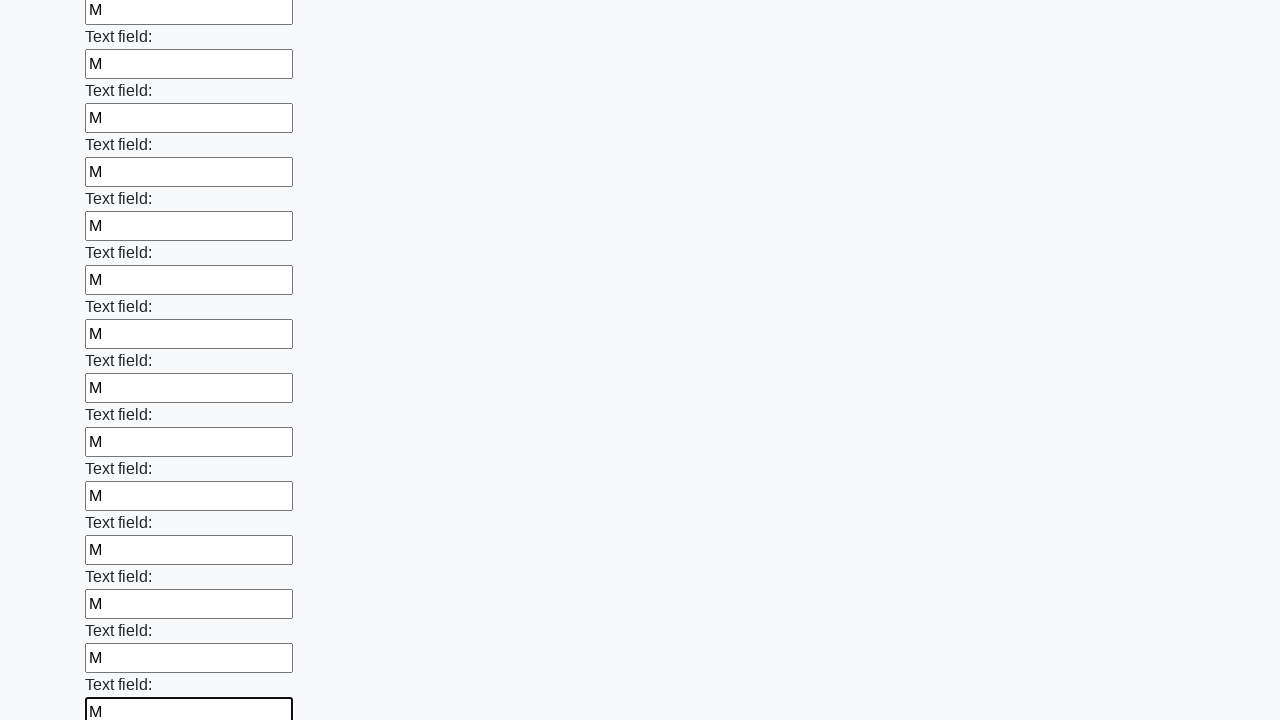

Filled an input field with 'M' on input >> nth=43
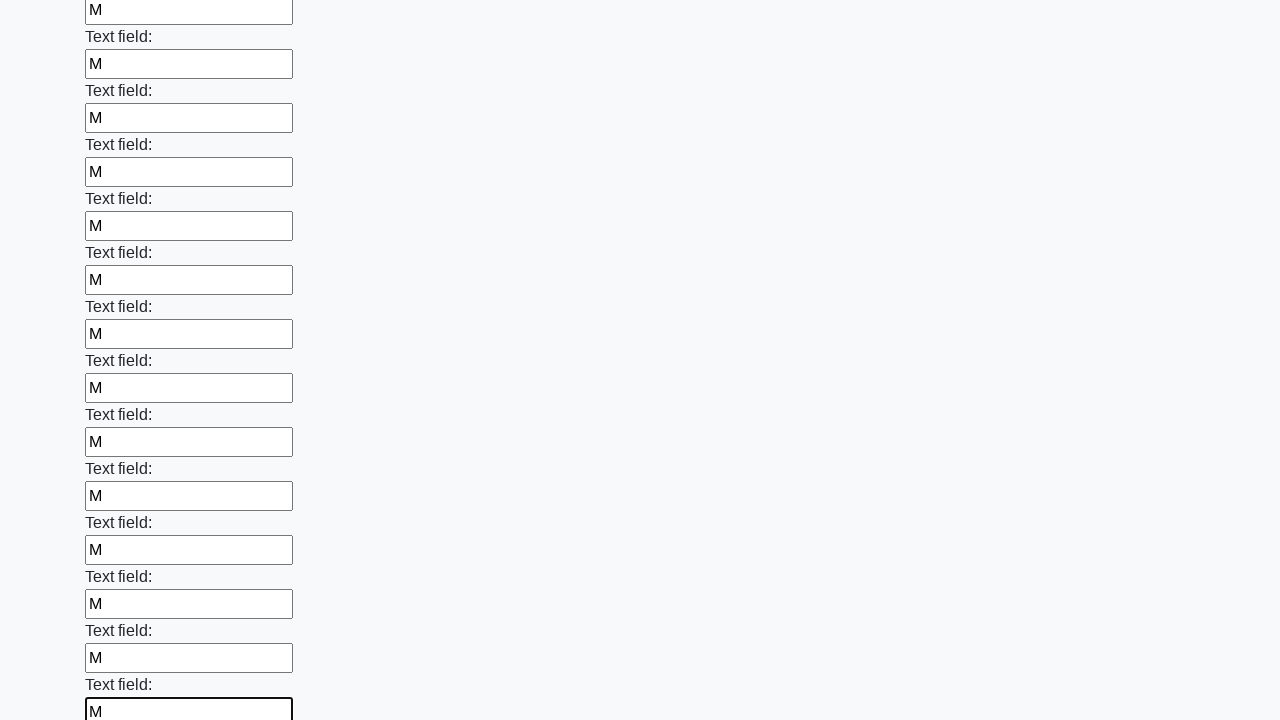

Filled an input field with 'M' on input >> nth=44
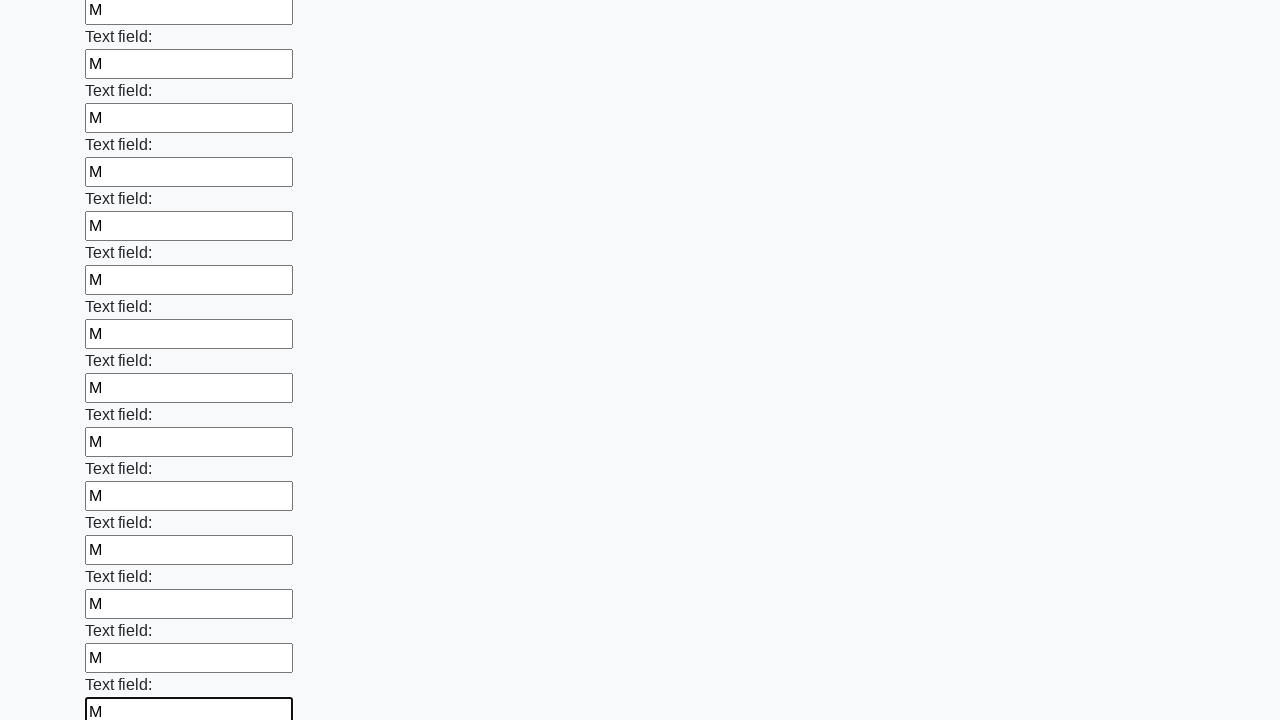

Filled an input field with 'M' on input >> nth=45
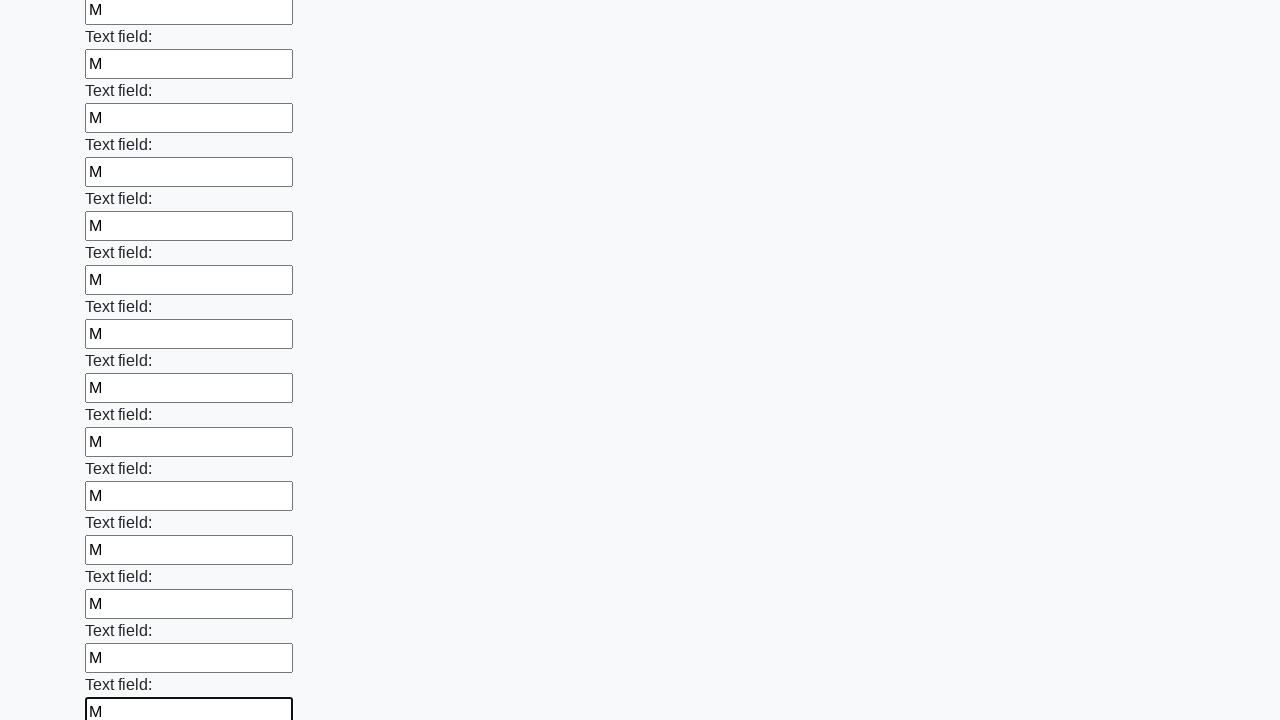

Filled an input field with 'M' on input >> nth=46
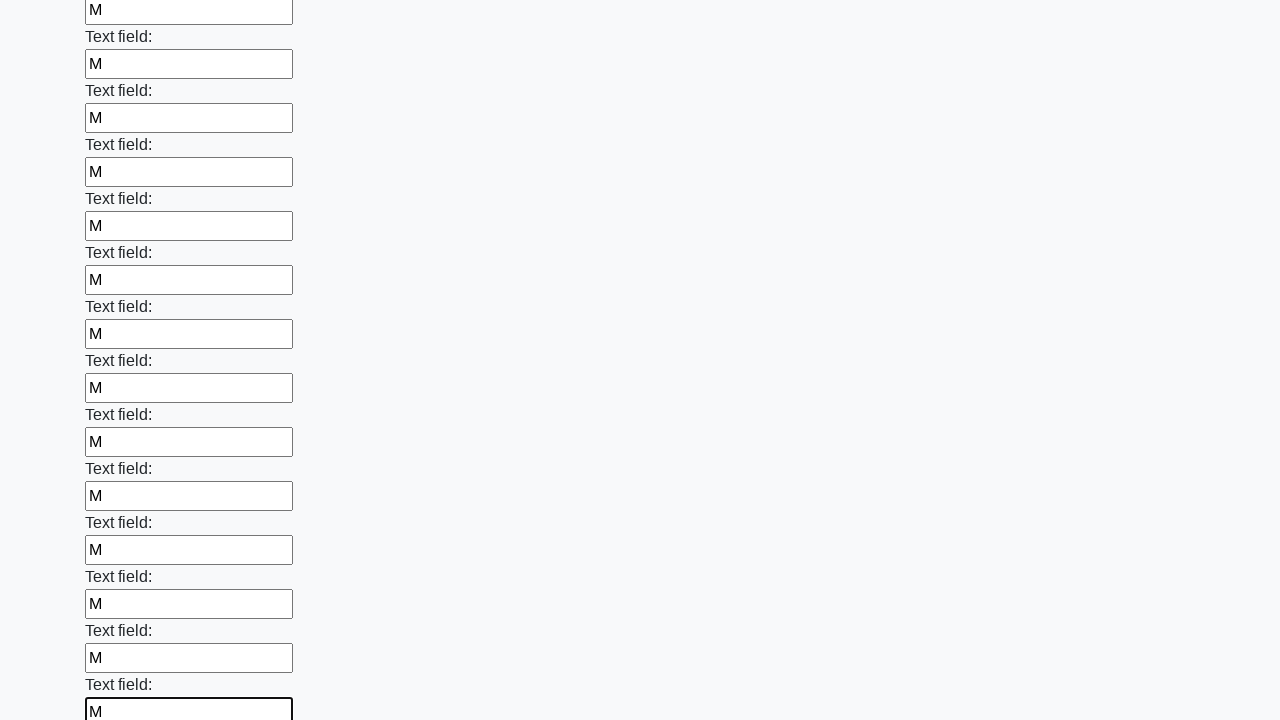

Filled an input field with 'M' on input >> nth=47
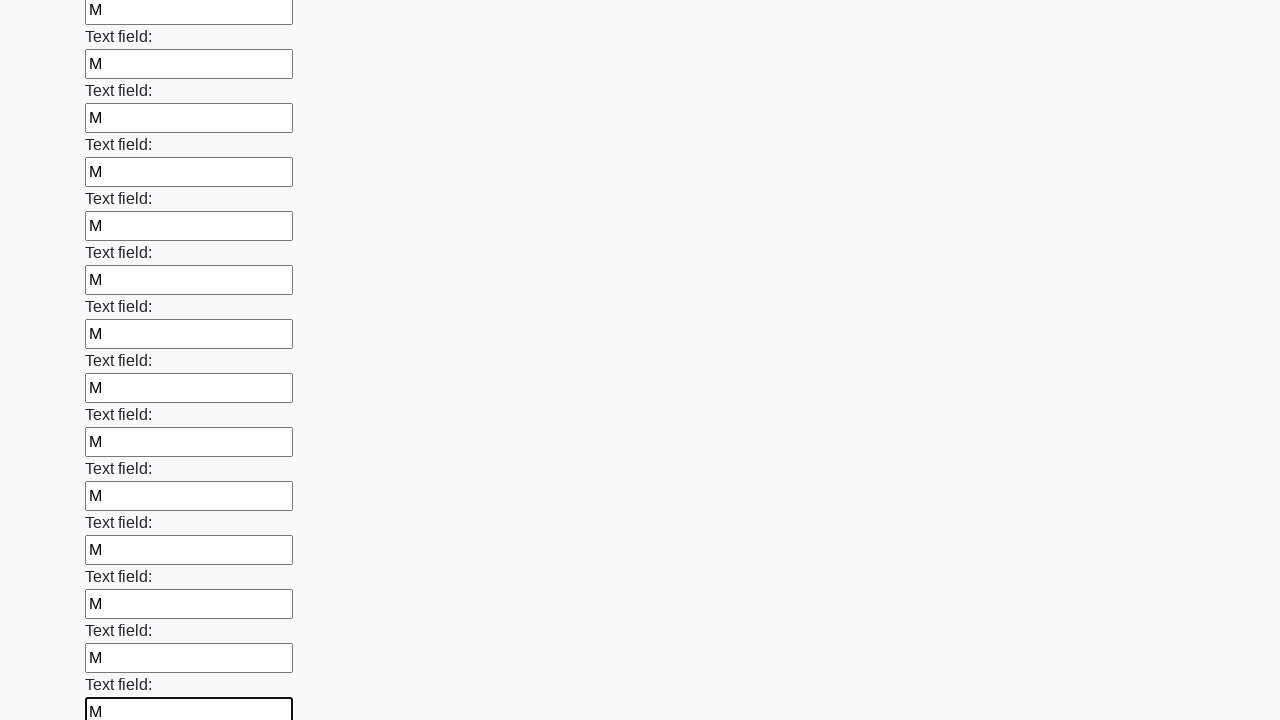

Filled an input field with 'M' on input >> nth=48
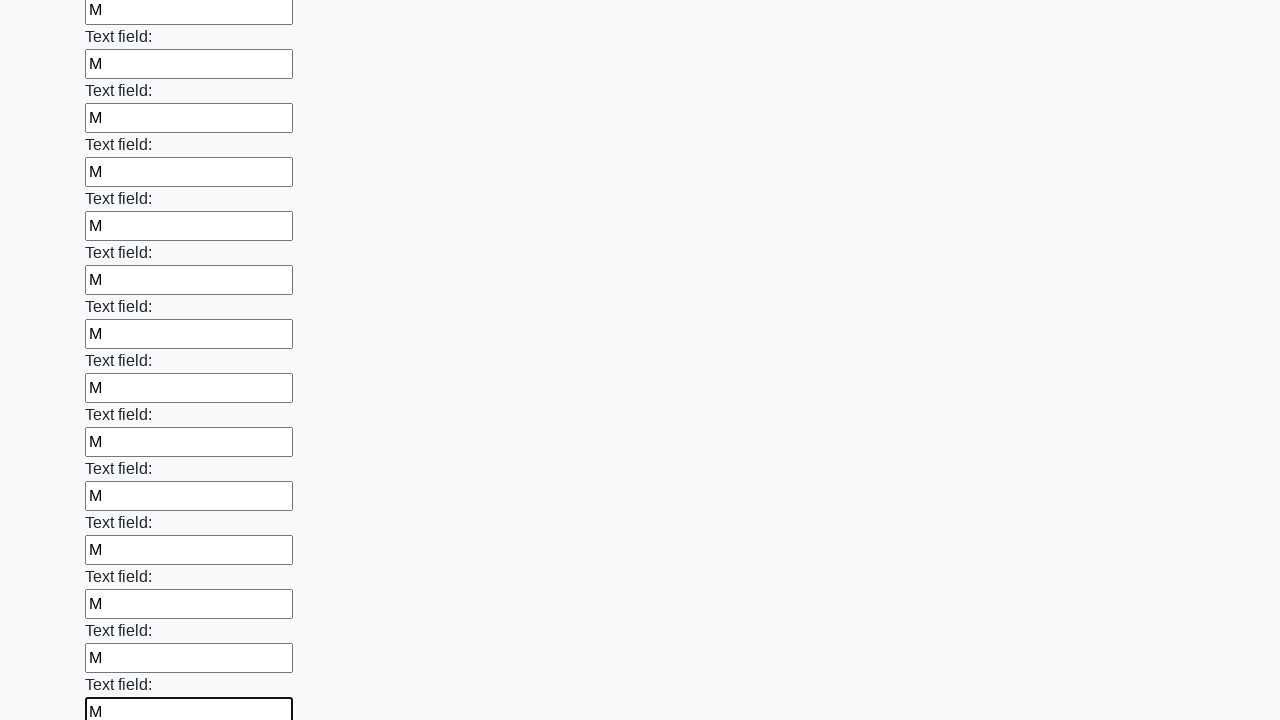

Filled an input field with 'M' on input >> nth=49
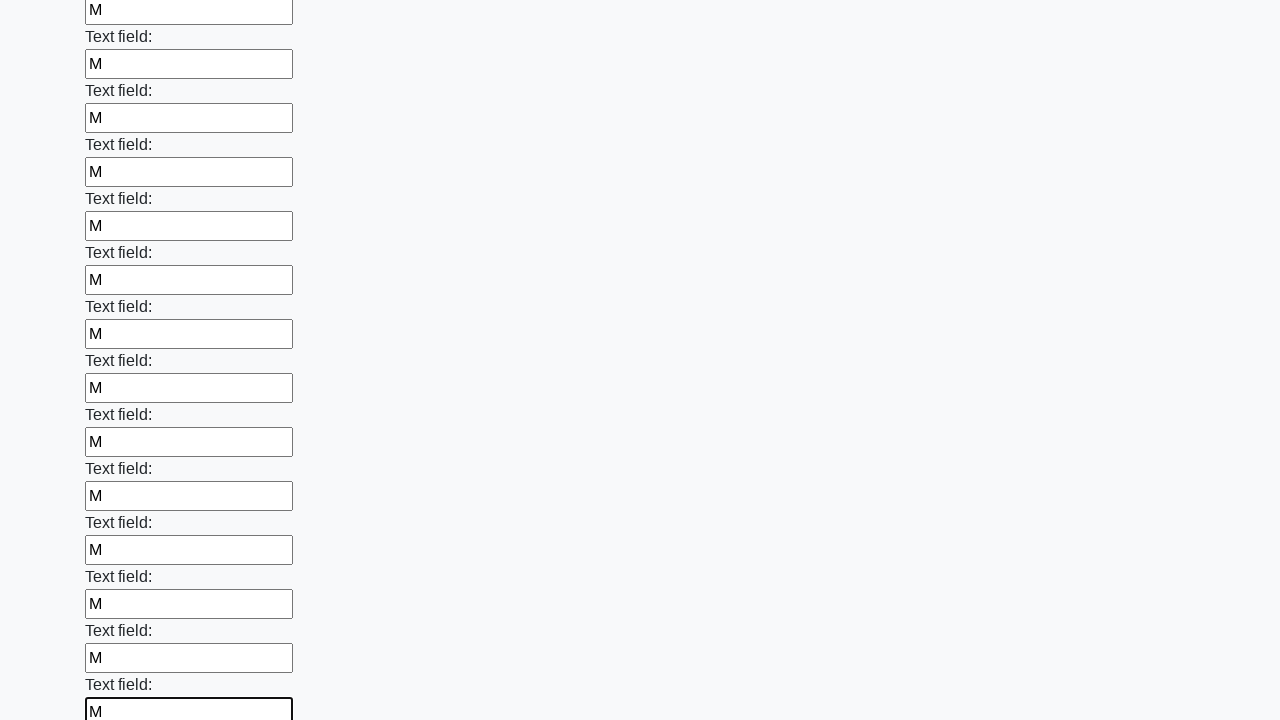

Filled an input field with 'M' on input >> nth=50
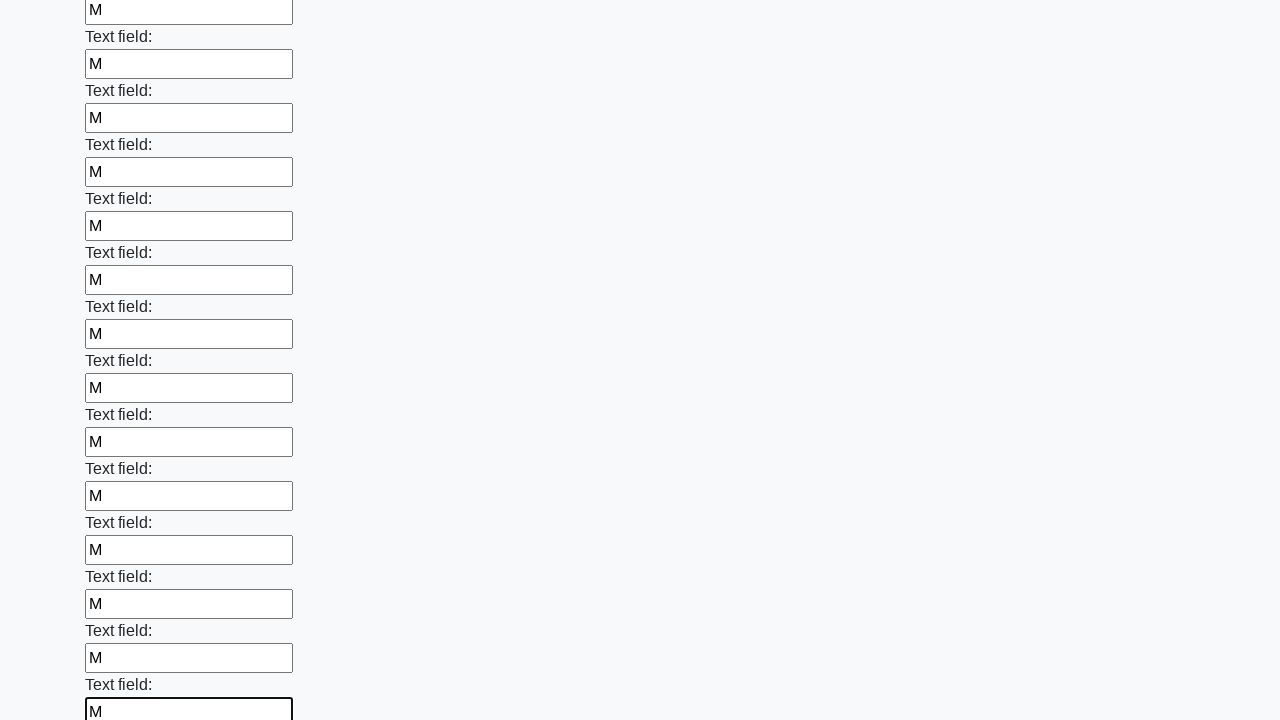

Filled an input field with 'M' on input >> nth=51
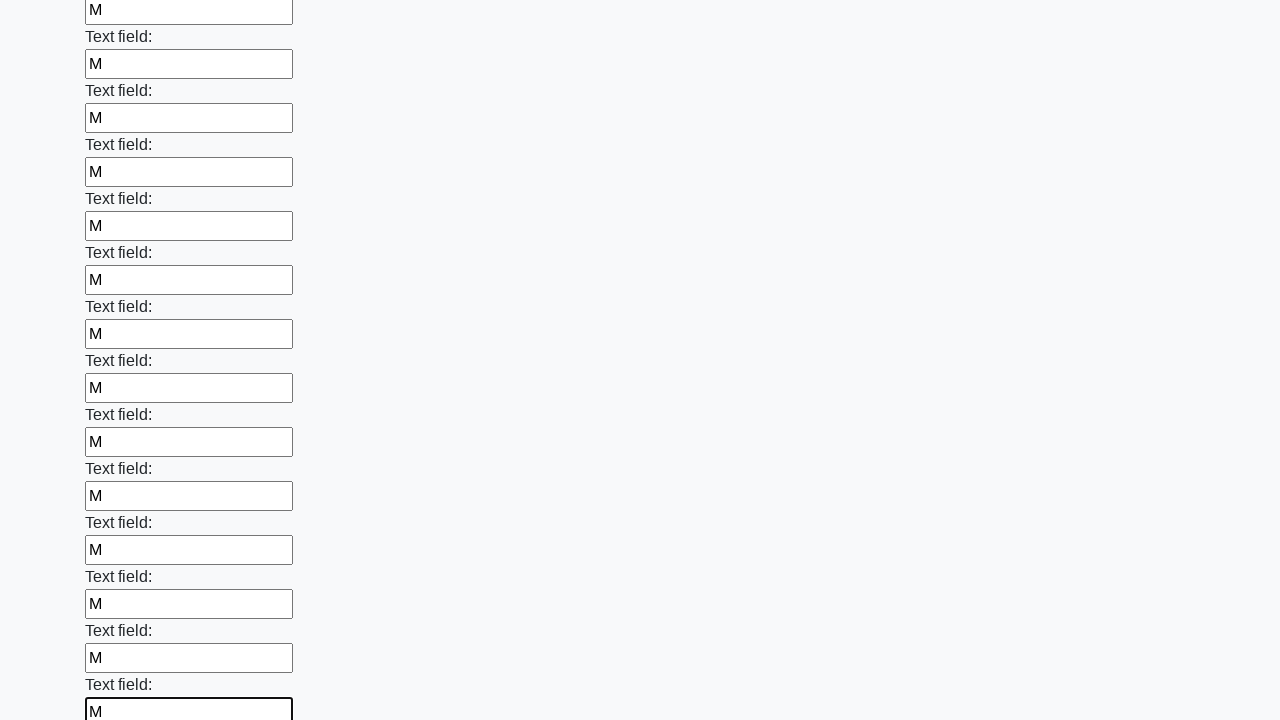

Filled an input field with 'M' on input >> nth=52
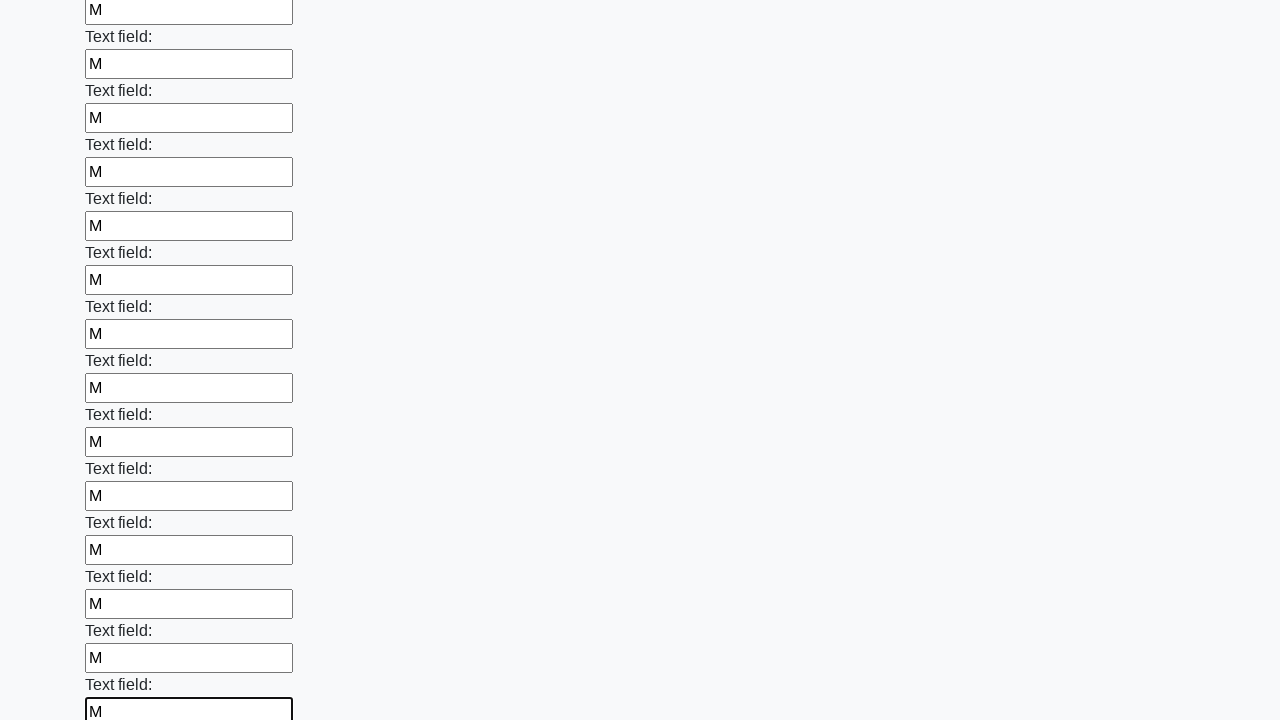

Filled an input field with 'M' on input >> nth=53
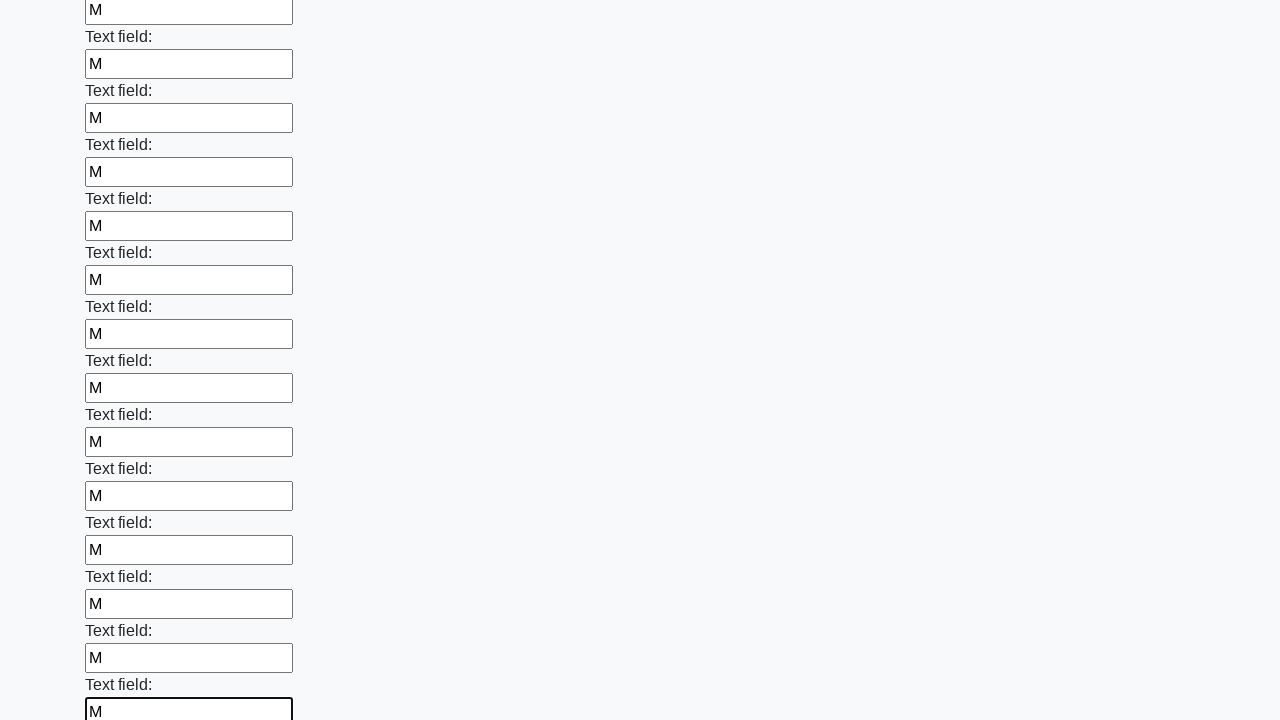

Filled an input field with 'M' on input >> nth=54
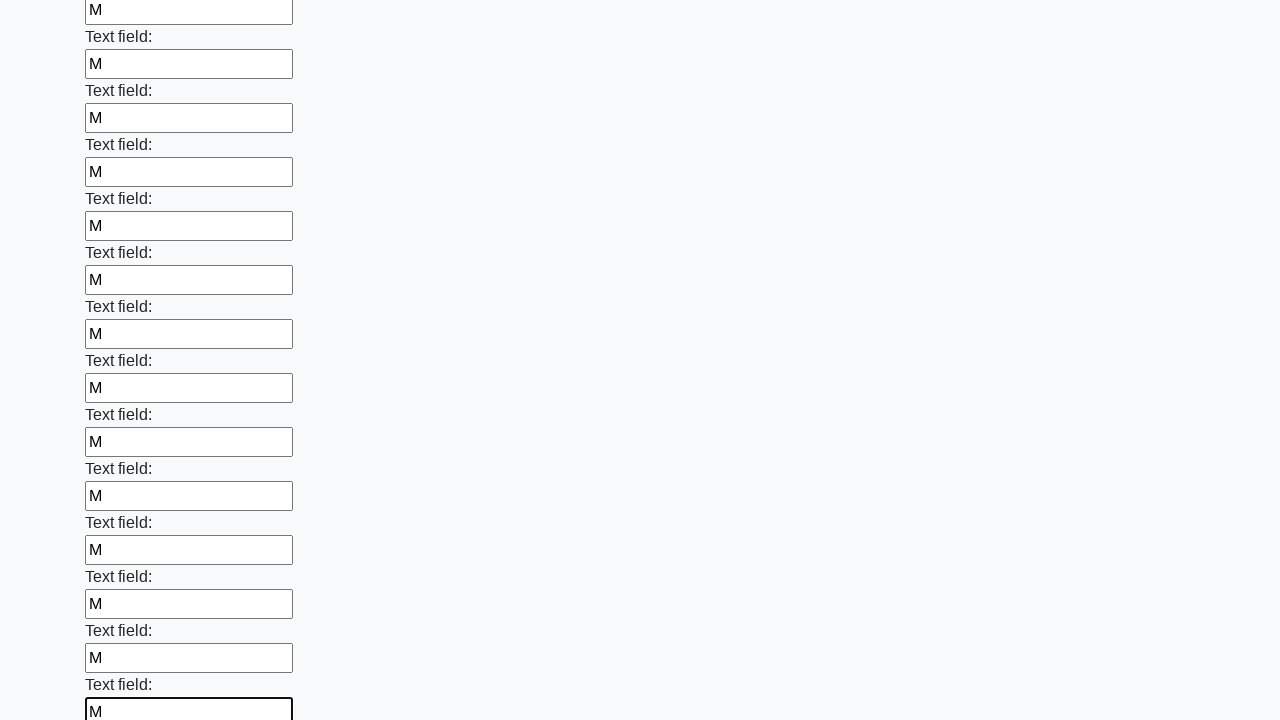

Filled an input field with 'M' on input >> nth=55
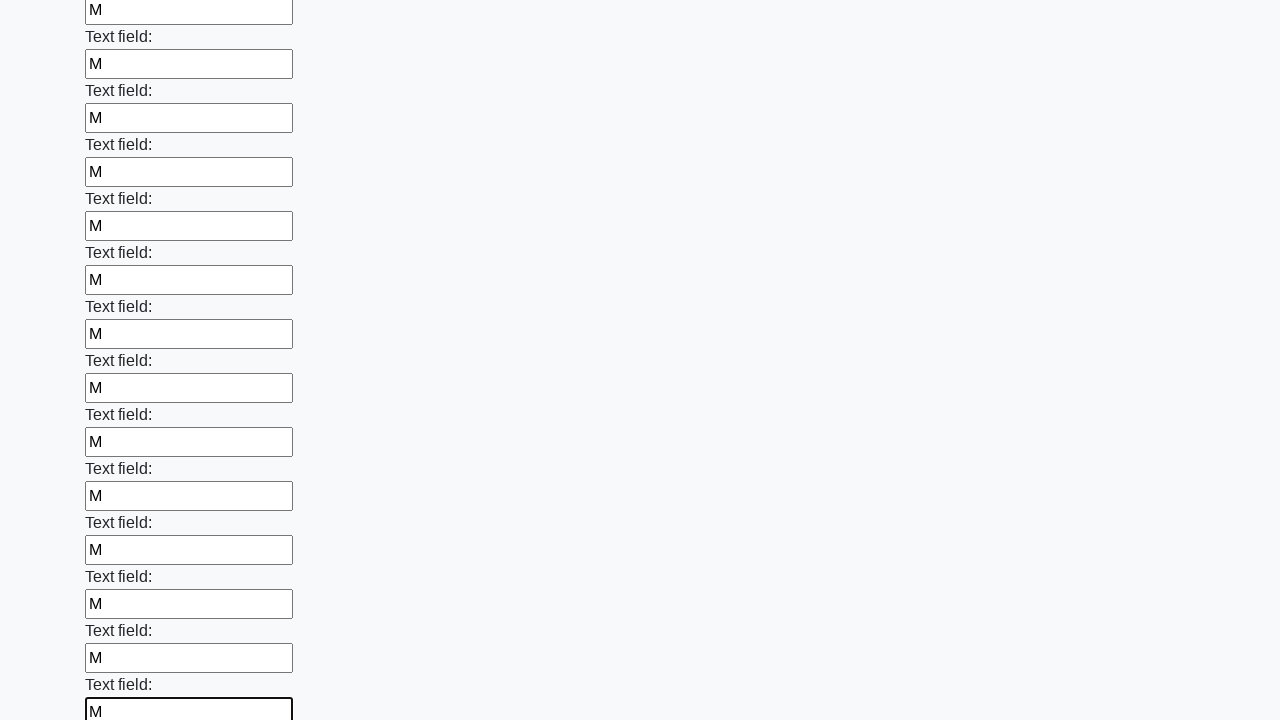

Filled an input field with 'M' on input >> nth=56
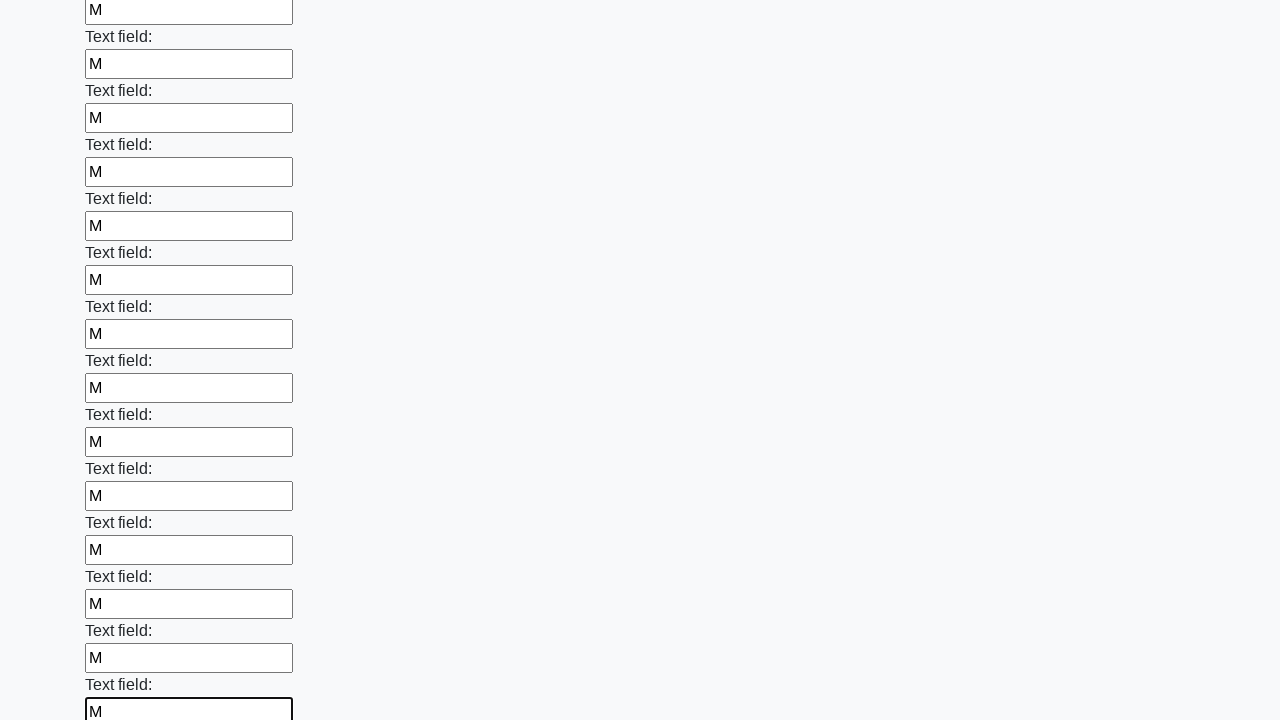

Filled an input field with 'M' on input >> nth=57
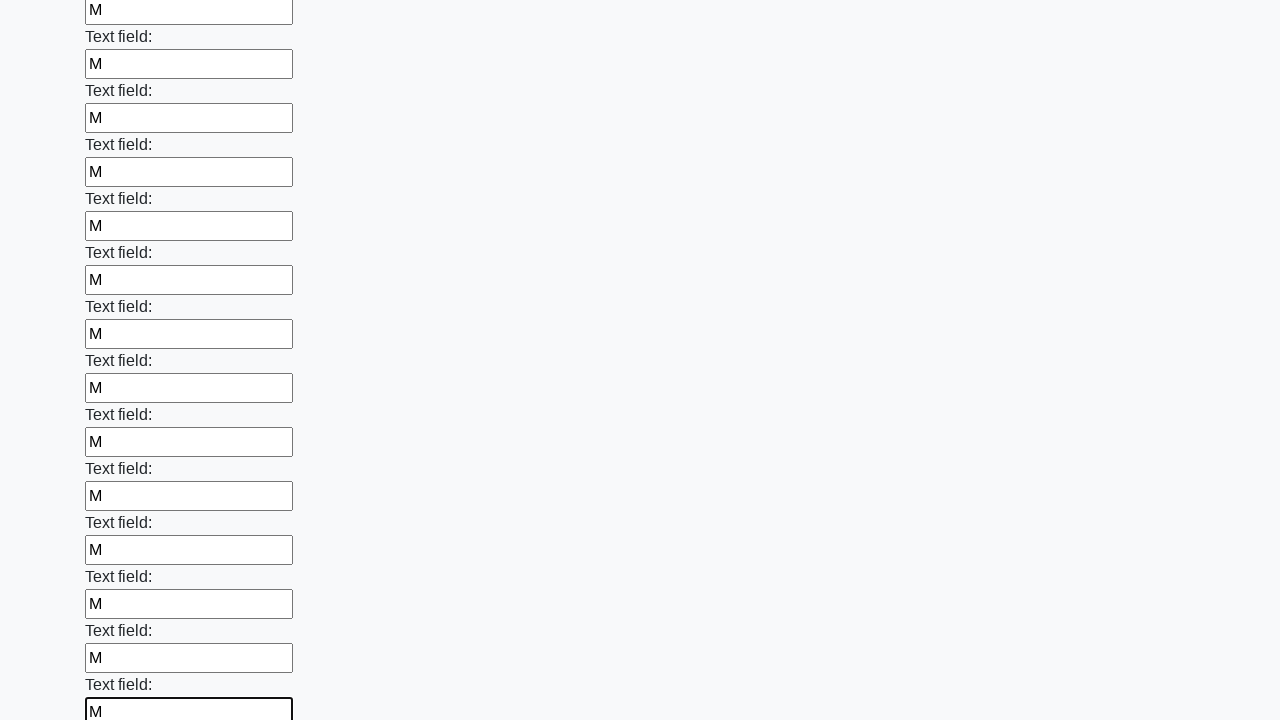

Filled an input field with 'M' on input >> nth=58
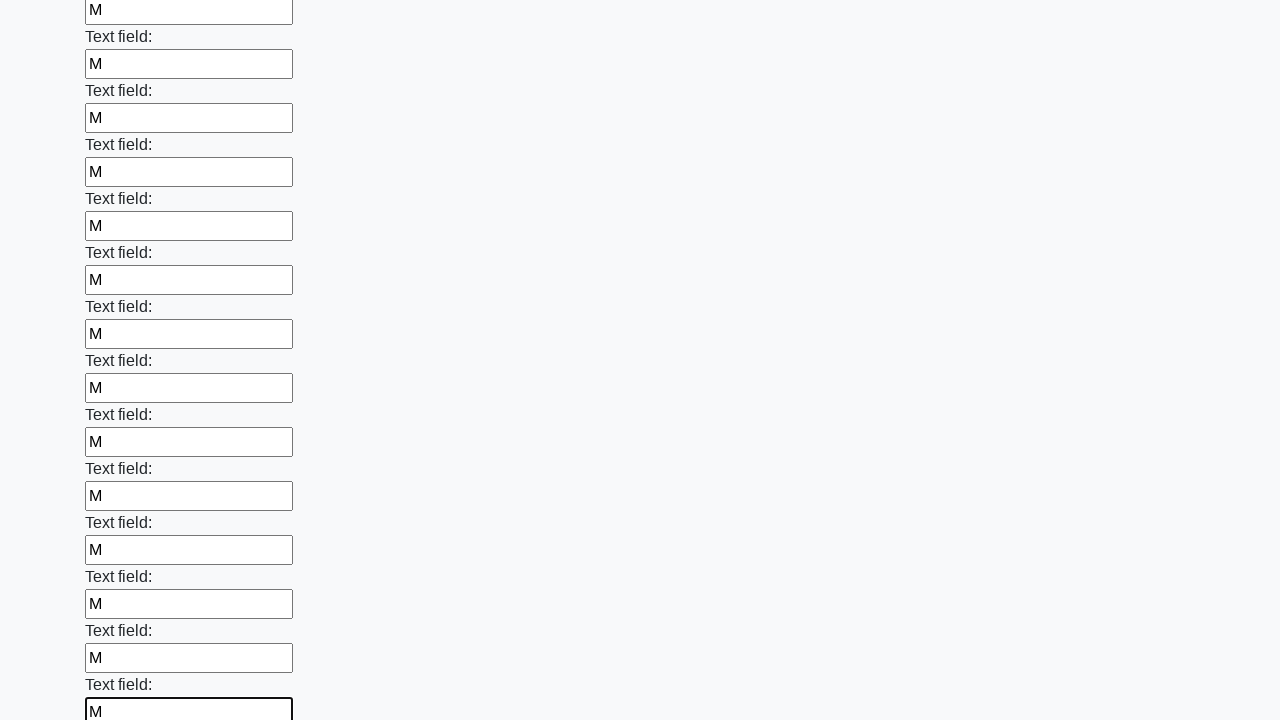

Filled an input field with 'M' on input >> nth=59
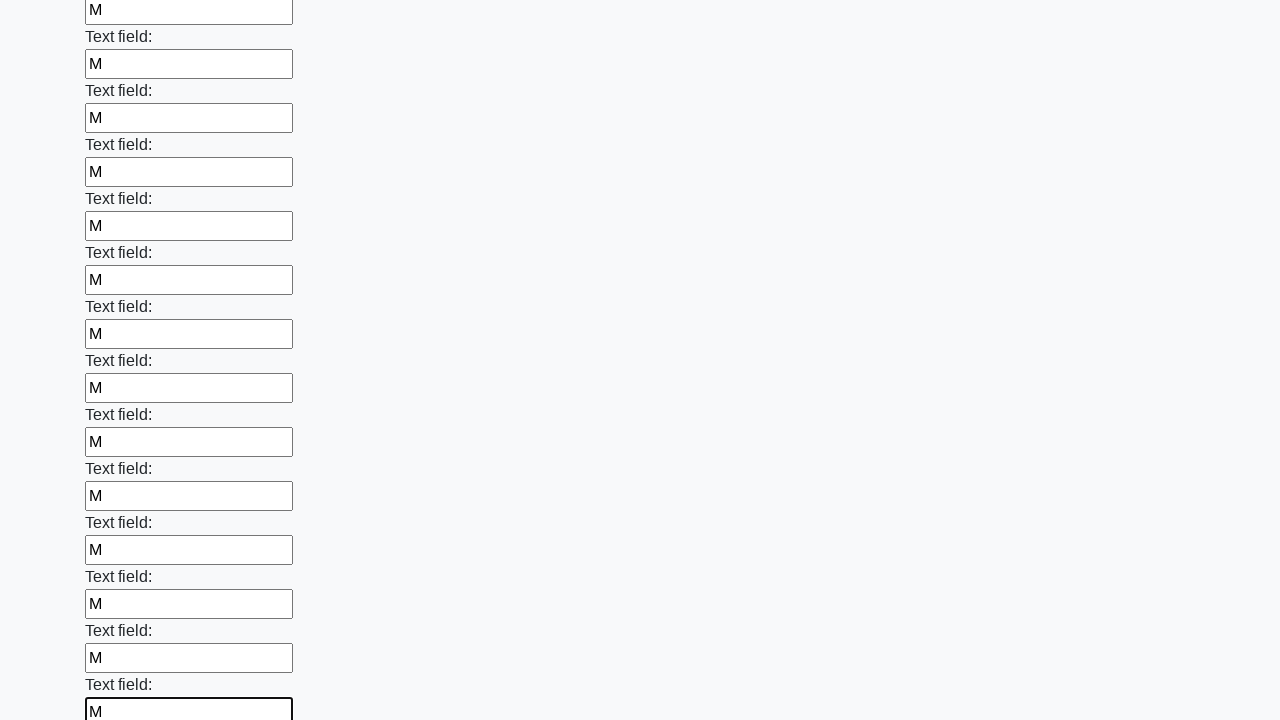

Filled an input field with 'M' on input >> nth=60
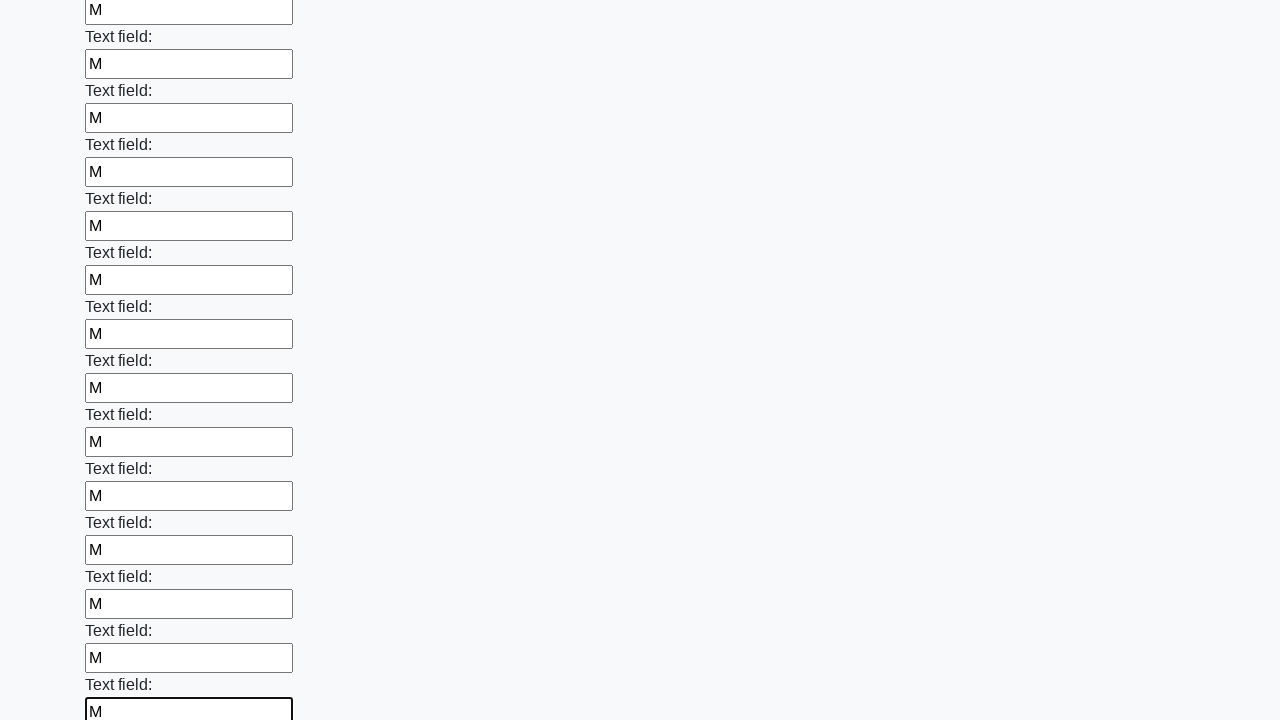

Filled an input field with 'M' on input >> nth=61
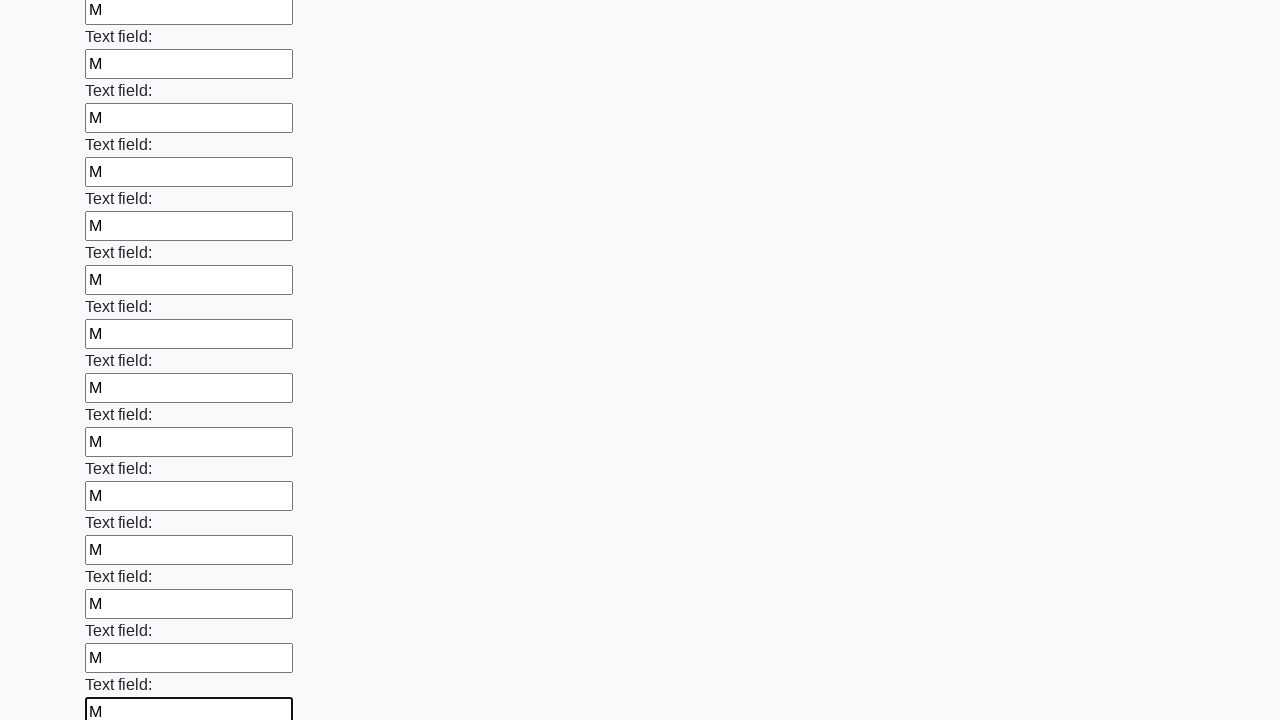

Filled an input field with 'M' on input >> nth=62
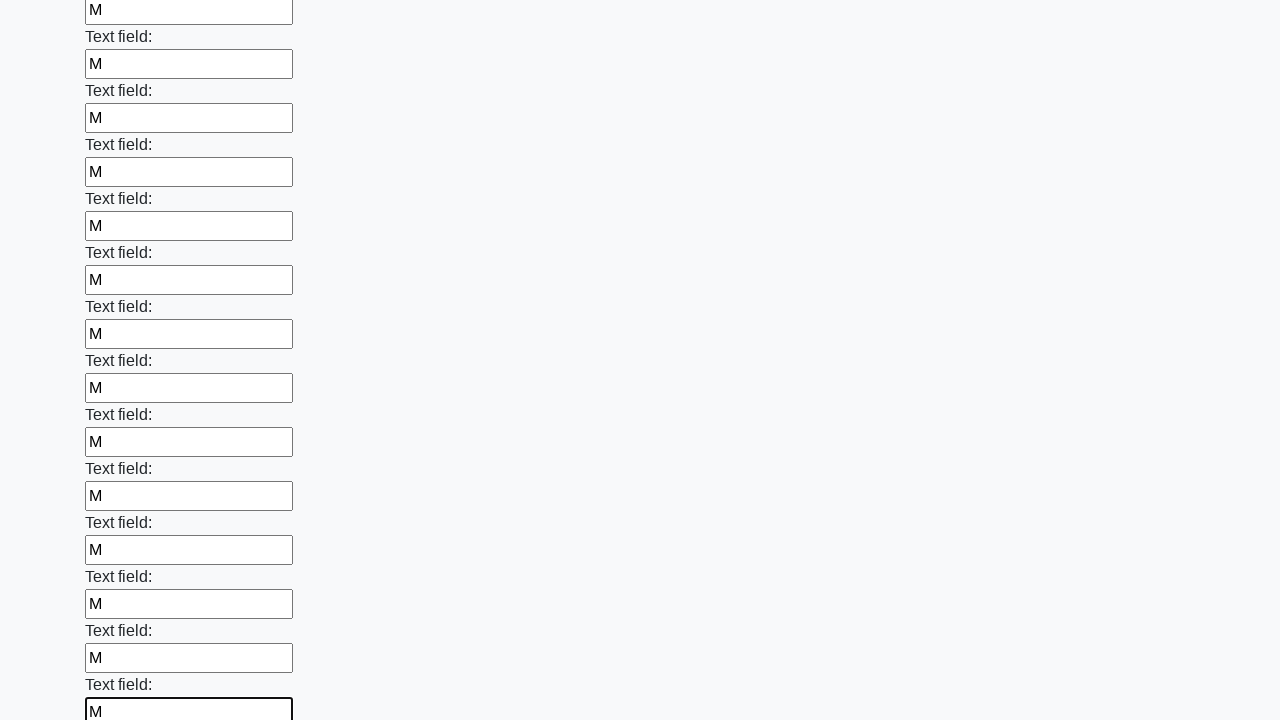

Filled an input field with 'M' on input >> nth=63
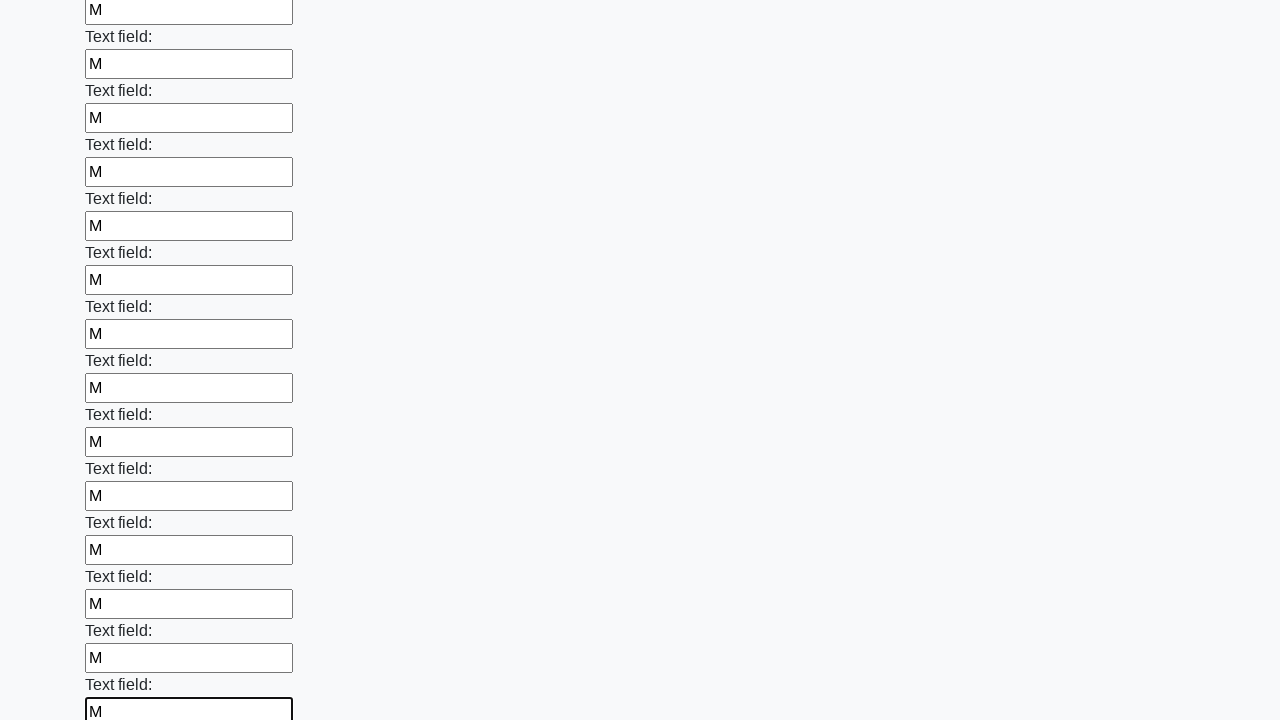

Filled an input field with 'M' on input >> nth=64
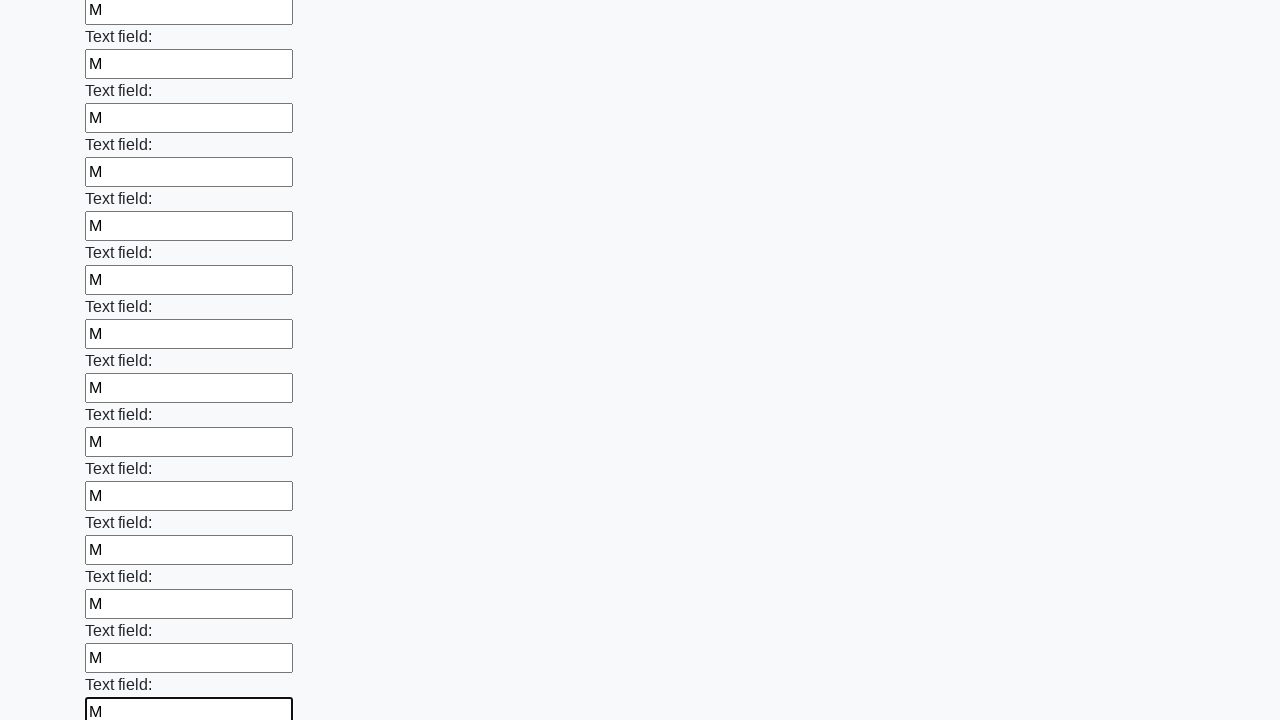

Filled an input field with 'M' on input >> nth=65
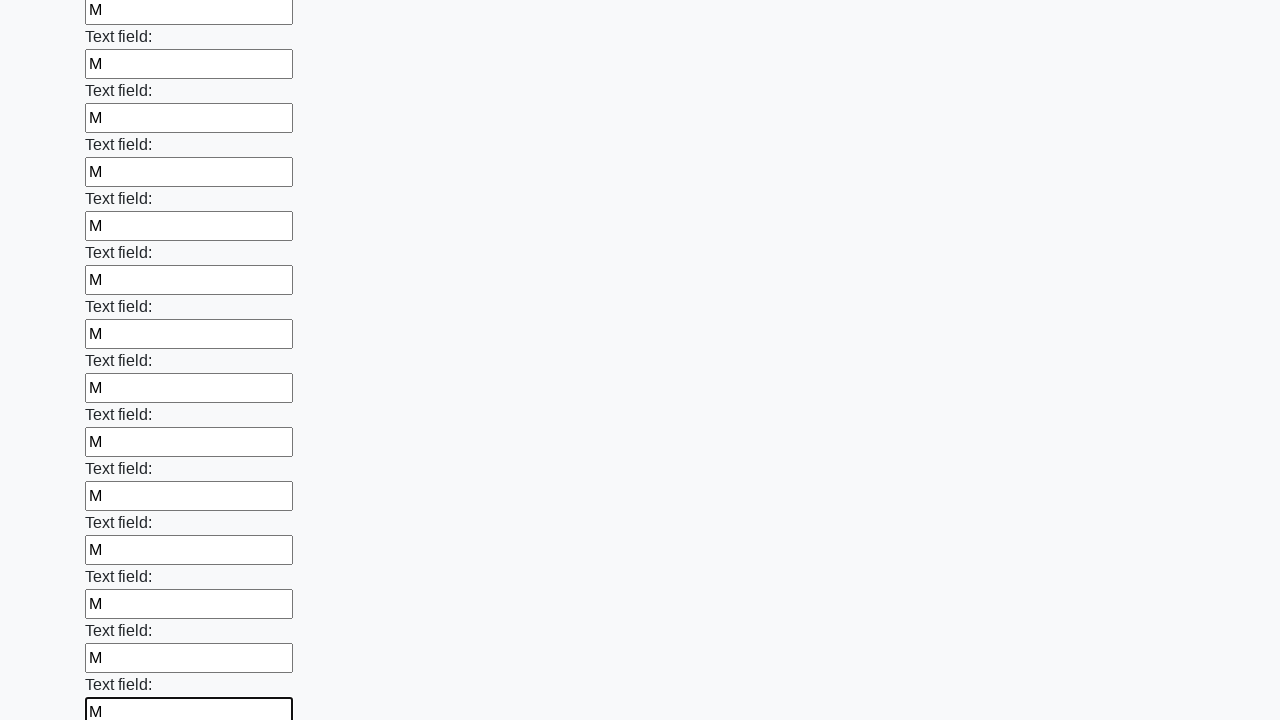

Filled an input field with 'M' on input >> nth=66
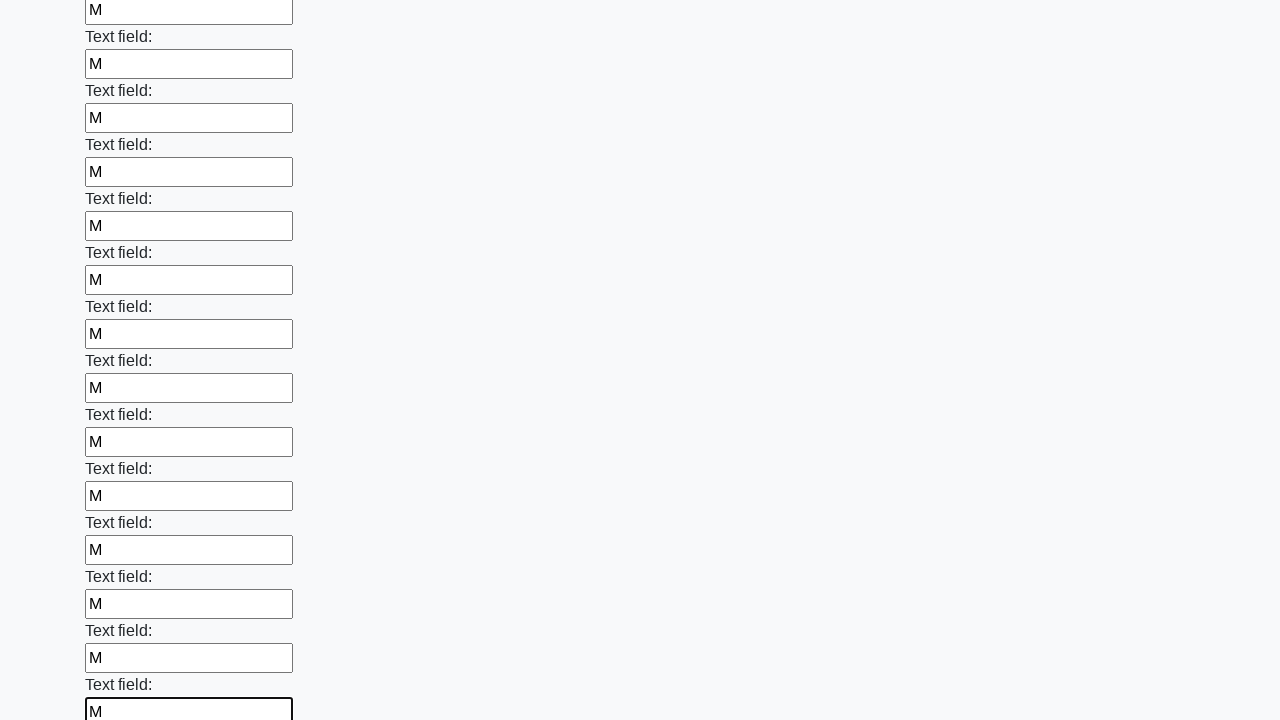

Filled an input field with 'M' on input >> nth=67
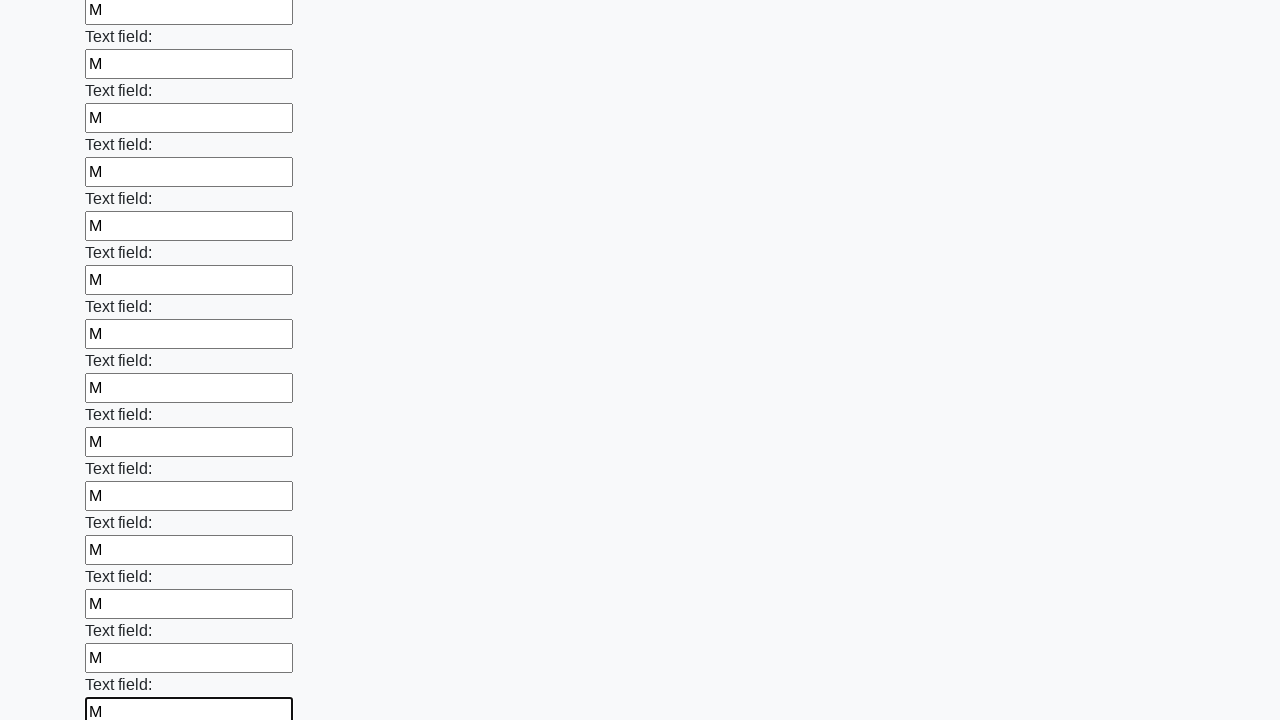

Filled an input field with 'M' on input >> nth=68
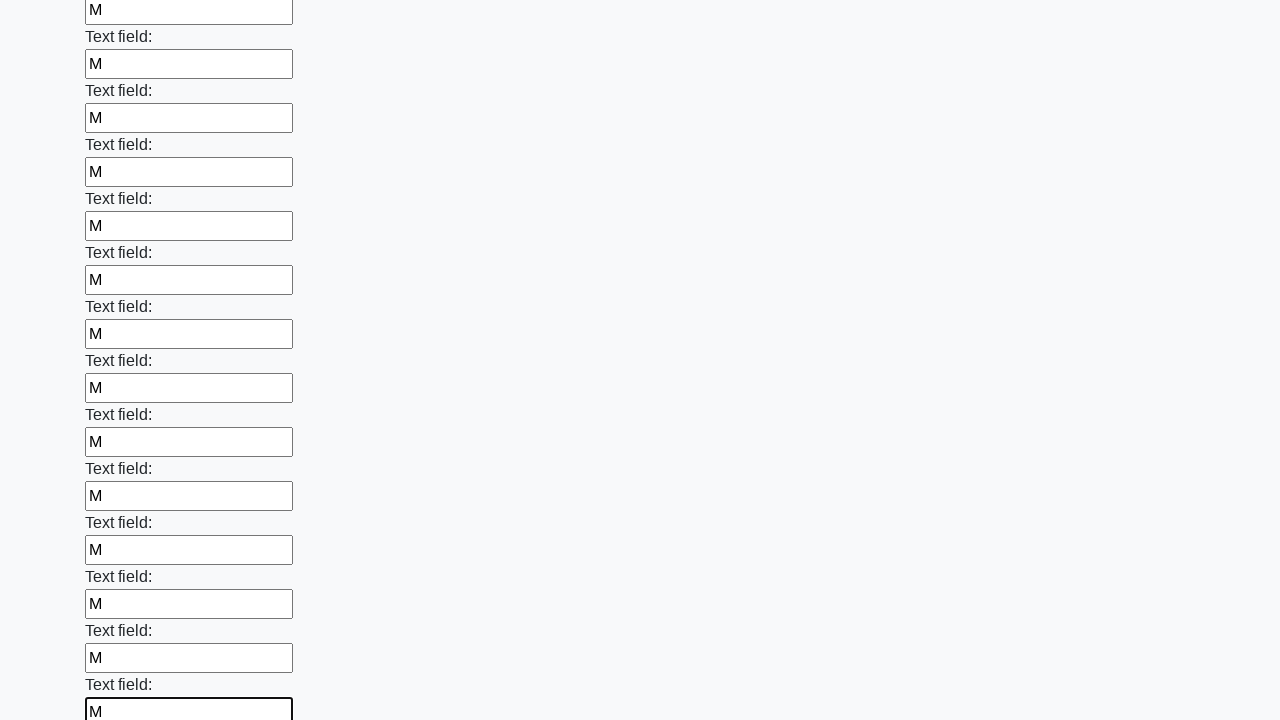

Filled an input field with 'M' on input >> nth=69
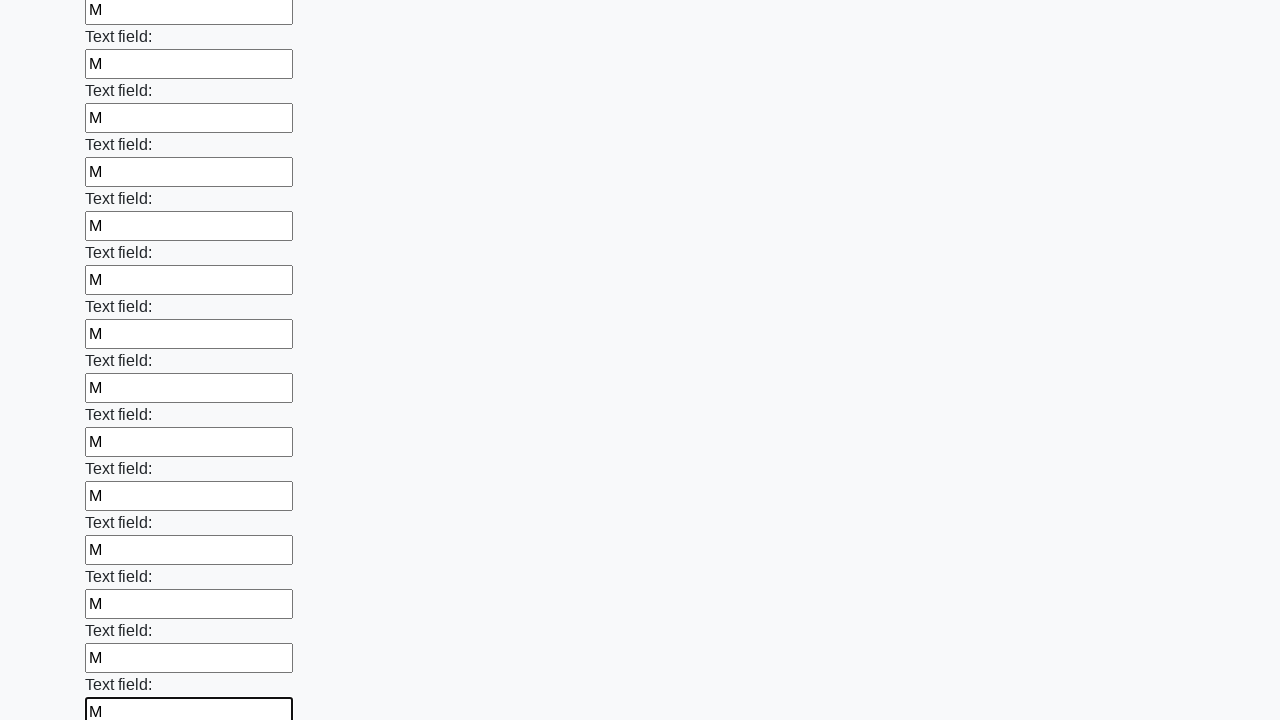

Filled an input field with 'M' on input >> nth=70
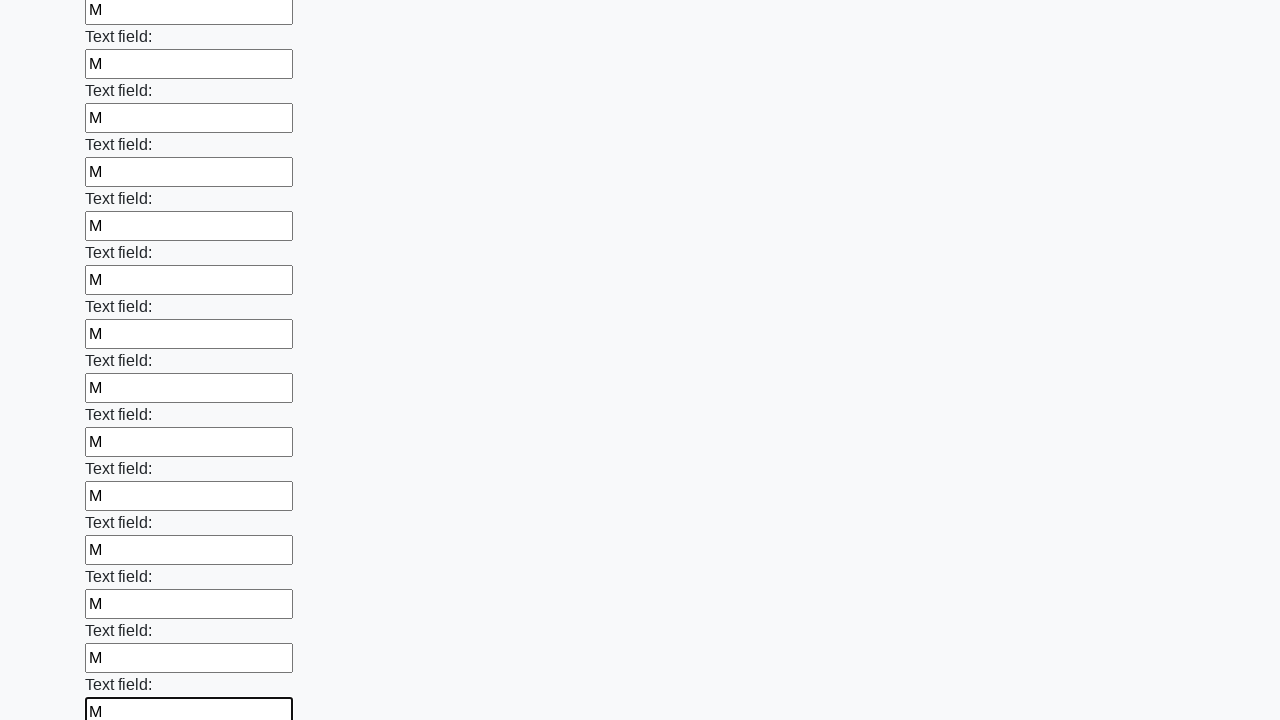

Filled an input field with 'M' on input >> nth=71
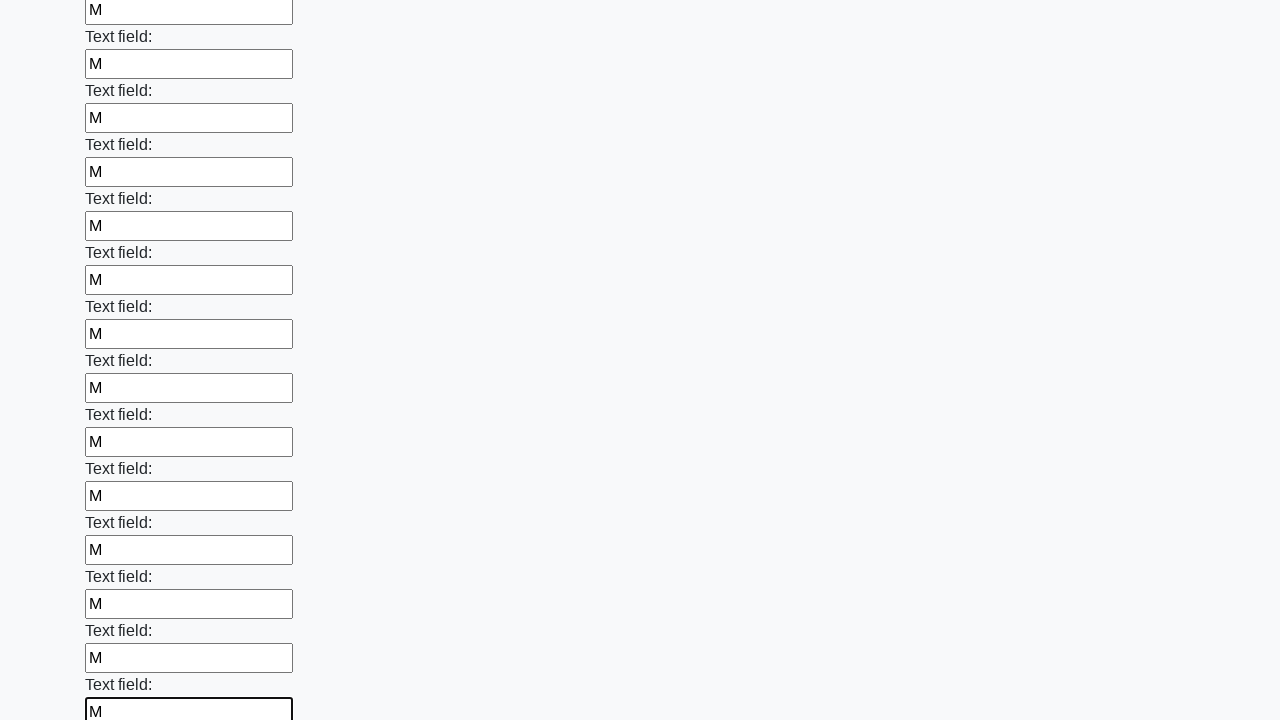

Filled an input field with 'M' on input >> nth=72
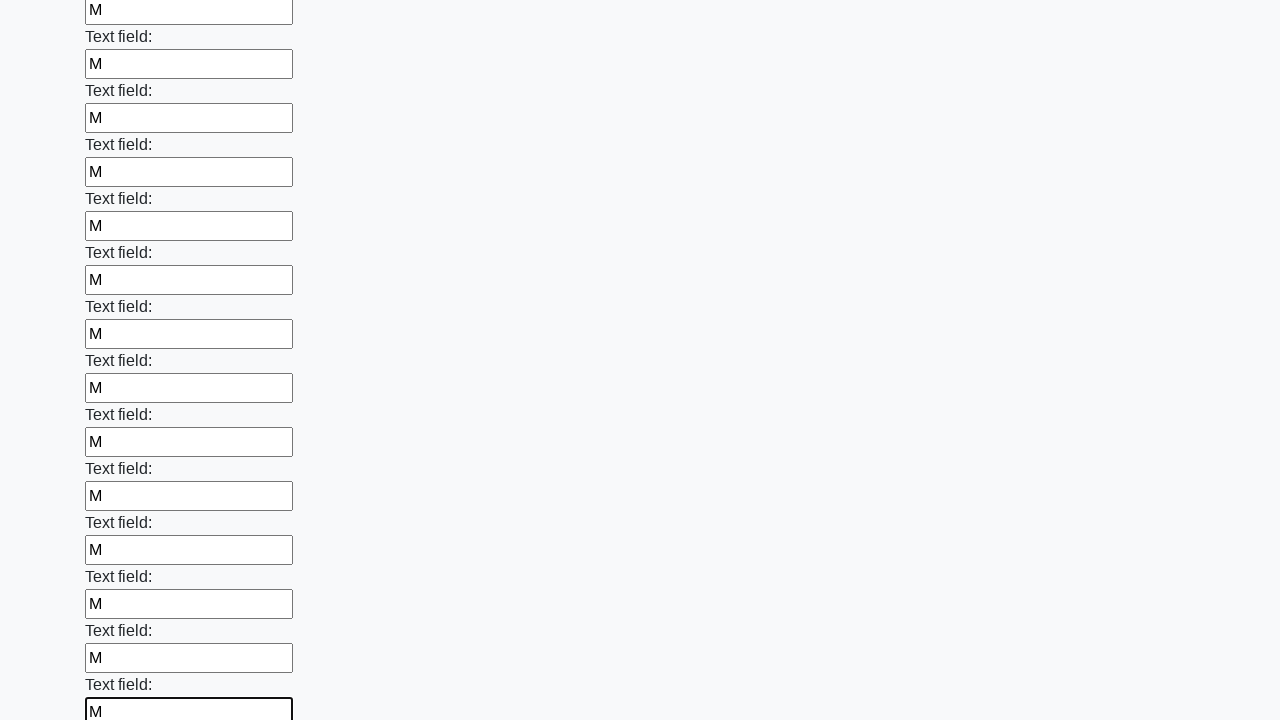

Filled an input field with 'M' on input >> nth=73
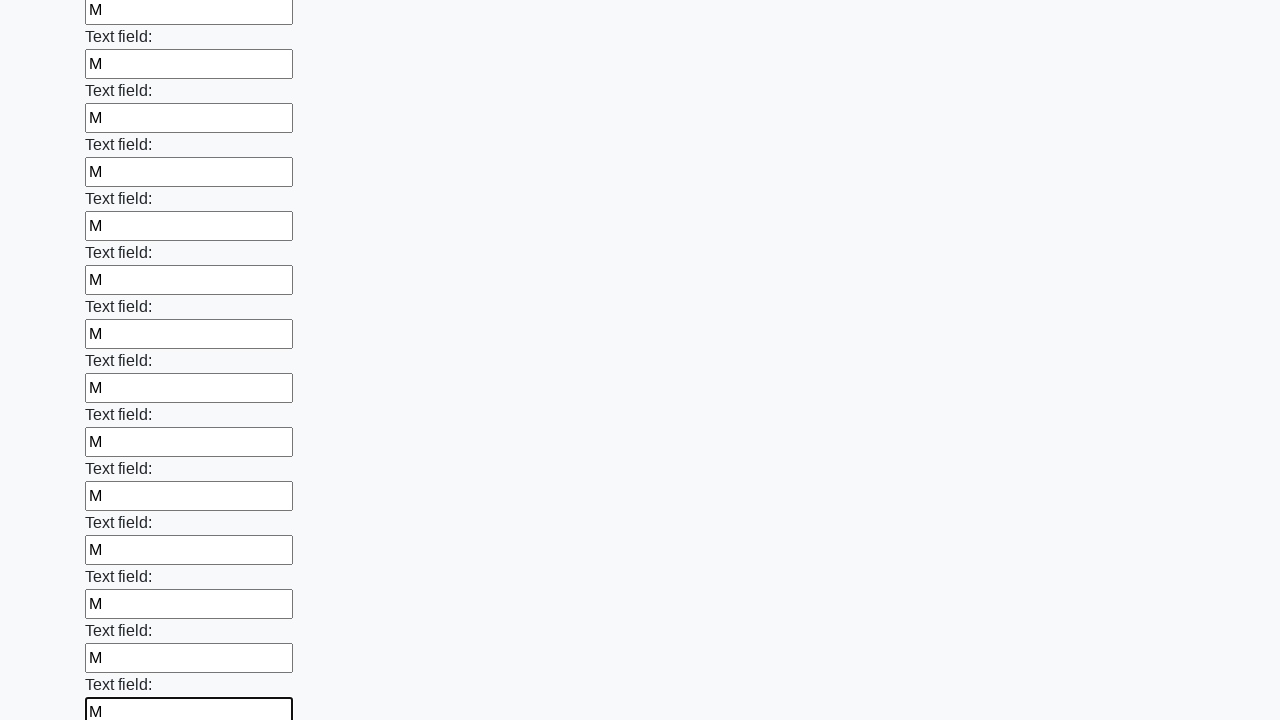

Filled an input field with 'M' on input >> nth=74
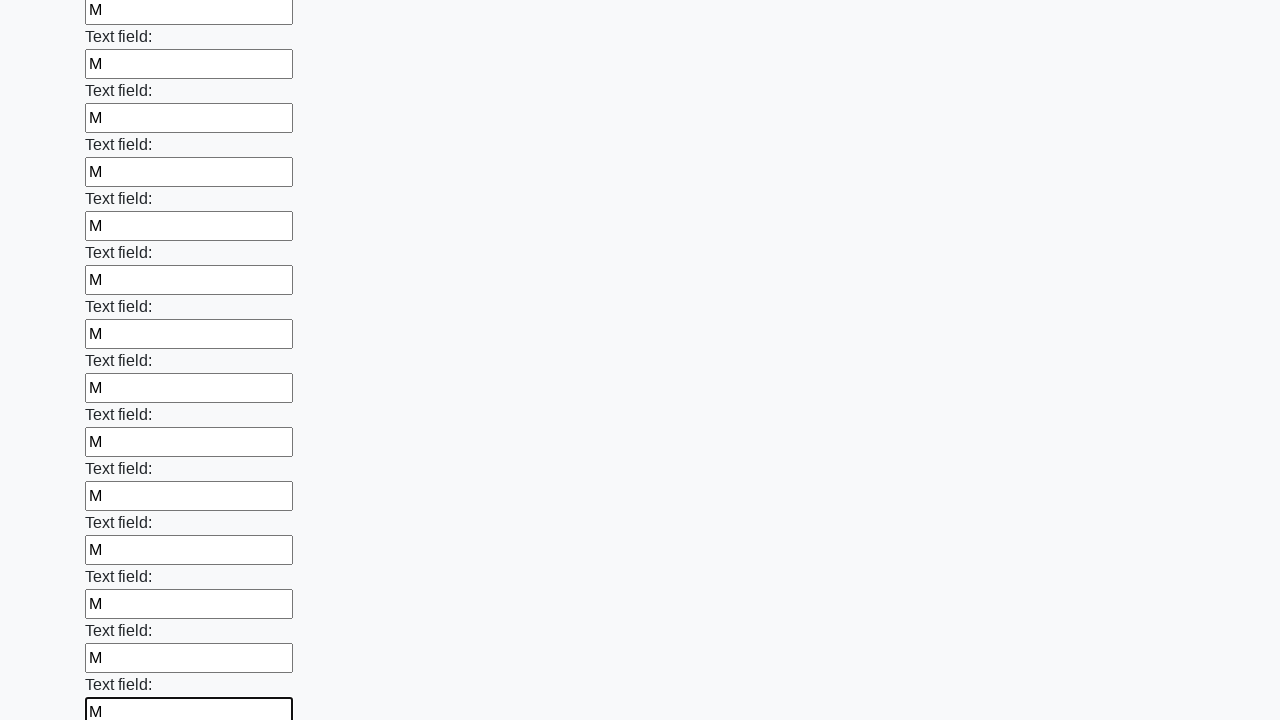

Filled an input field with 'M' on input >> nth=75
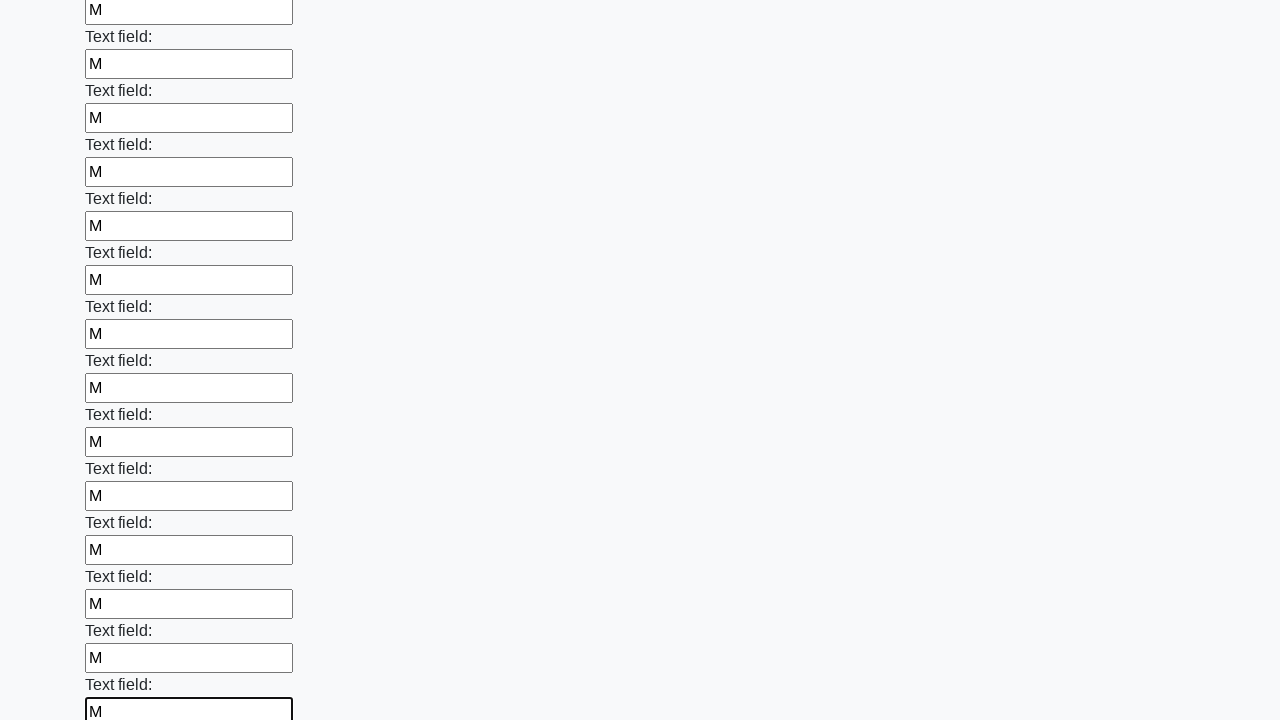

Filled an input field with 'M' on input >> nth=76
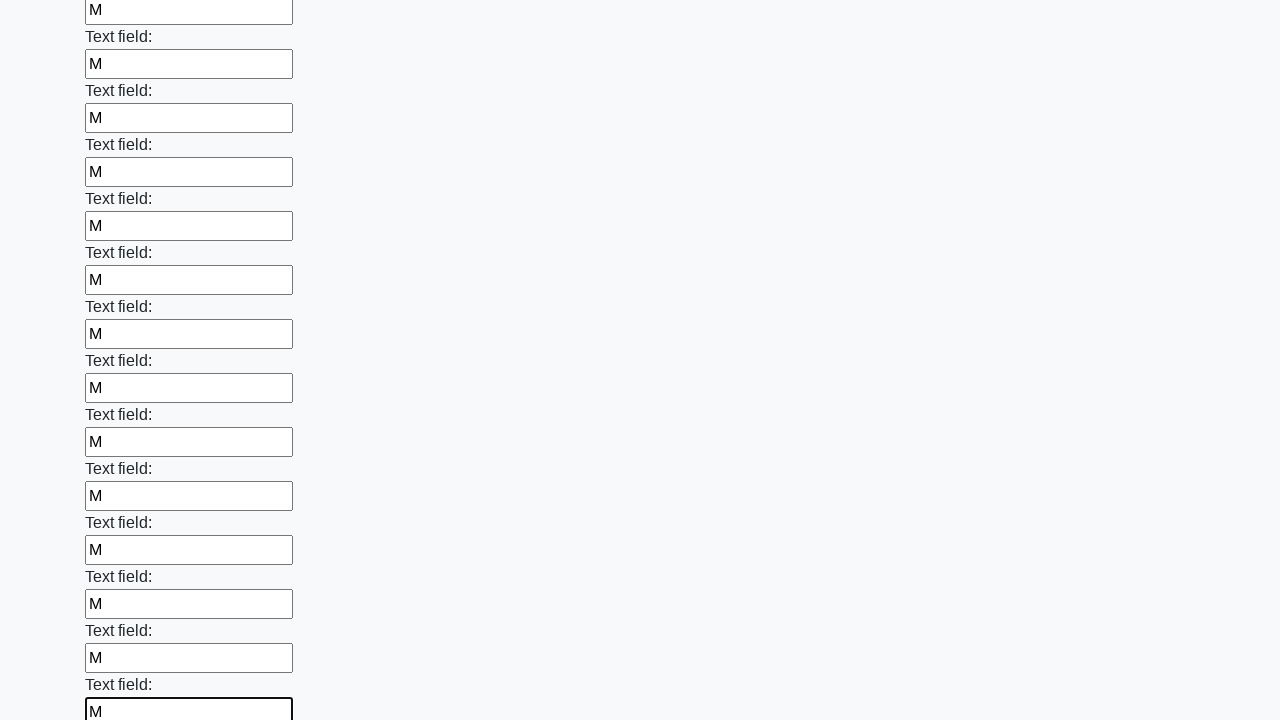

Filled an input field with 'M' on input >> nth=77
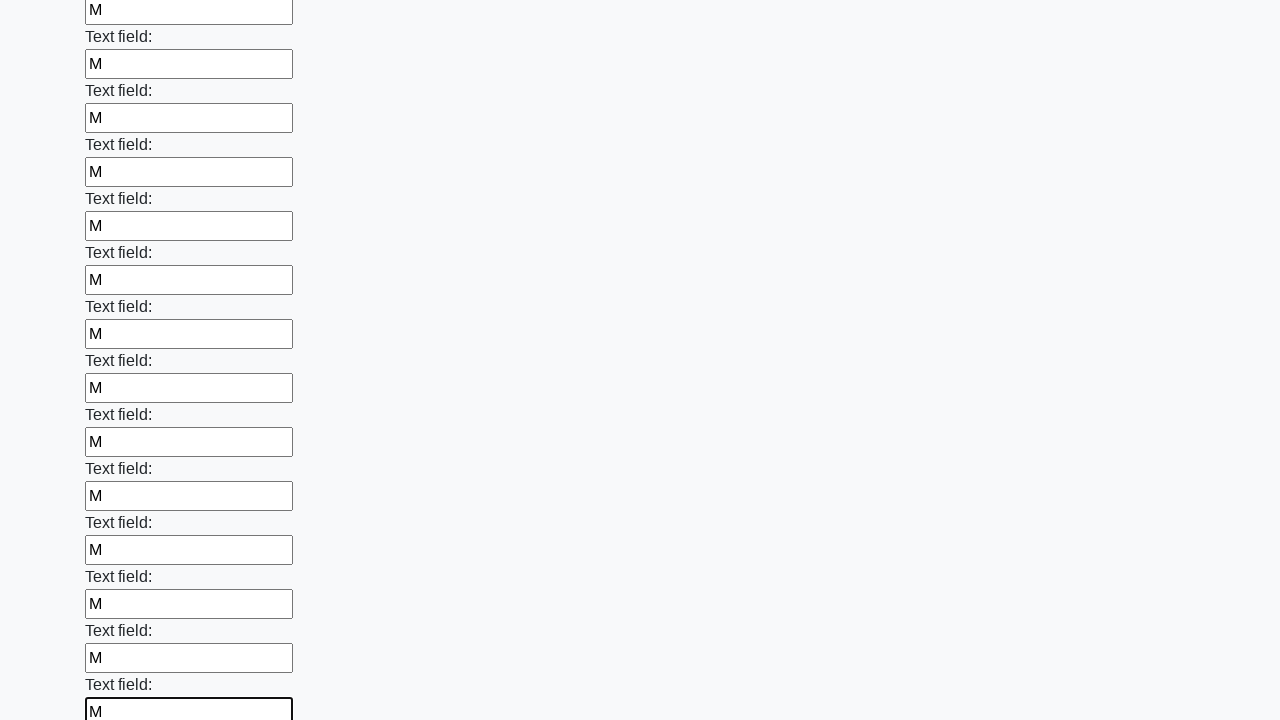

Filled an input field with 'M' on input >> nth=78
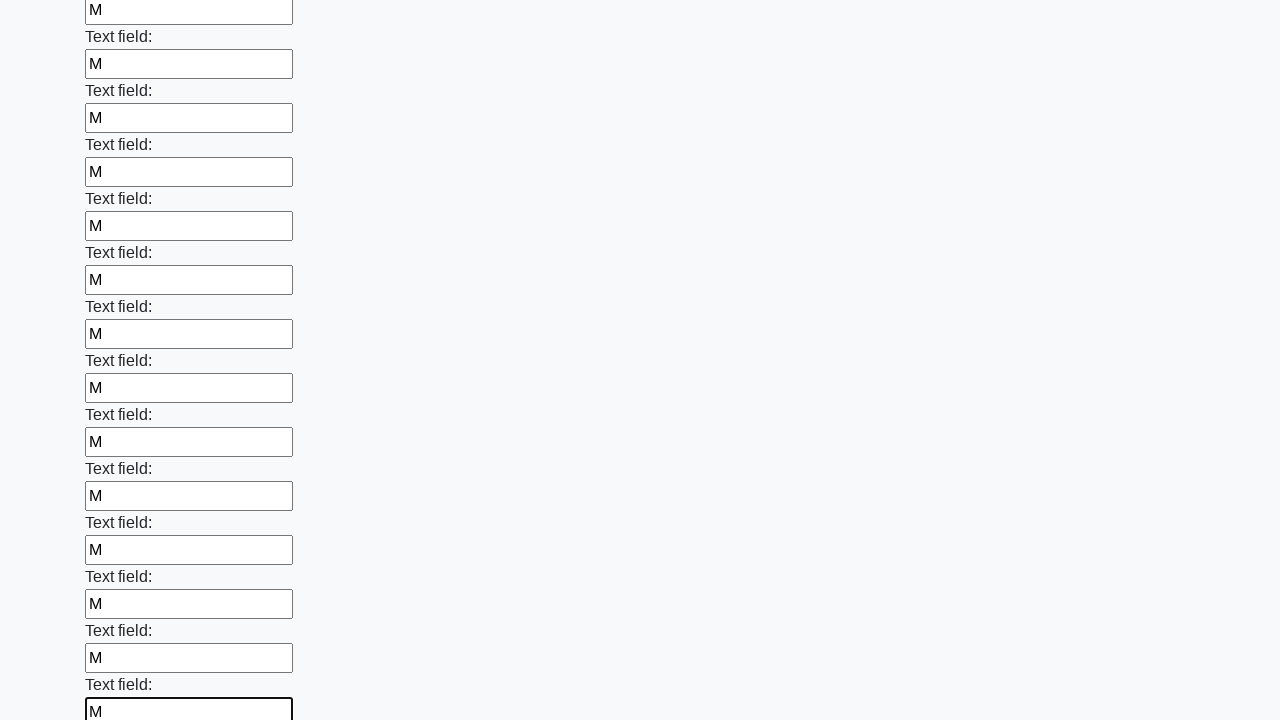

Filled an input field with 'M' on input >> nth=79
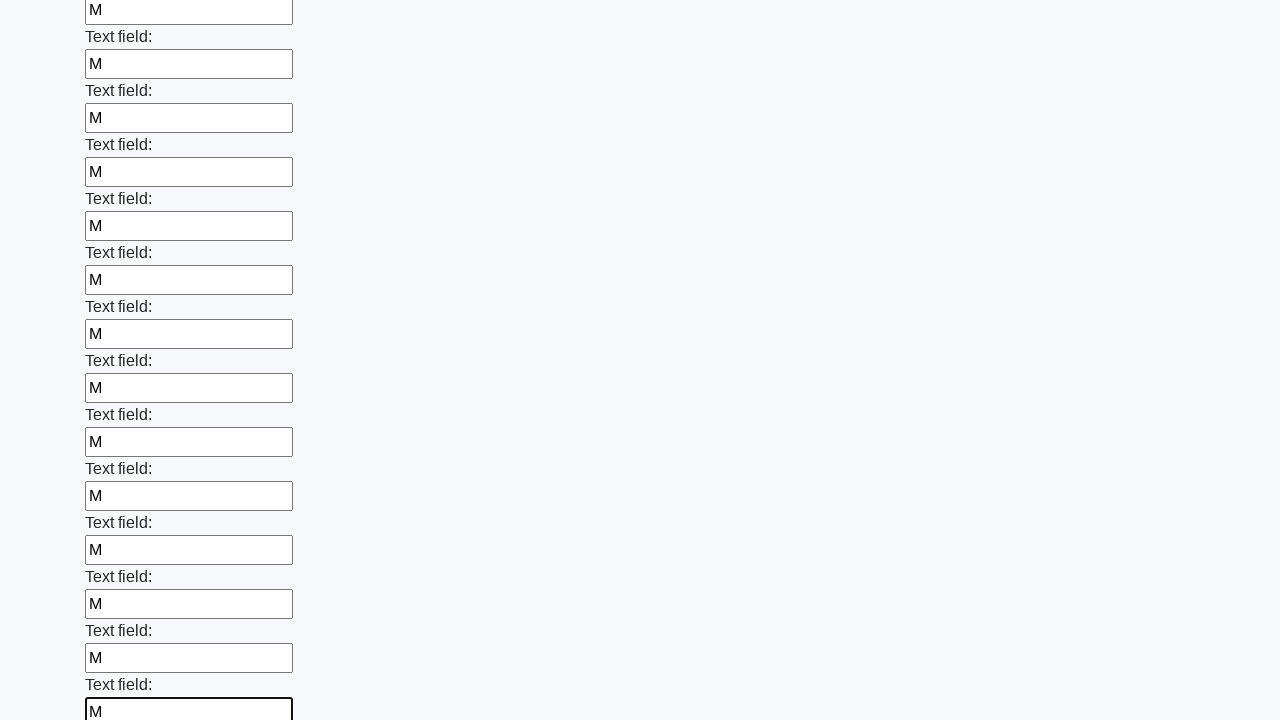

Filled an input field with 'M' on input >> nth=80
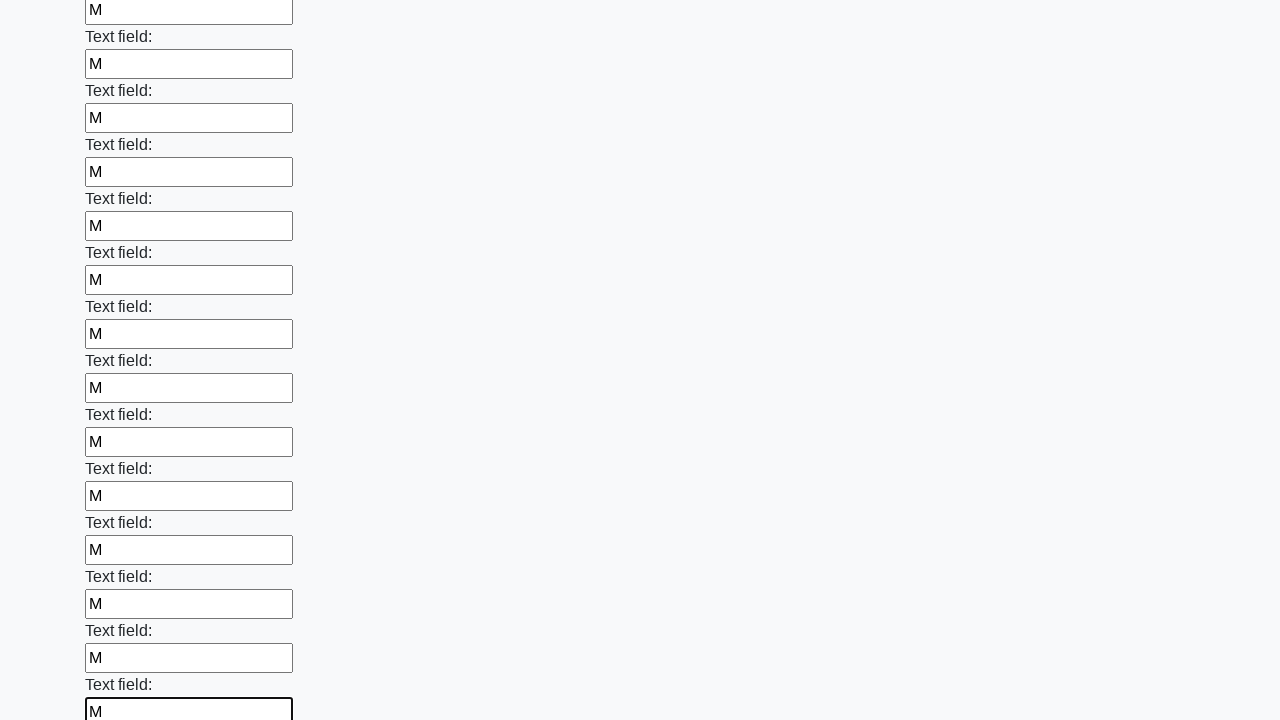

Filled an input field with 'M' on input >> nth=81
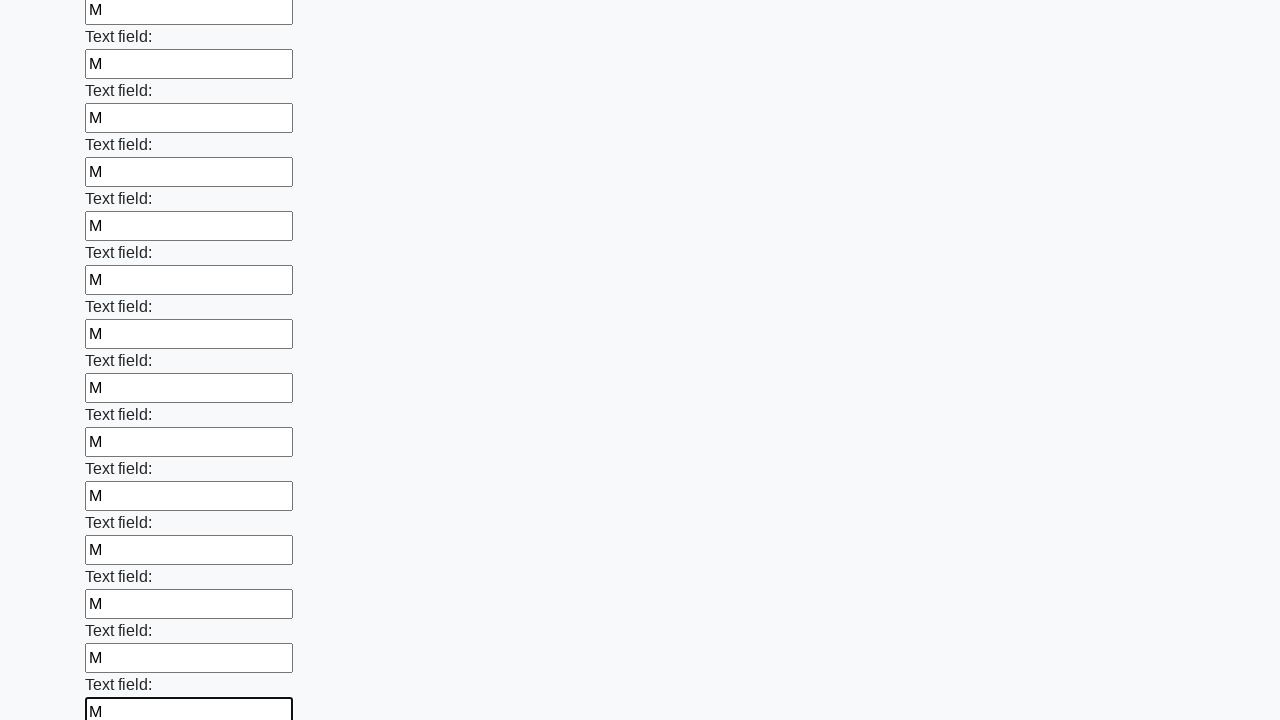

Filled an input field with 'M' on input >> nth=82
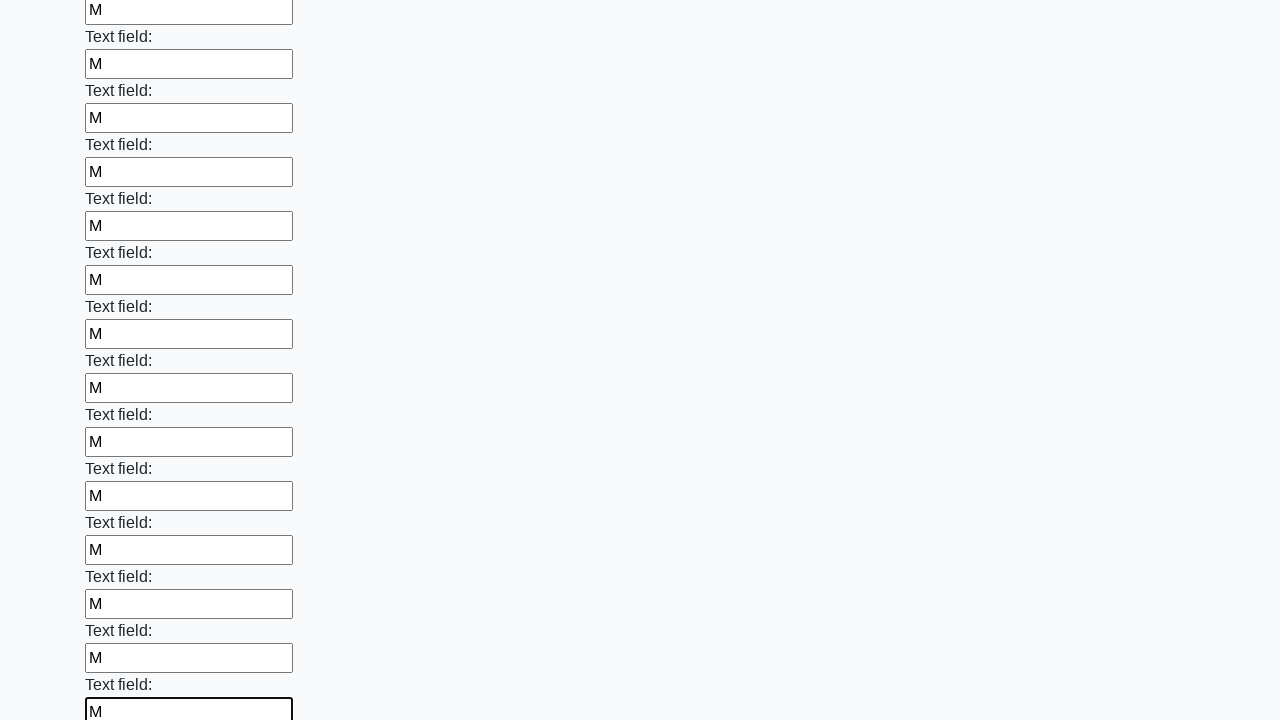

Filled an input field with 'M' on input >> nth=83
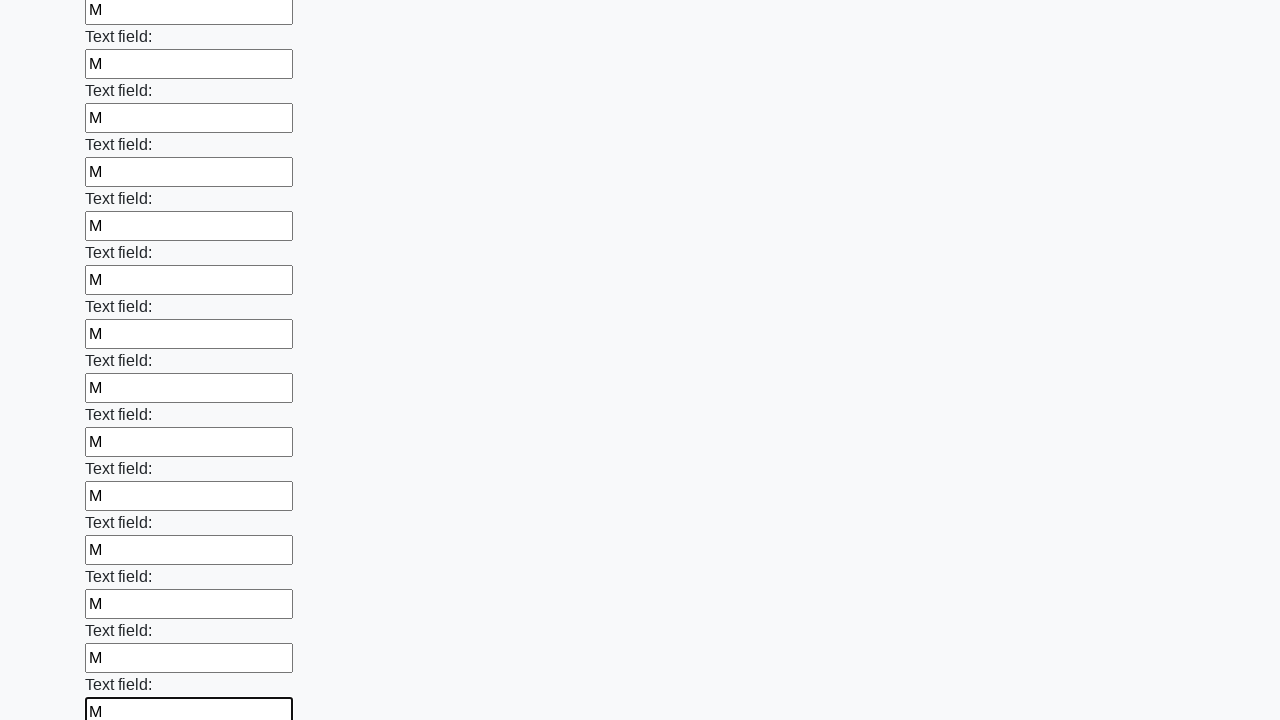

Filled an input field with 'M' on input >> nth=84
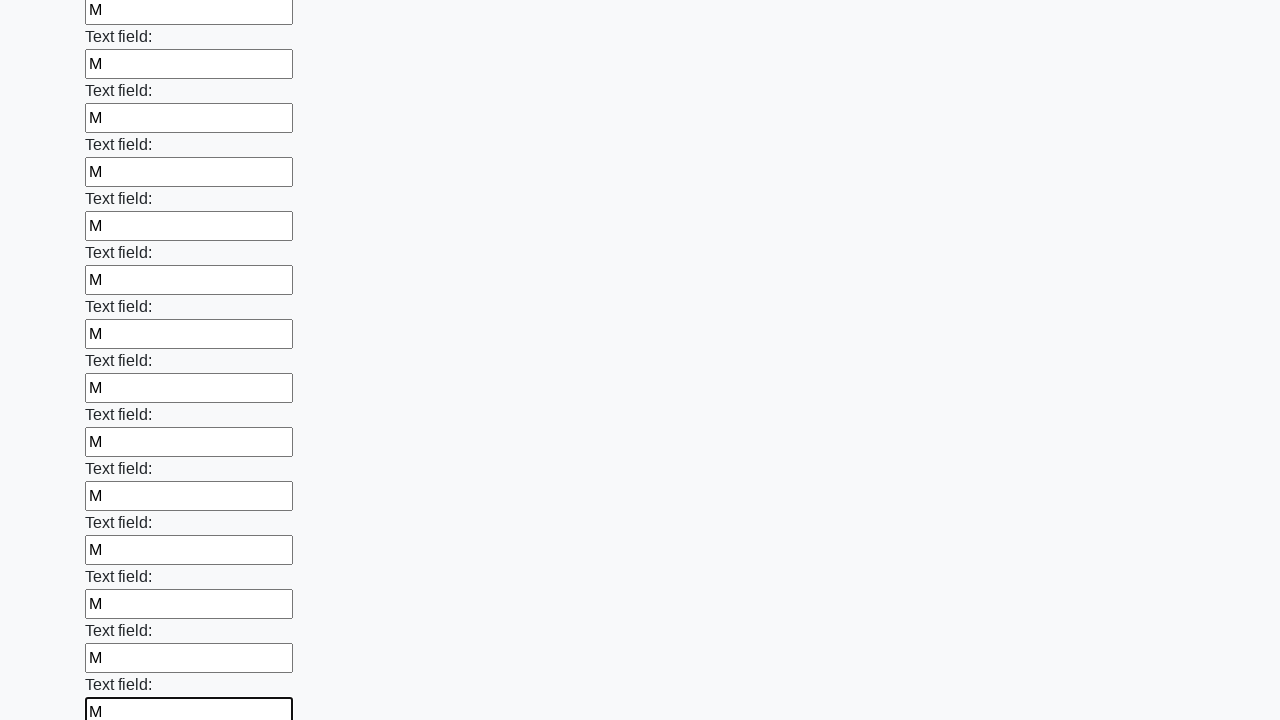

Filled an input field with 'M' on input >> nth=85
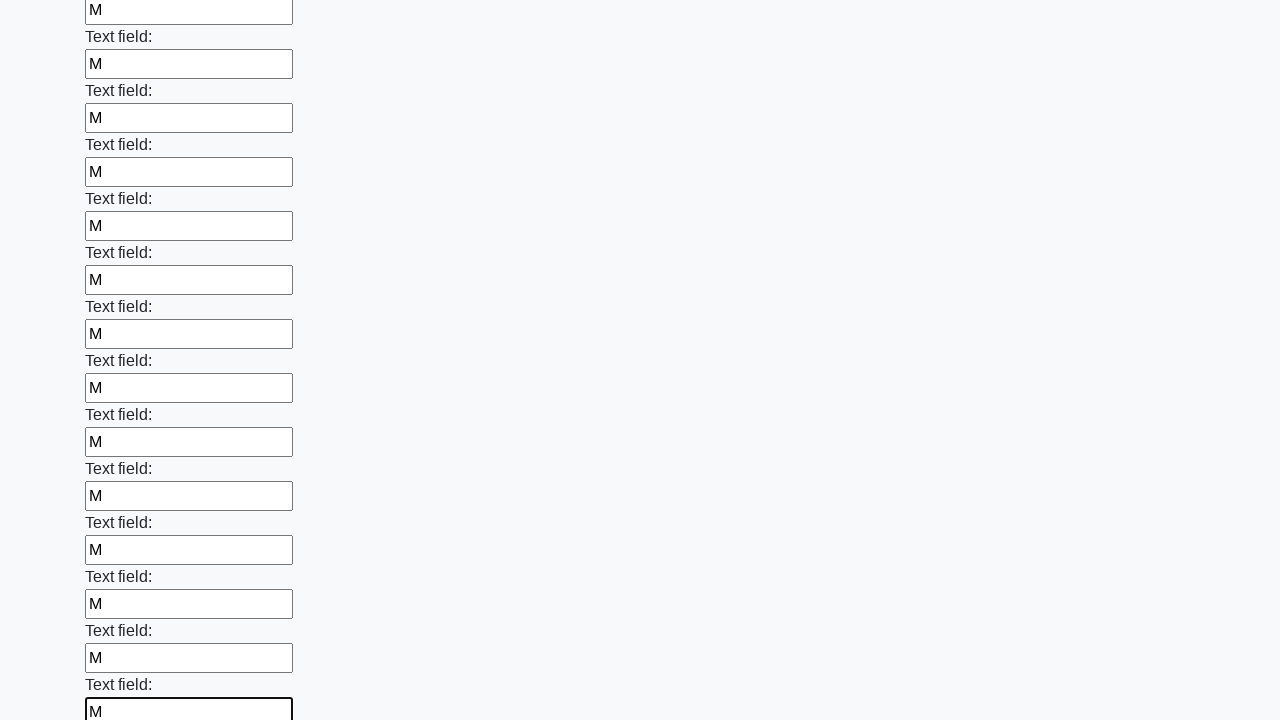

Filled an input field with 'M' on input >> nth=86
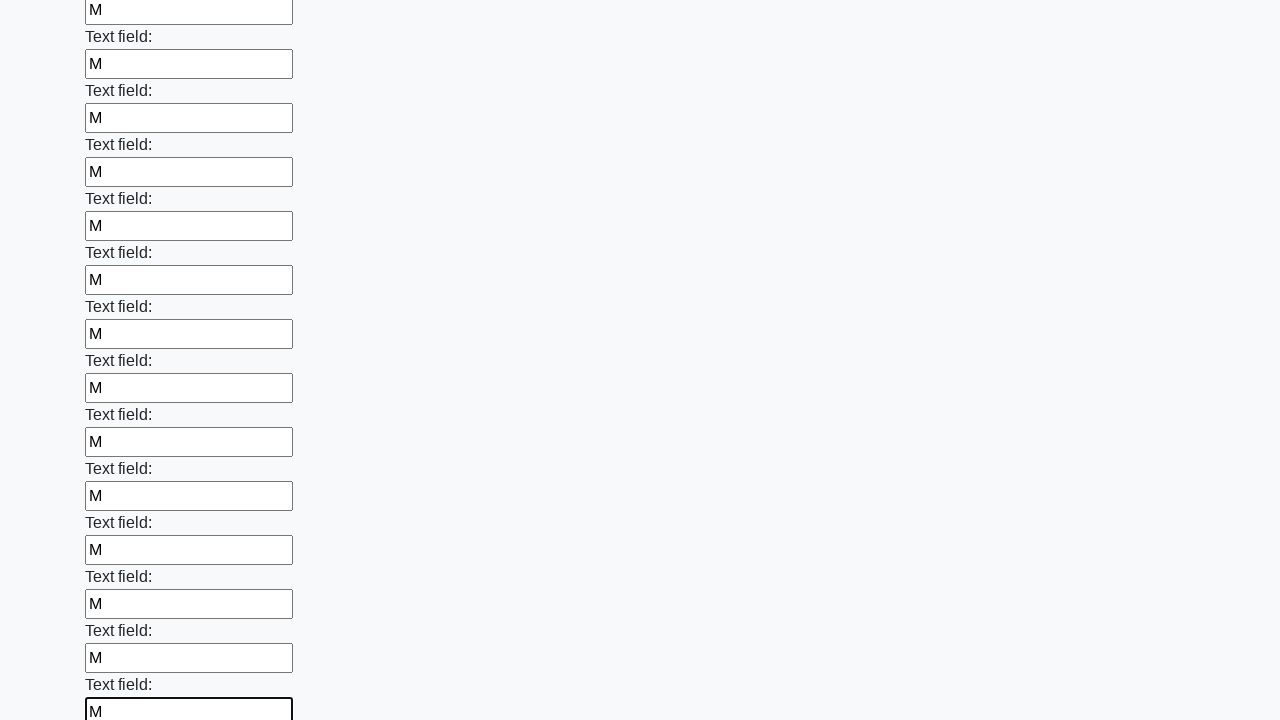

Filled an input field with 'M' on input >> nth=87
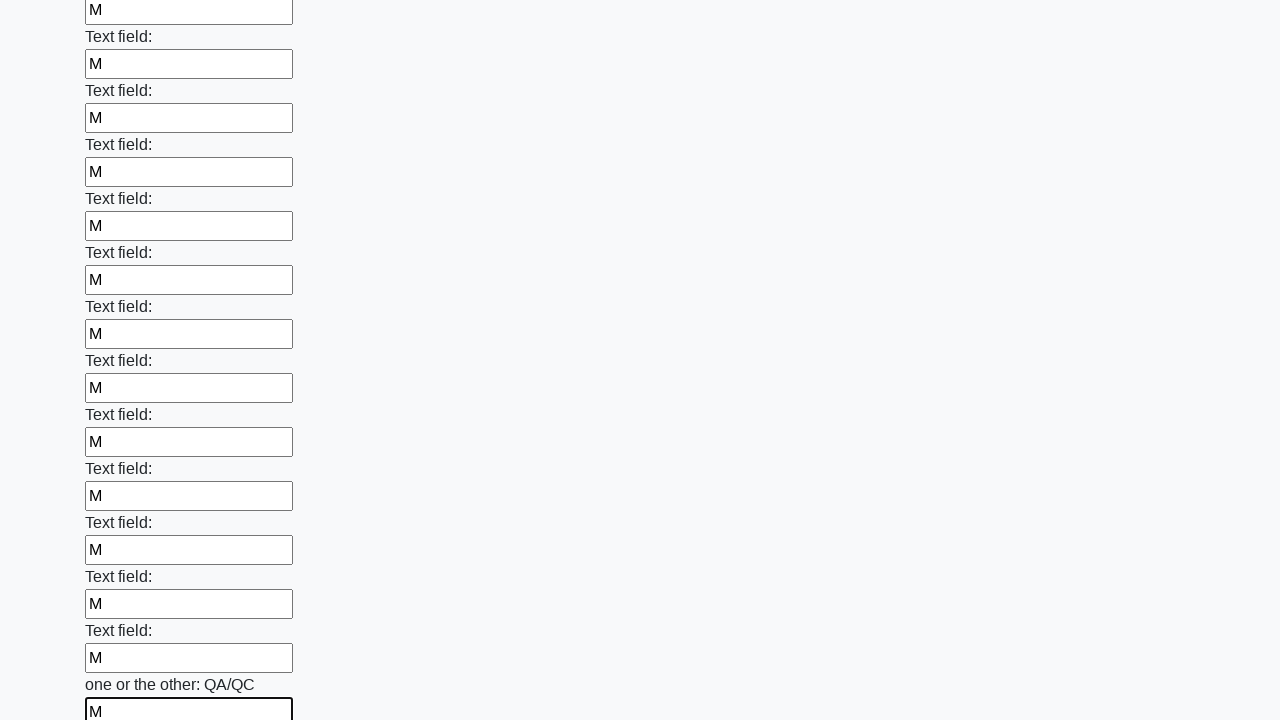

Filled an input field with 'M' on input >> nth=88
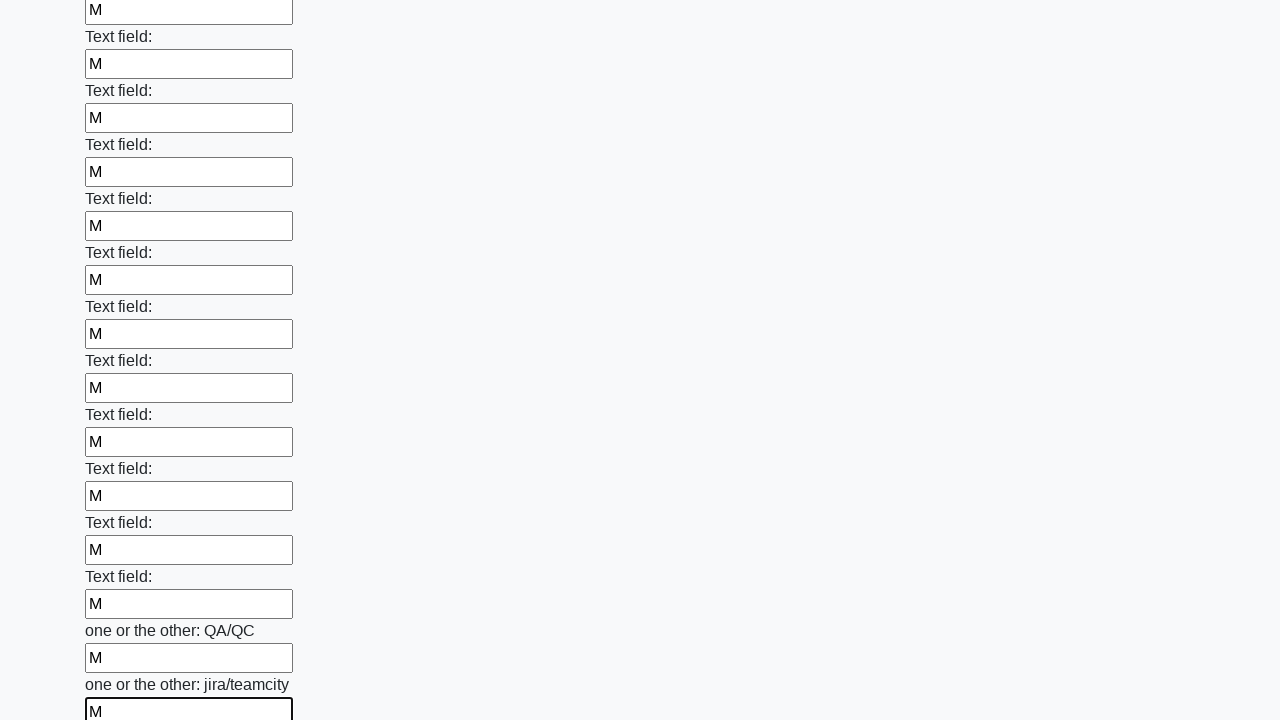

Filled an input field with 'M' on input >> nth=89
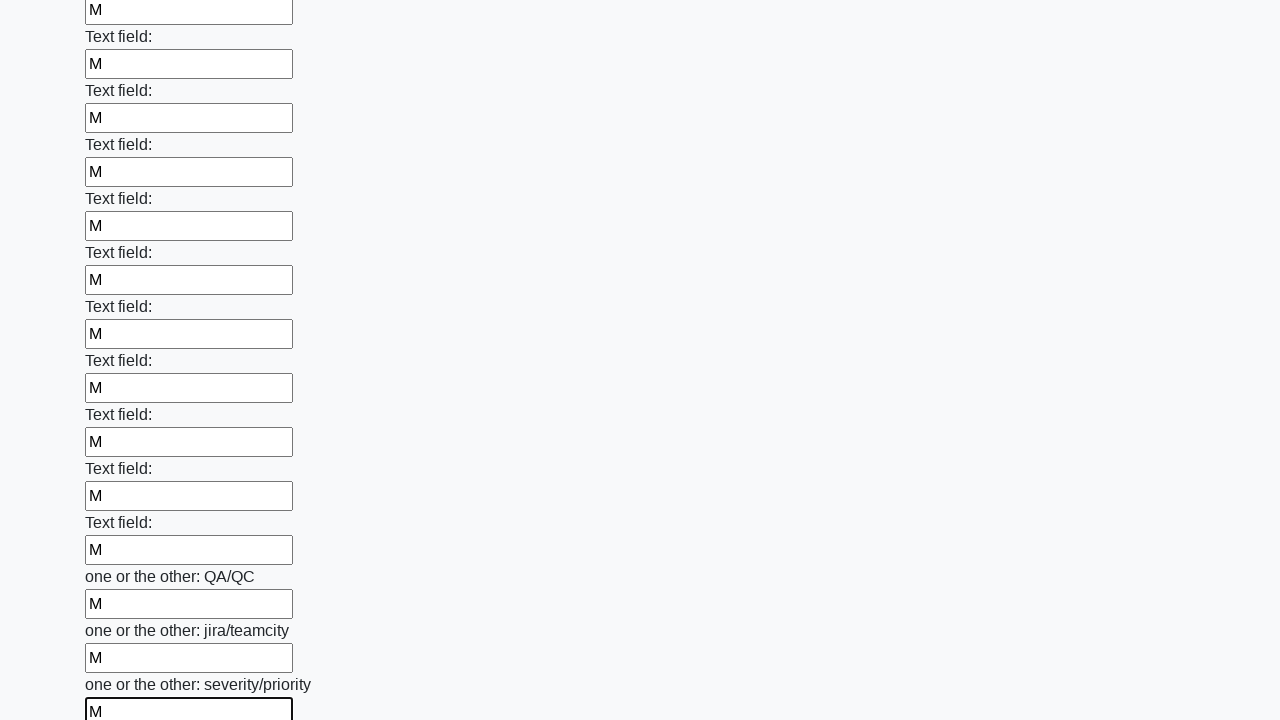

Filled an input field with 'M' on input >> nth=90
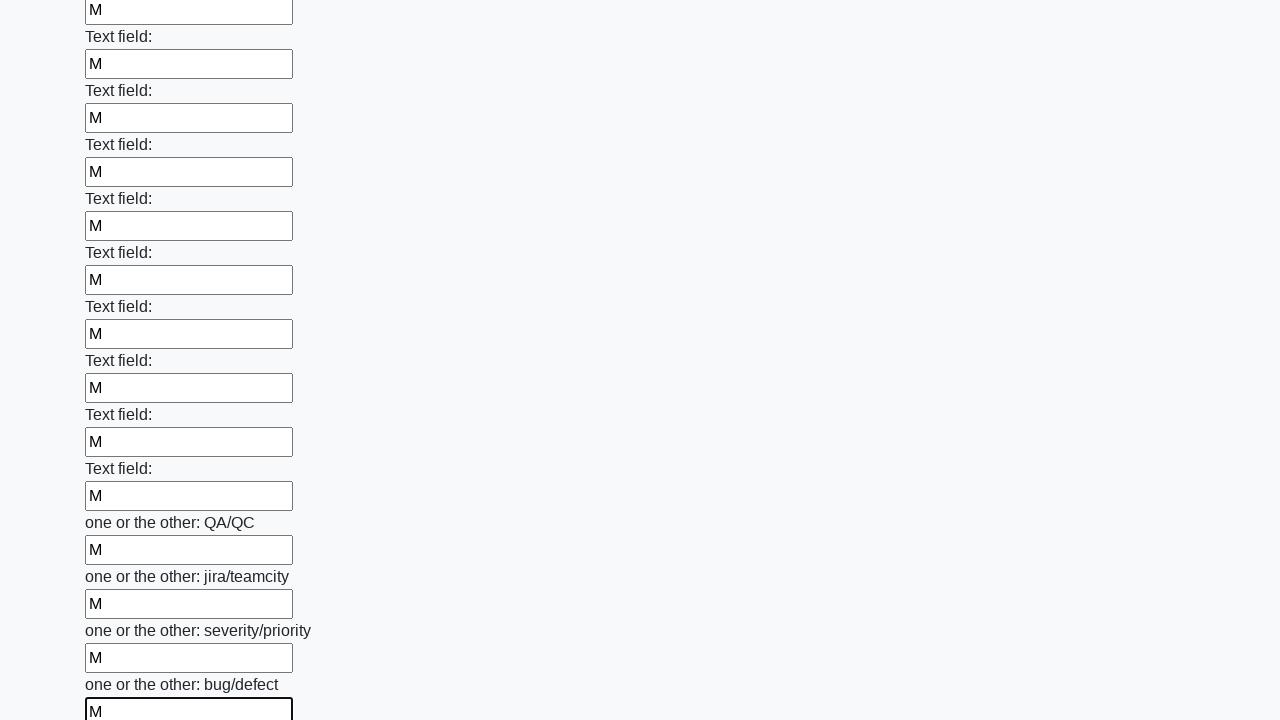

Filled an input field with 'M' on input >> nth=91
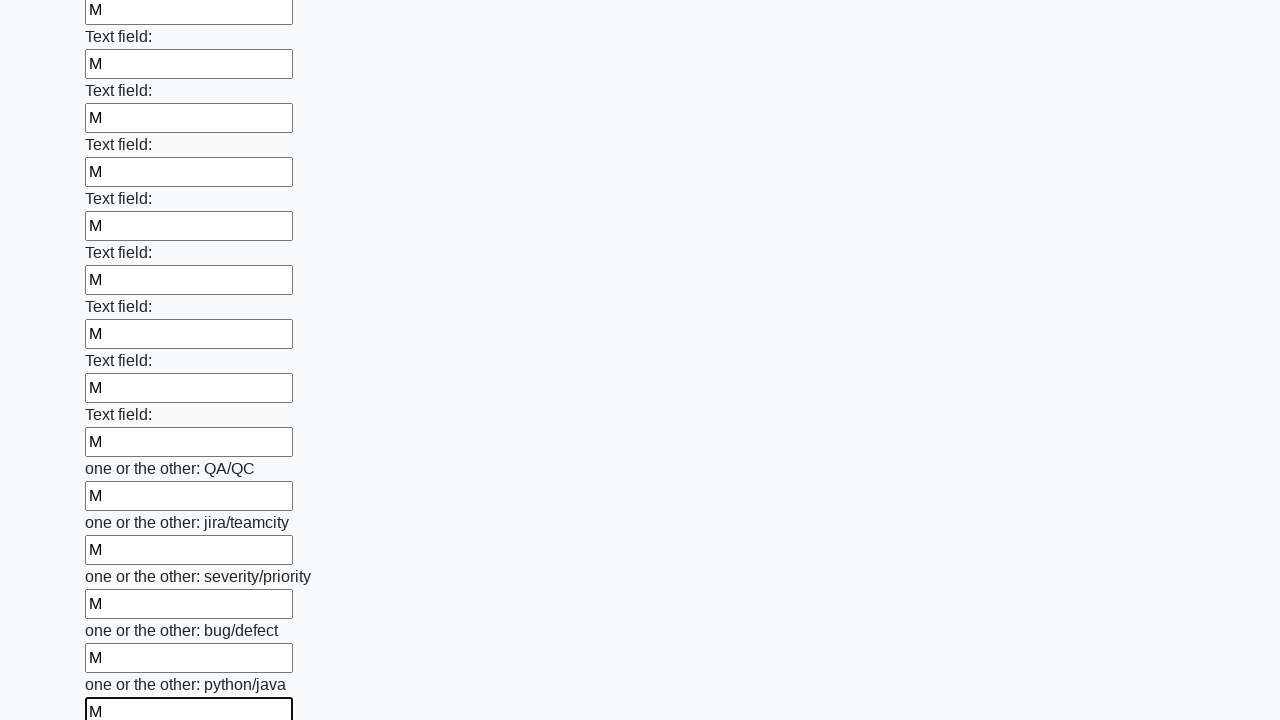

Filled an input field with 'M' on input >> nth=92
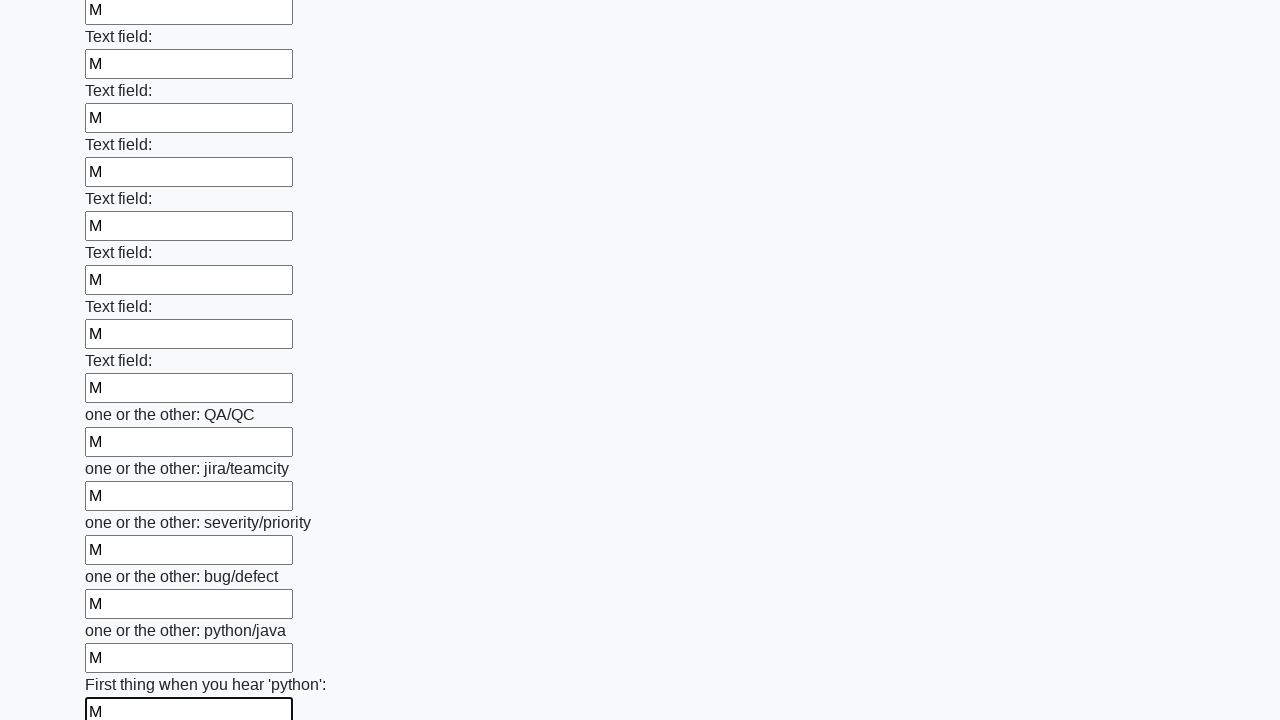

Filled an input field with 'M' on input >> nth=93
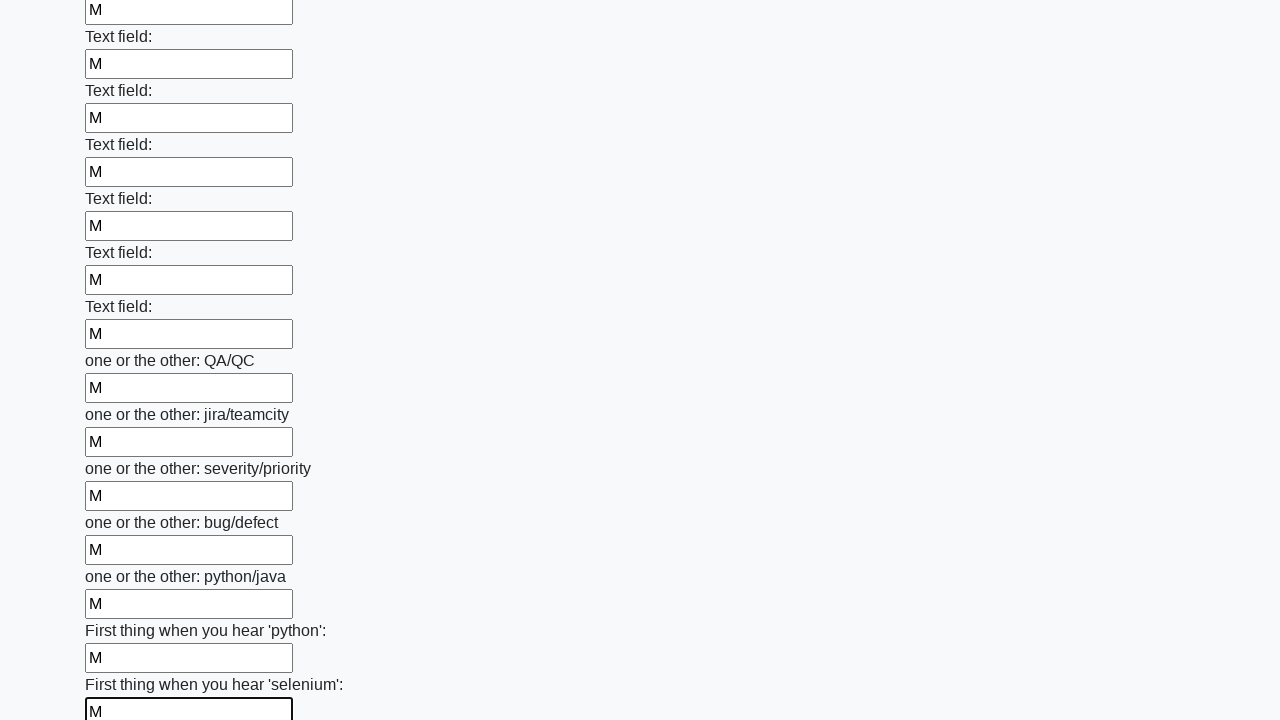

Filled an input field with 'M' on input >> nth=94
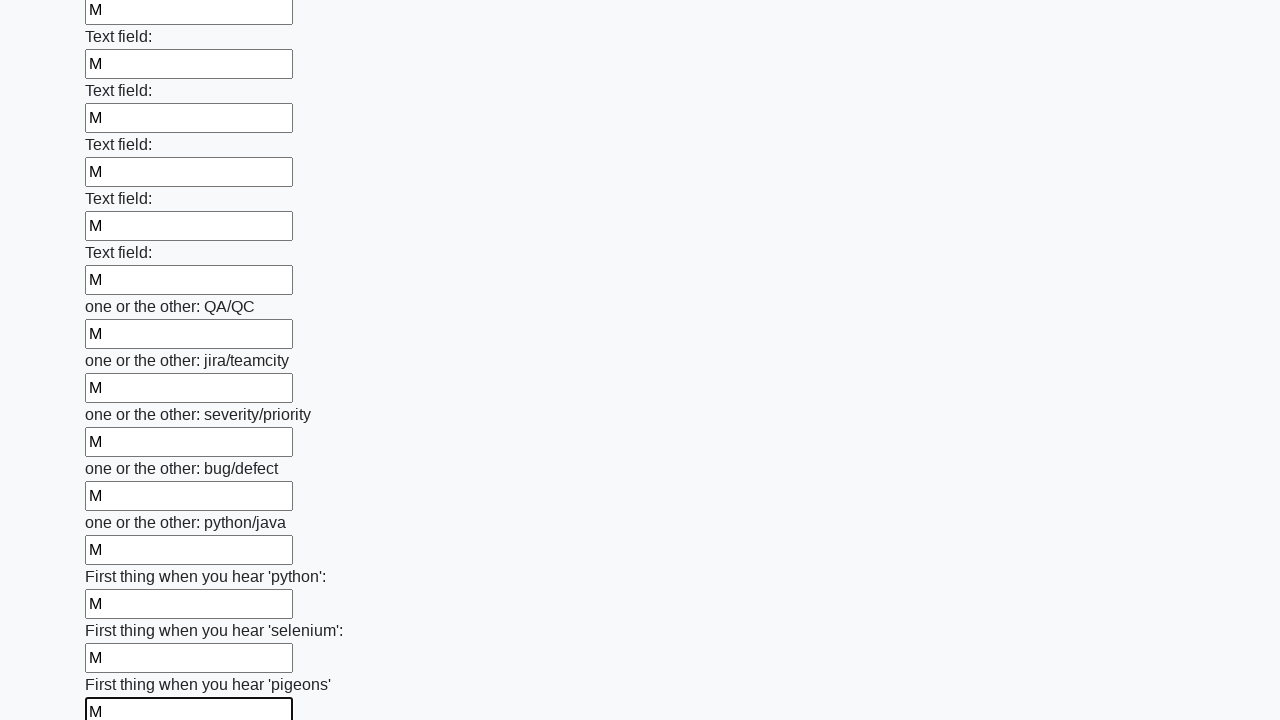

Filled an input field with 'M' on input >> nth=95
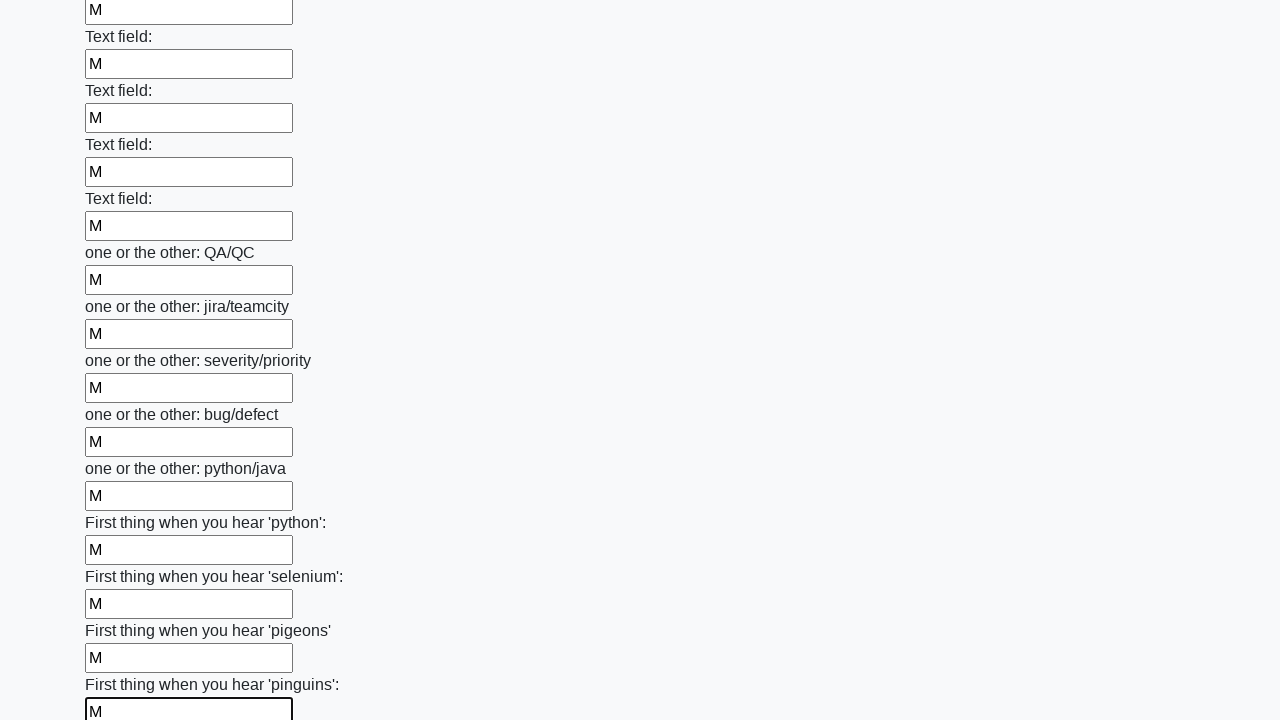

Filled an input field with 'M' on input >> nth=96
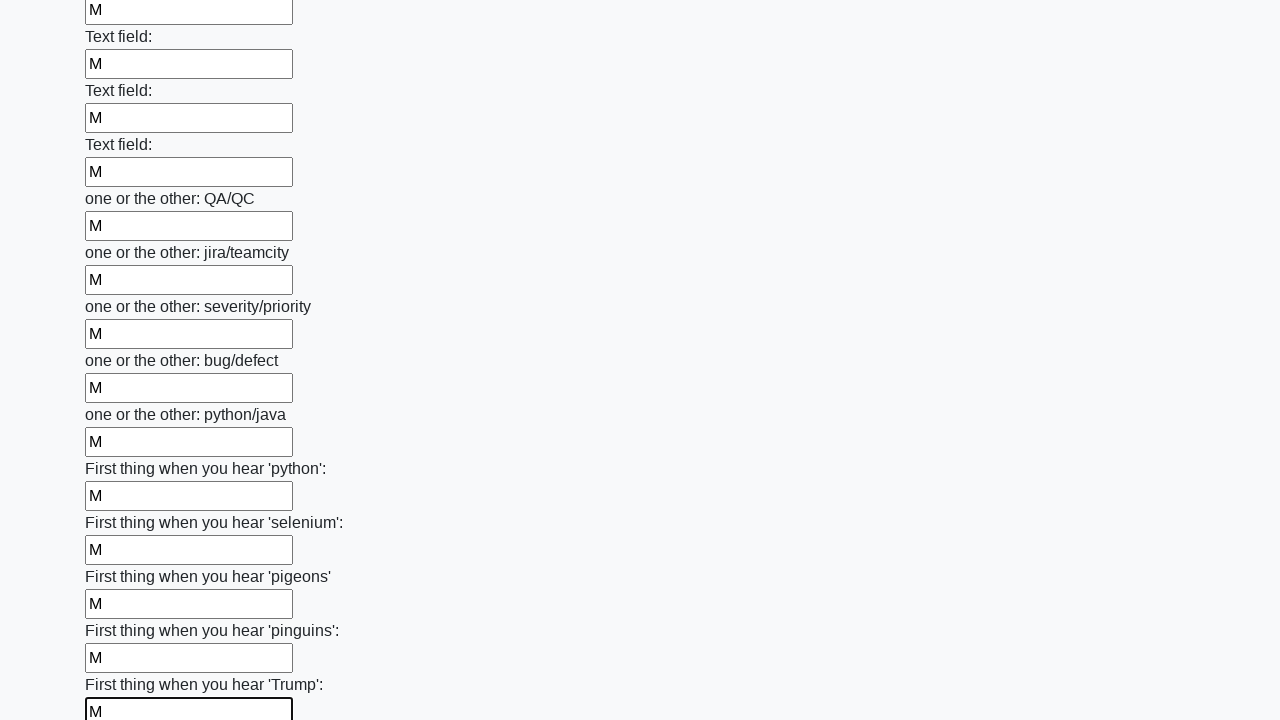

Filled an input field with 'M' on input >> nth=97
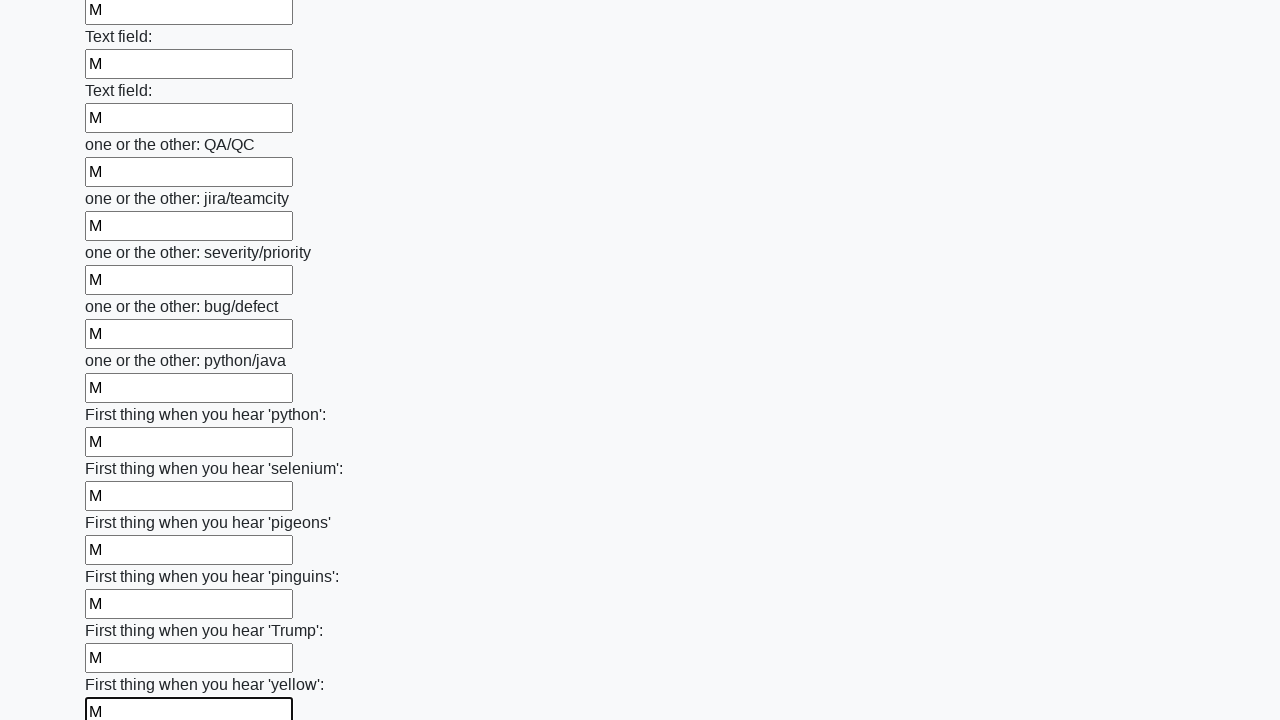

Filled an input field with 'M' on input >> nth=98
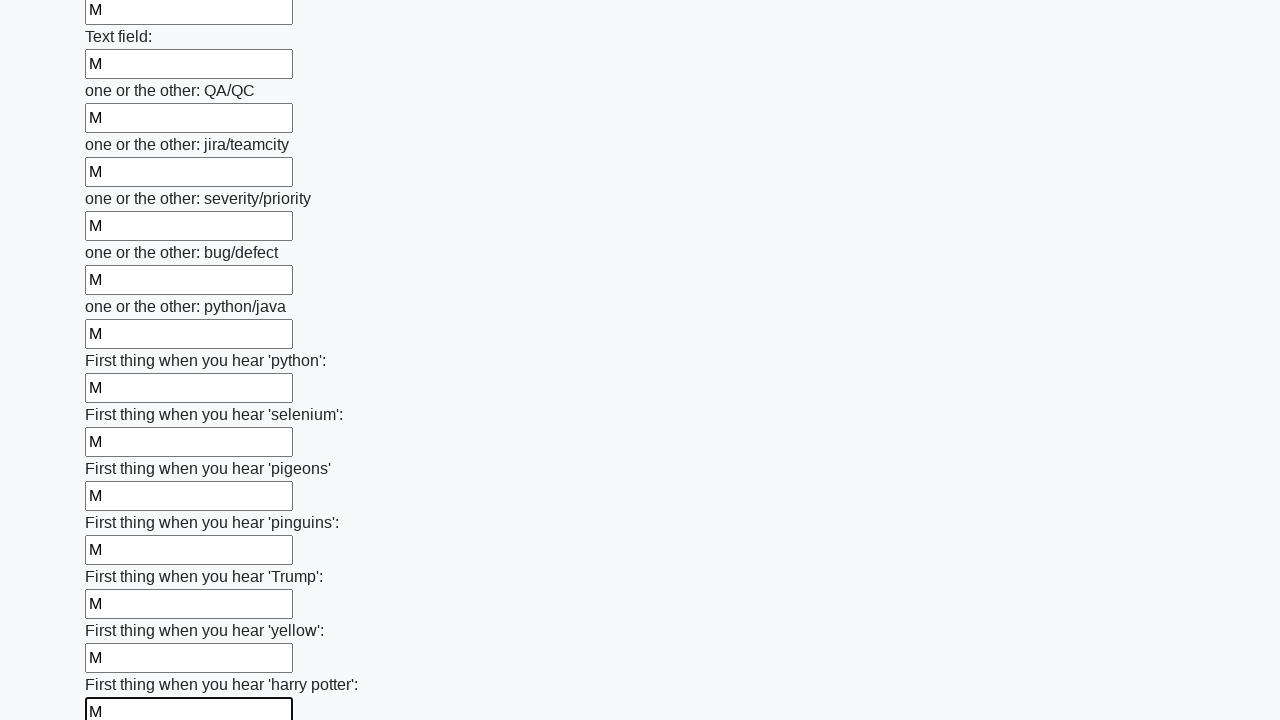

Filled an input field with 'M' on input >> nth=99
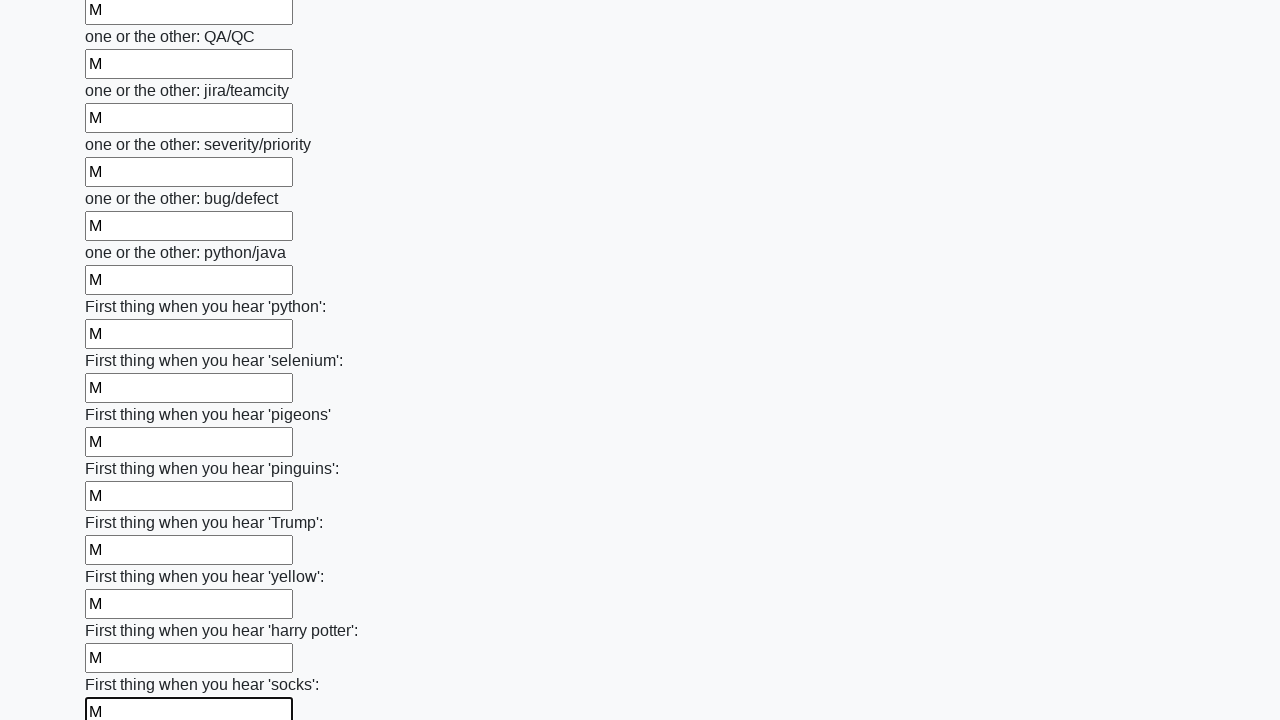

Clicked the submit button to submit the form at (123, 611) on button.btn
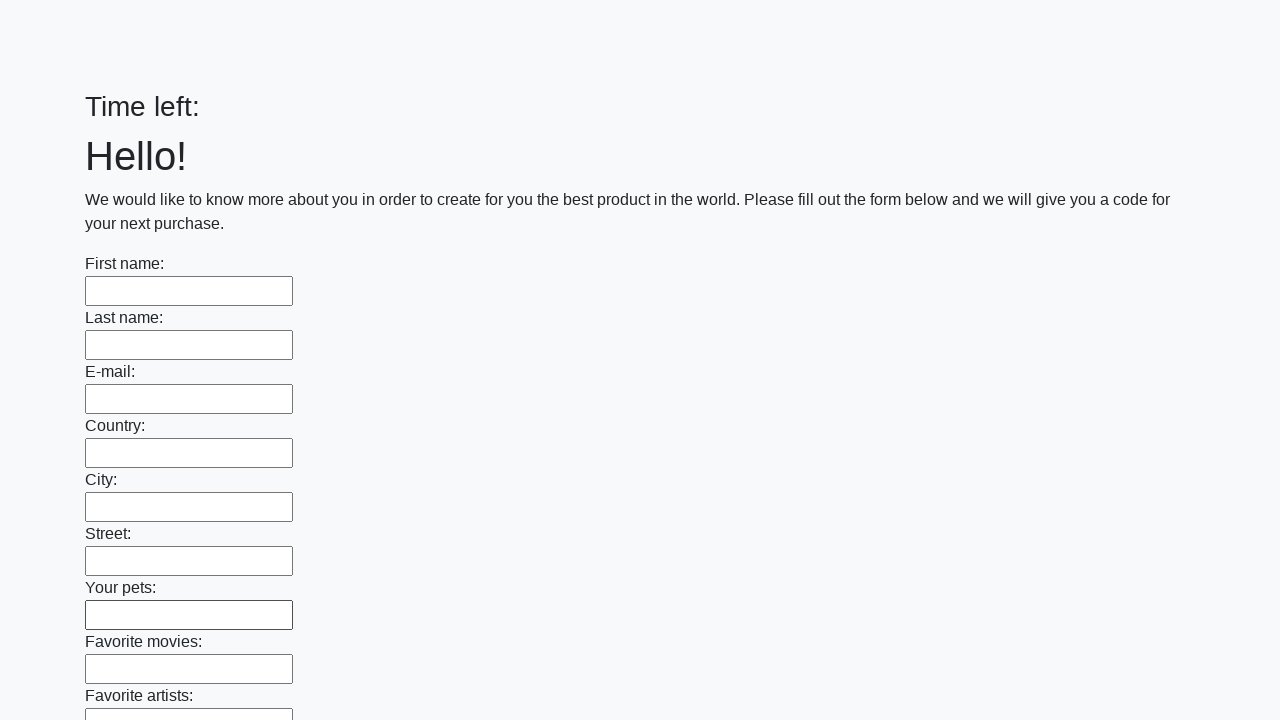

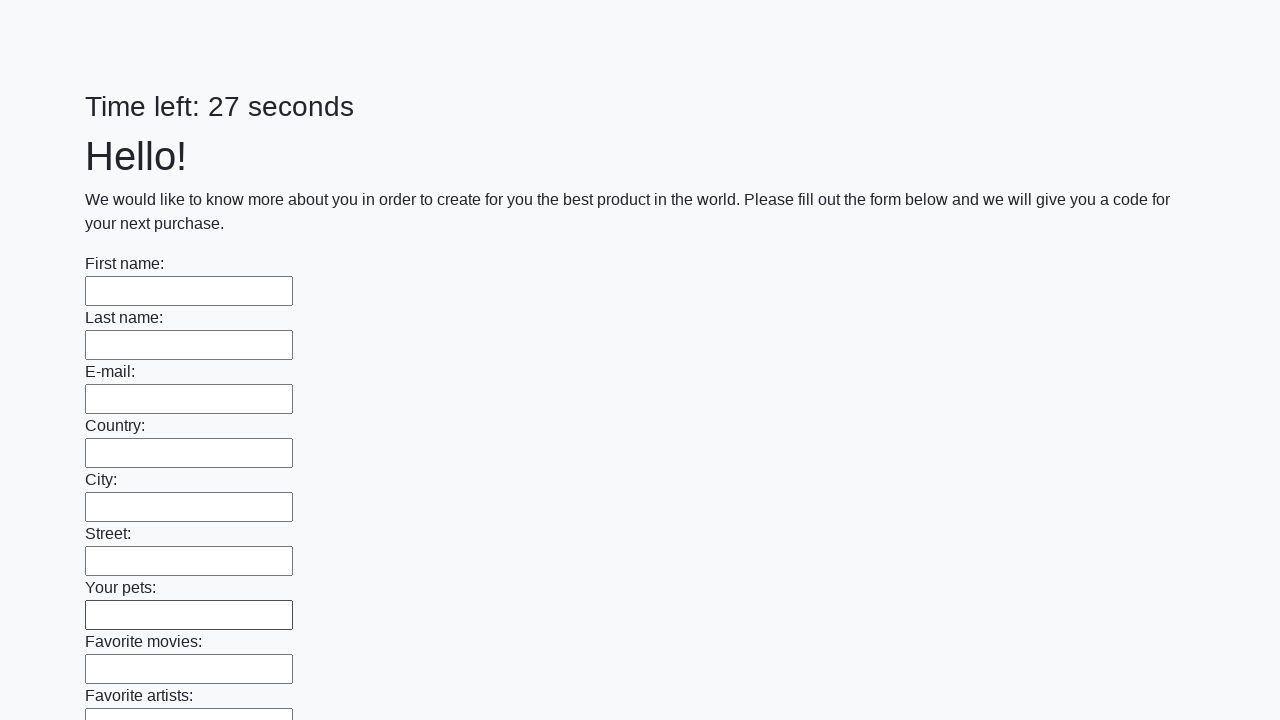